Navigates through book listings, clicking on each book to view its details page and then returning to the main listing

Starting URL: http://books.toscrape.com/index.html

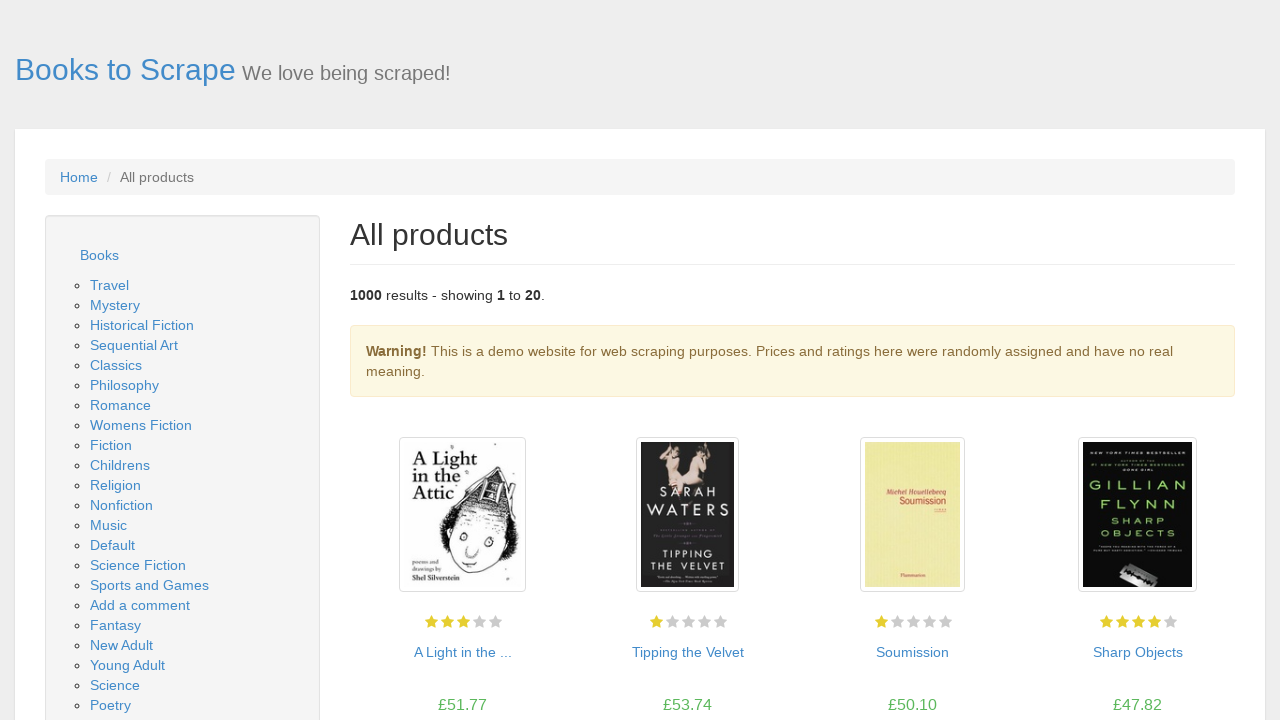

Located all book links on the main listing page
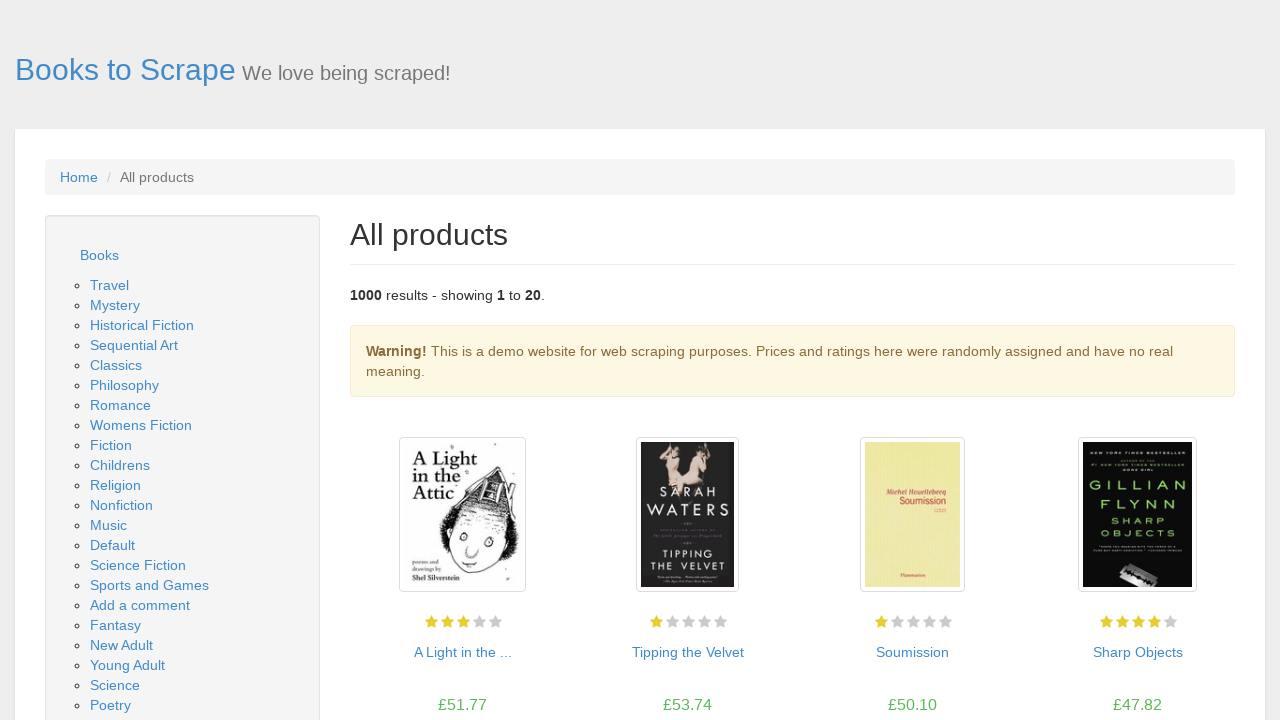

Found 20 books on the listing page
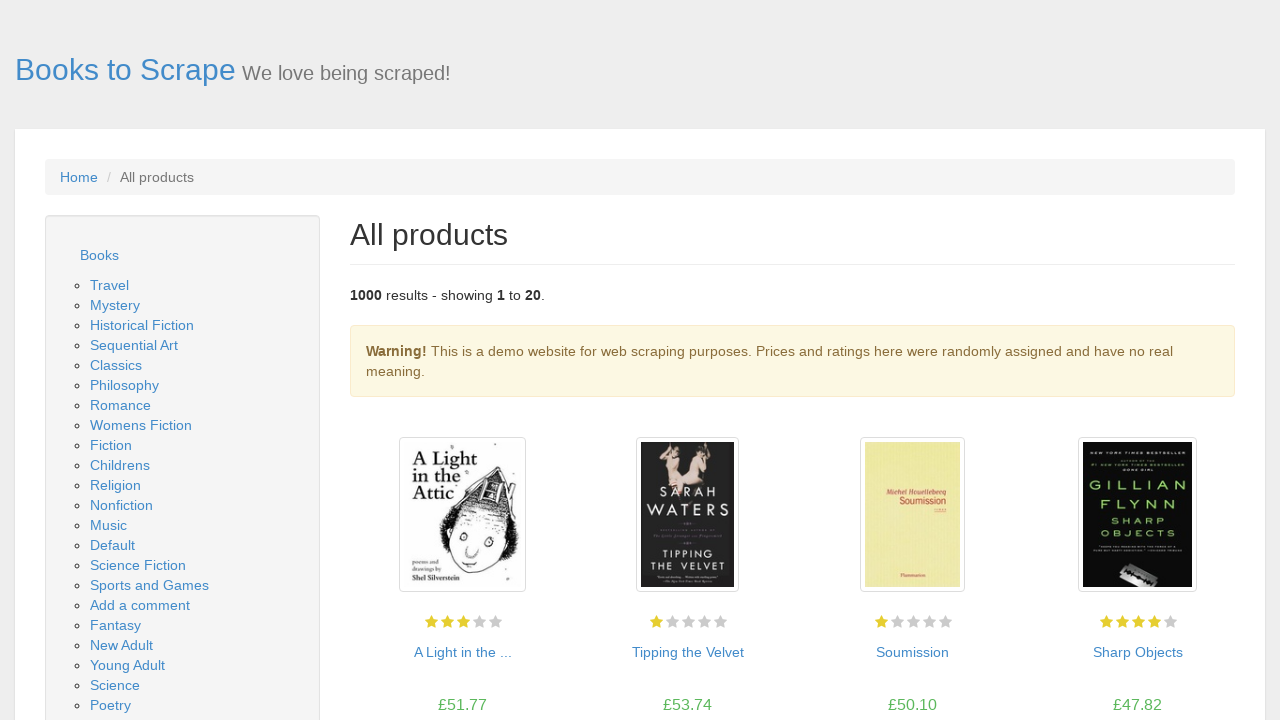

Selected book 1 from the listing
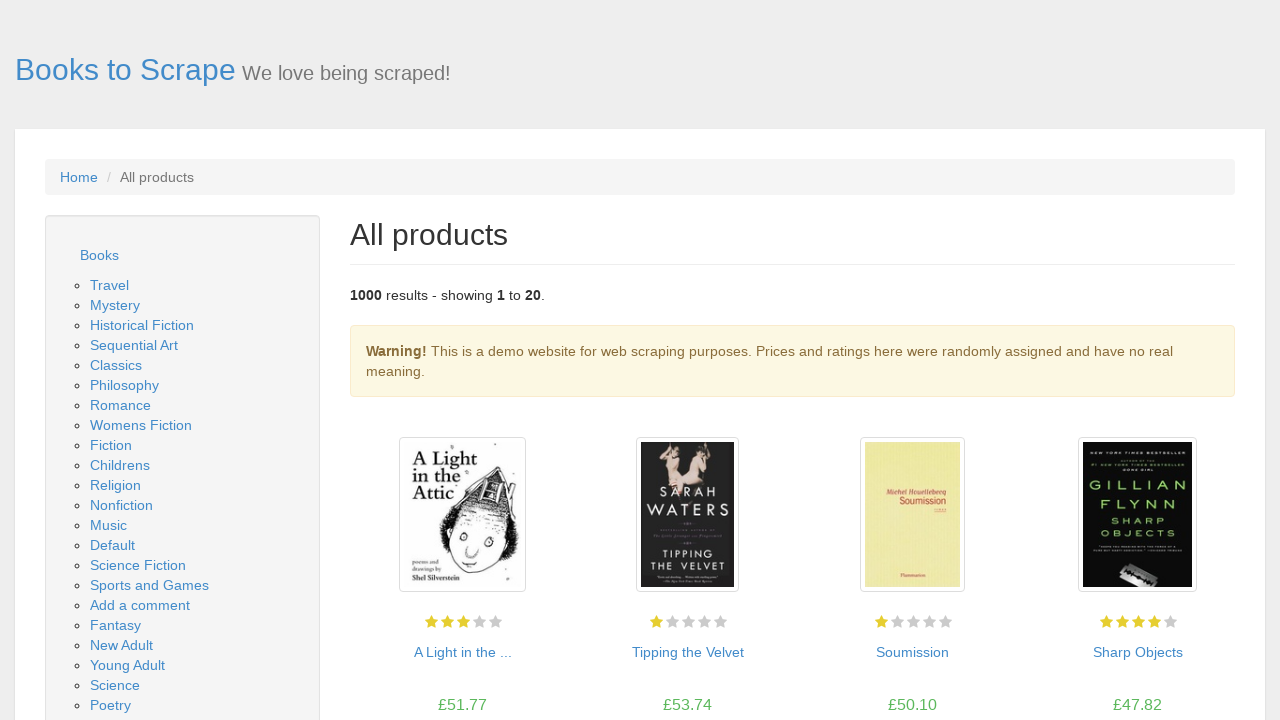

Clicked on book 1 to open its detail page at (462, 652) on xpath=//li[@class='col-xs-6 col-sm-4 col-md-3 col-lg-3']//h3//a >> nth=0
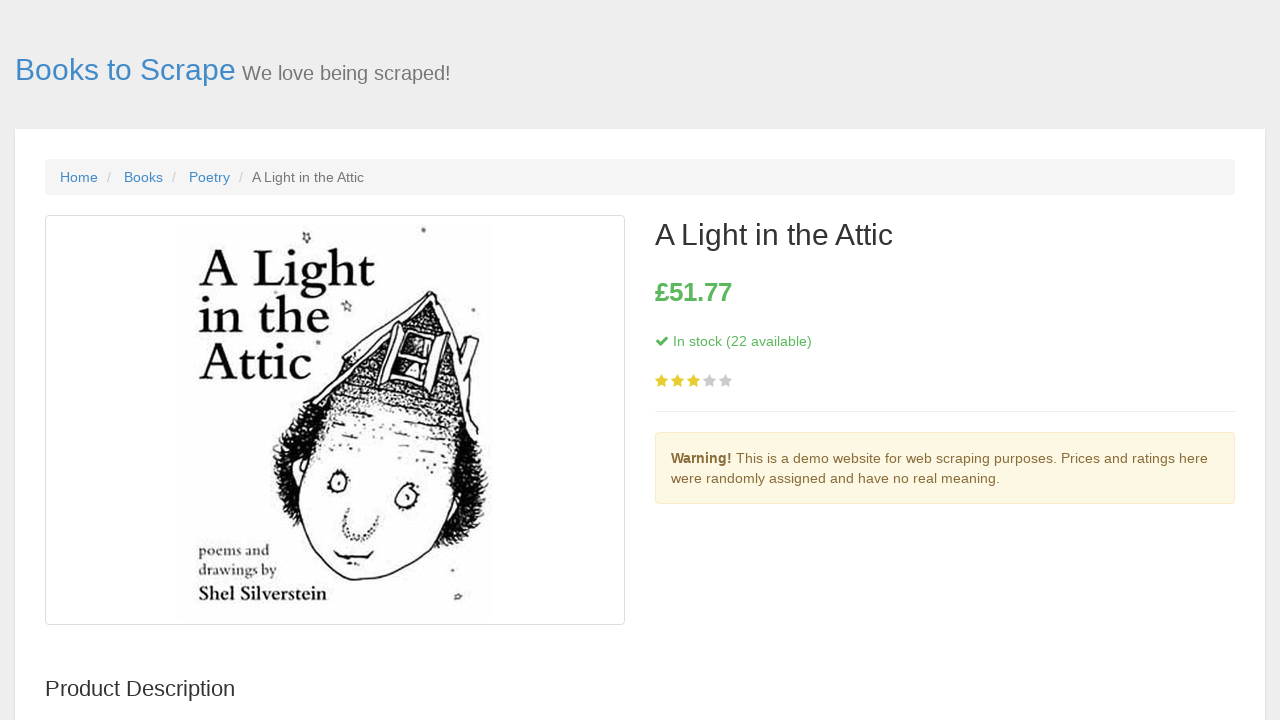

Book detail page loaded and title visible
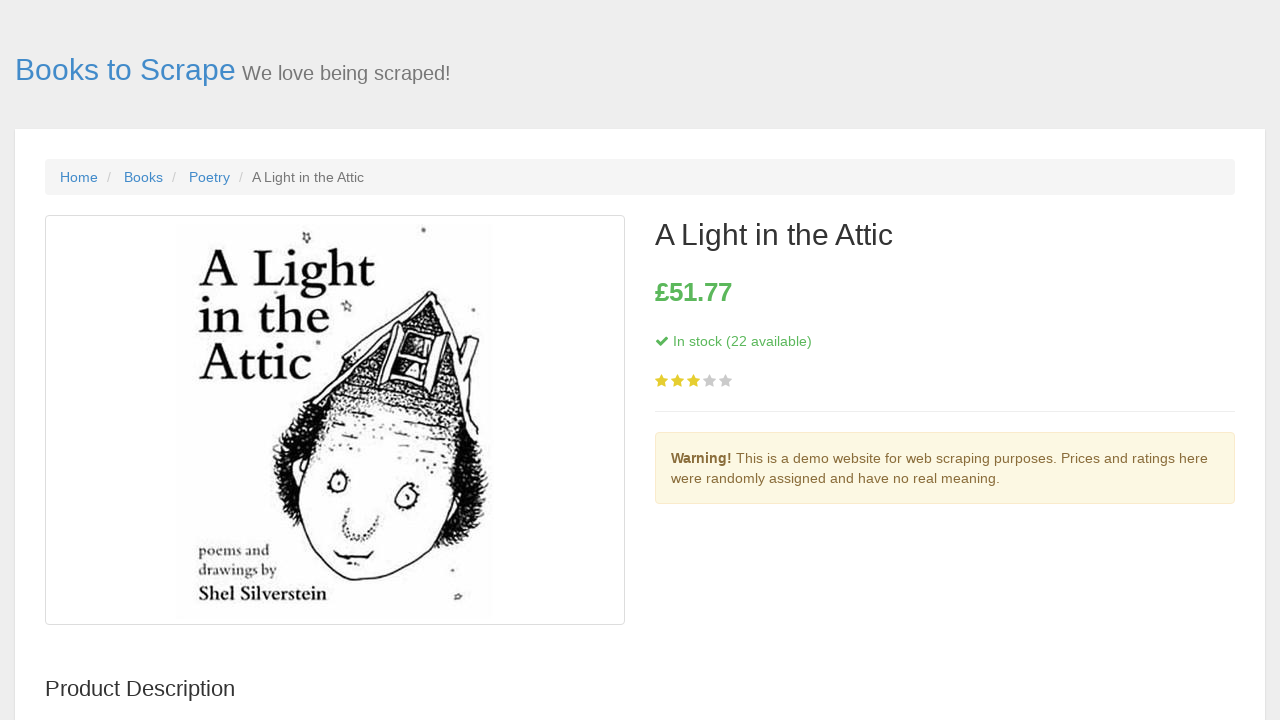

Book description element confirmed on detail page
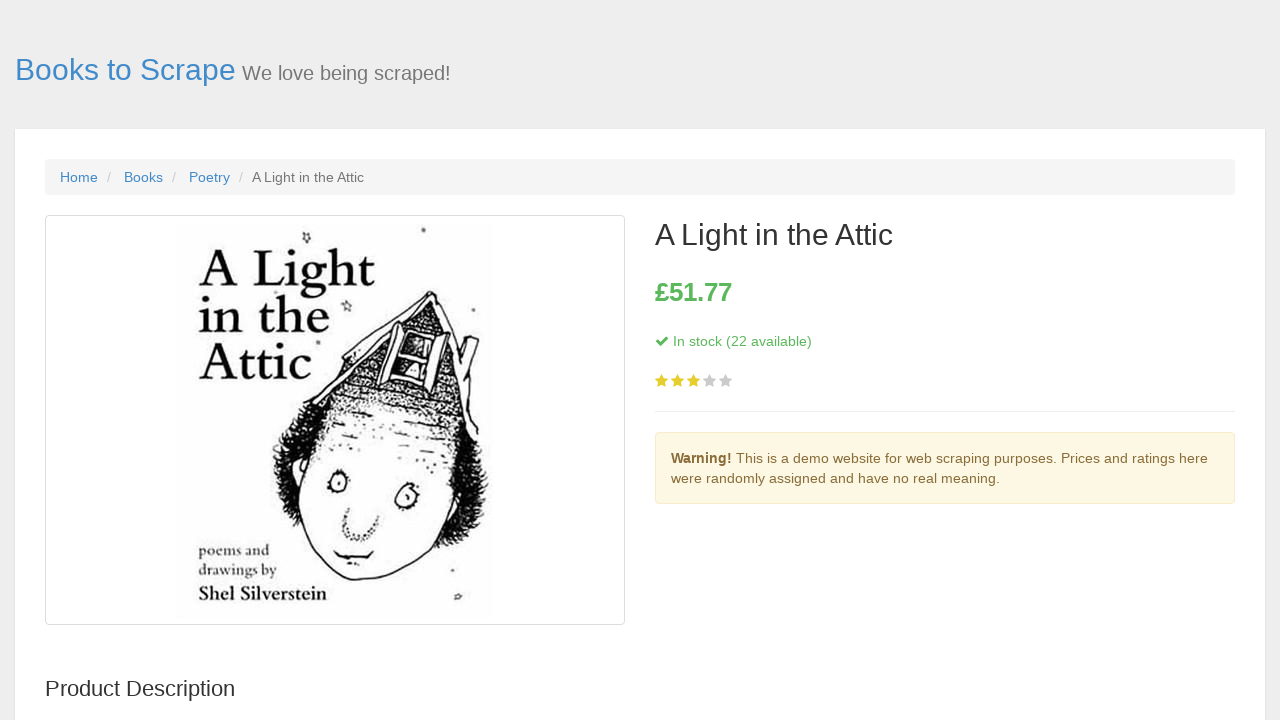

Navigated back to the book listing page from book 1
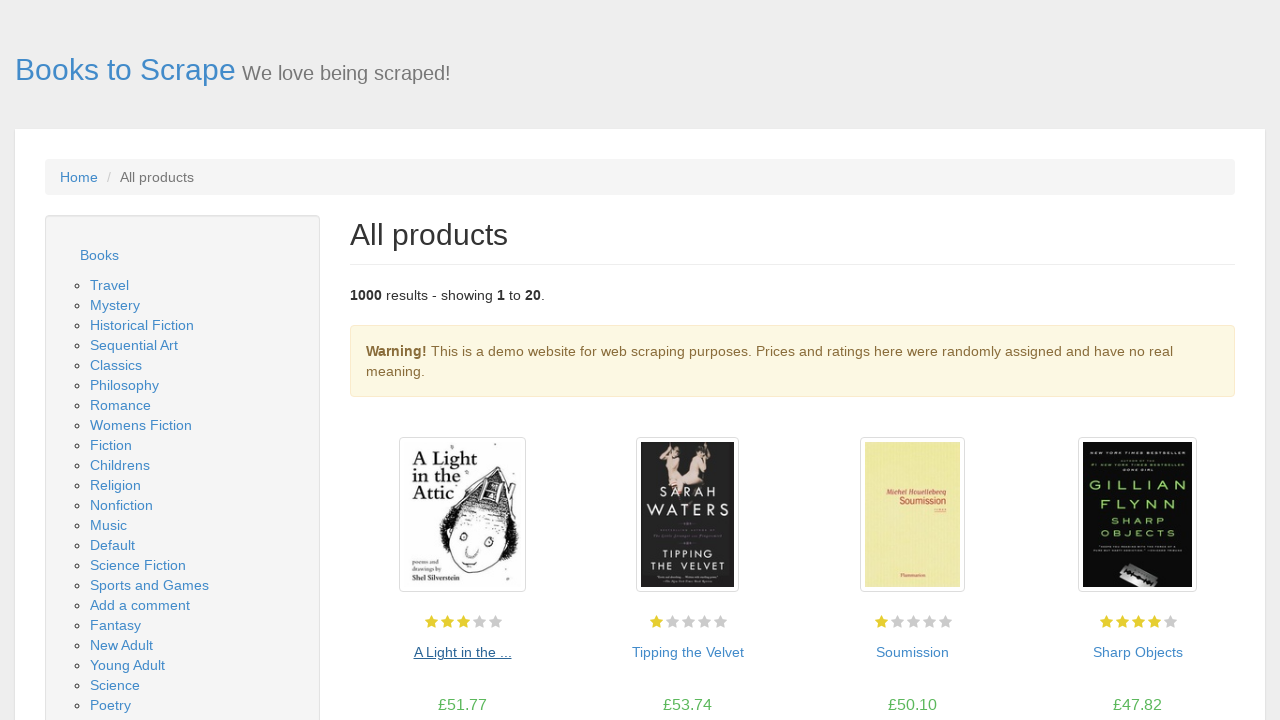

Book listing page reloaded and book links are visible
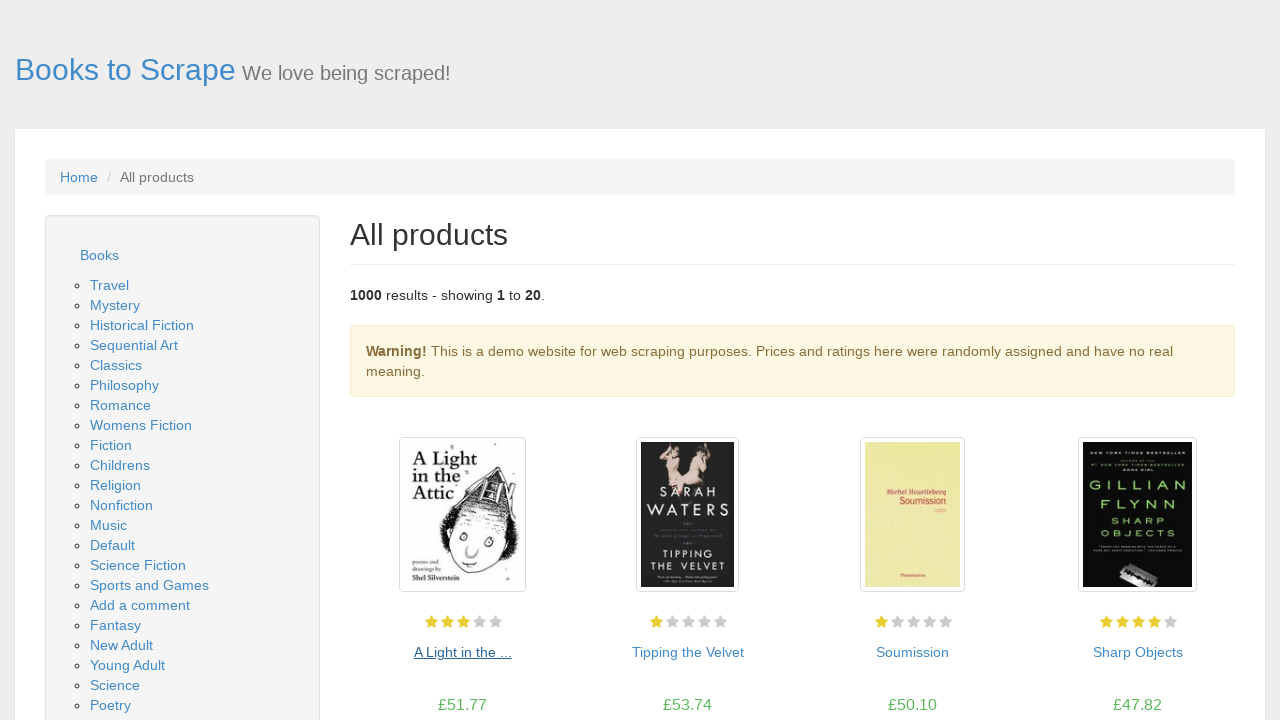

Selected book 2 from the listing
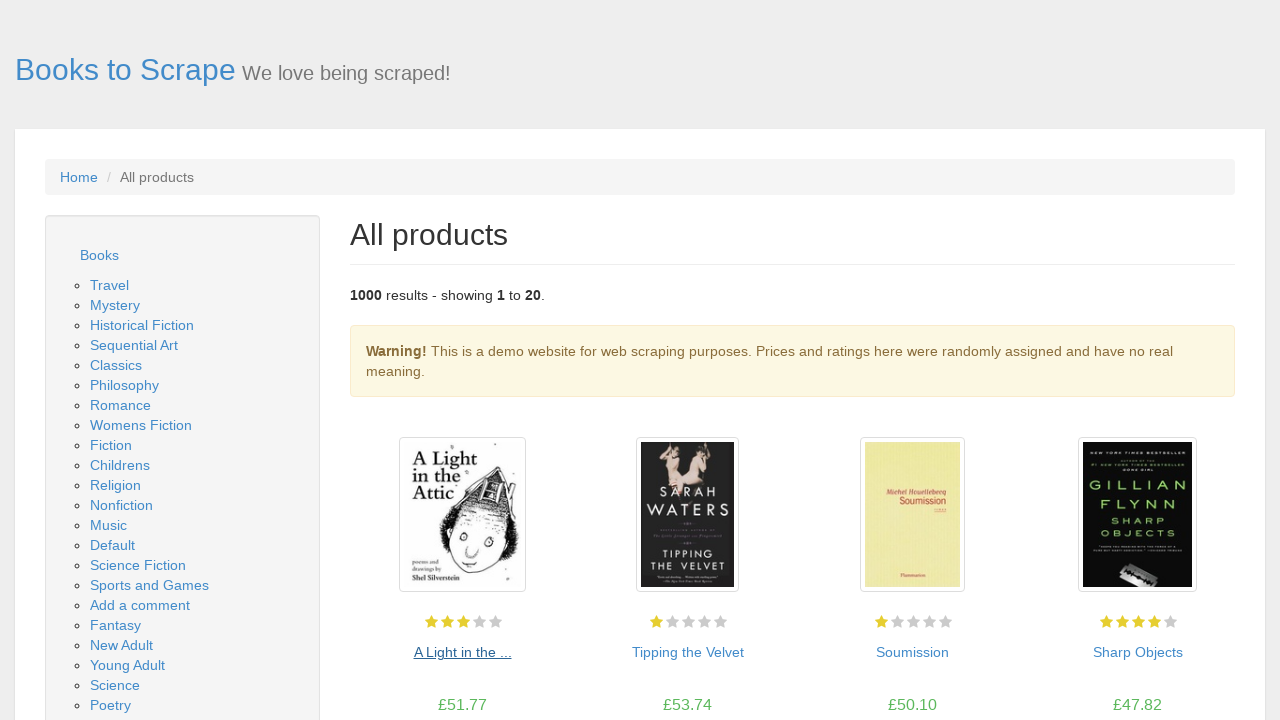

Clicked on book 2 to open its detail page at (688, 652) on xpath=//li[@class='col-xs-6 col-sm-4 col-md-3 col-lg-3']//h3//a >> nth=1
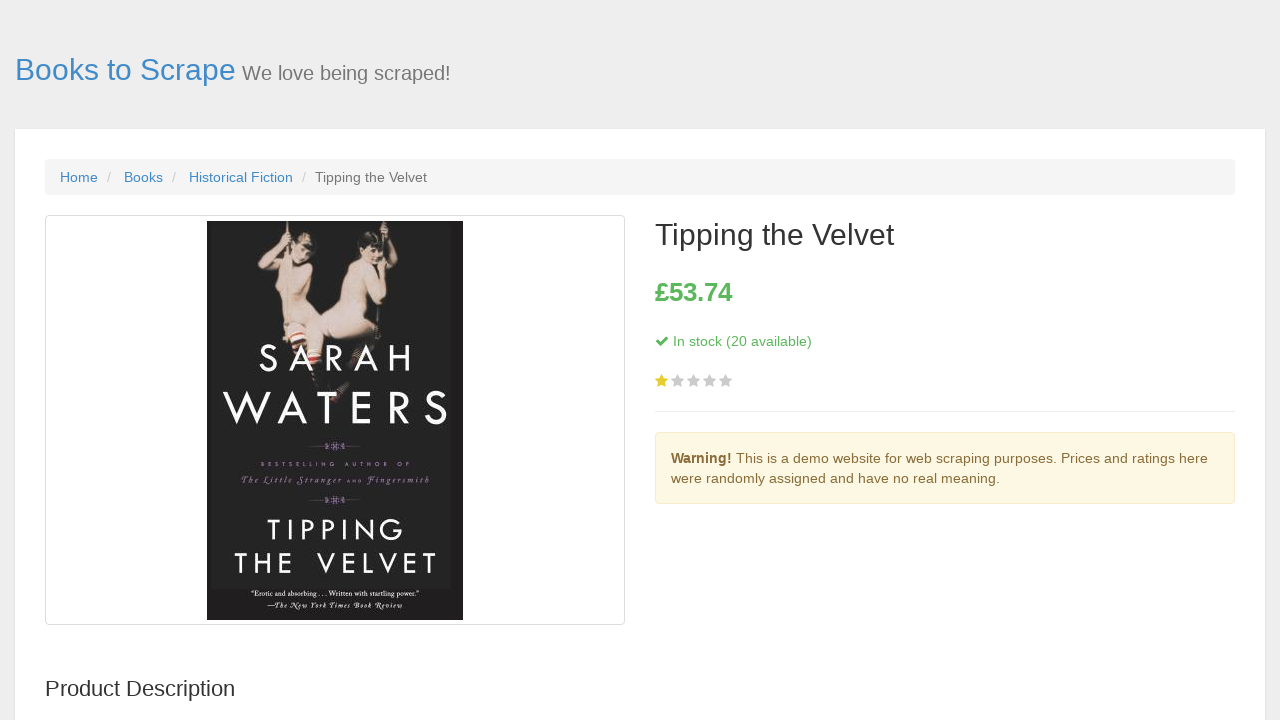

Book detail page loaded and title visible
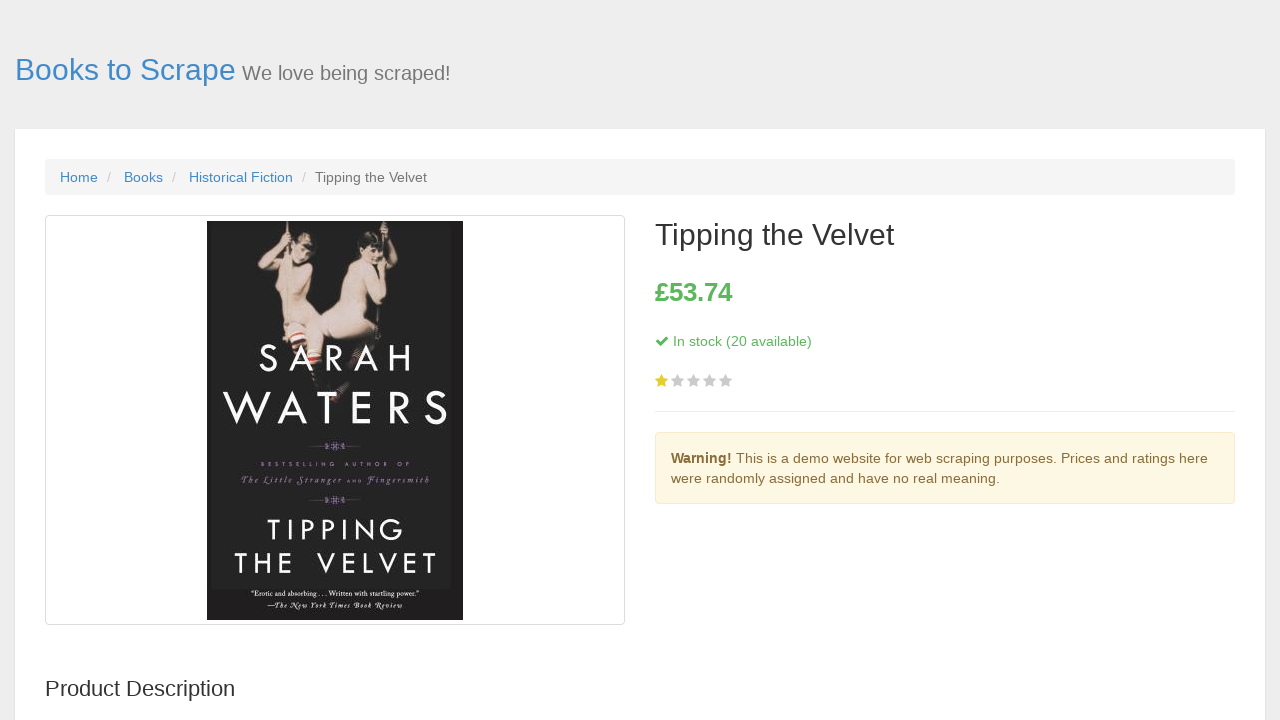

Book description element confirmed on detail page
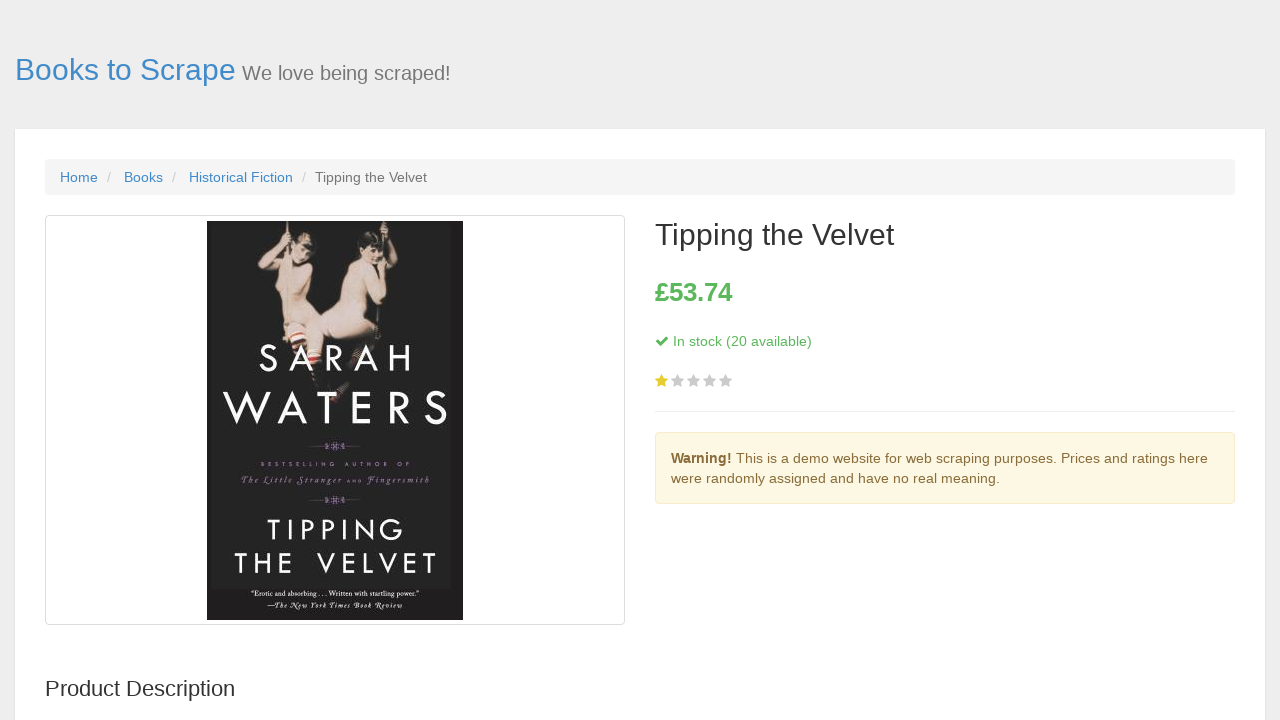

Navigated back to the book listing page from book 2
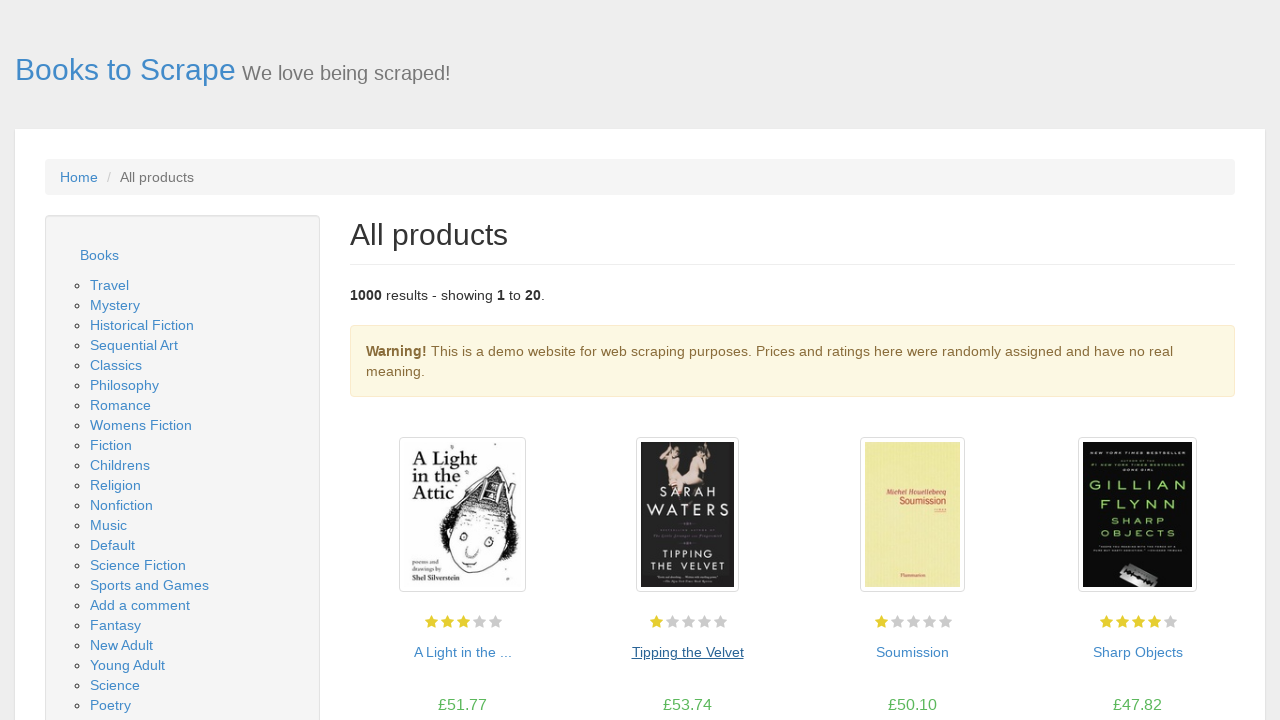

Book listing page reloaded and book links are visible
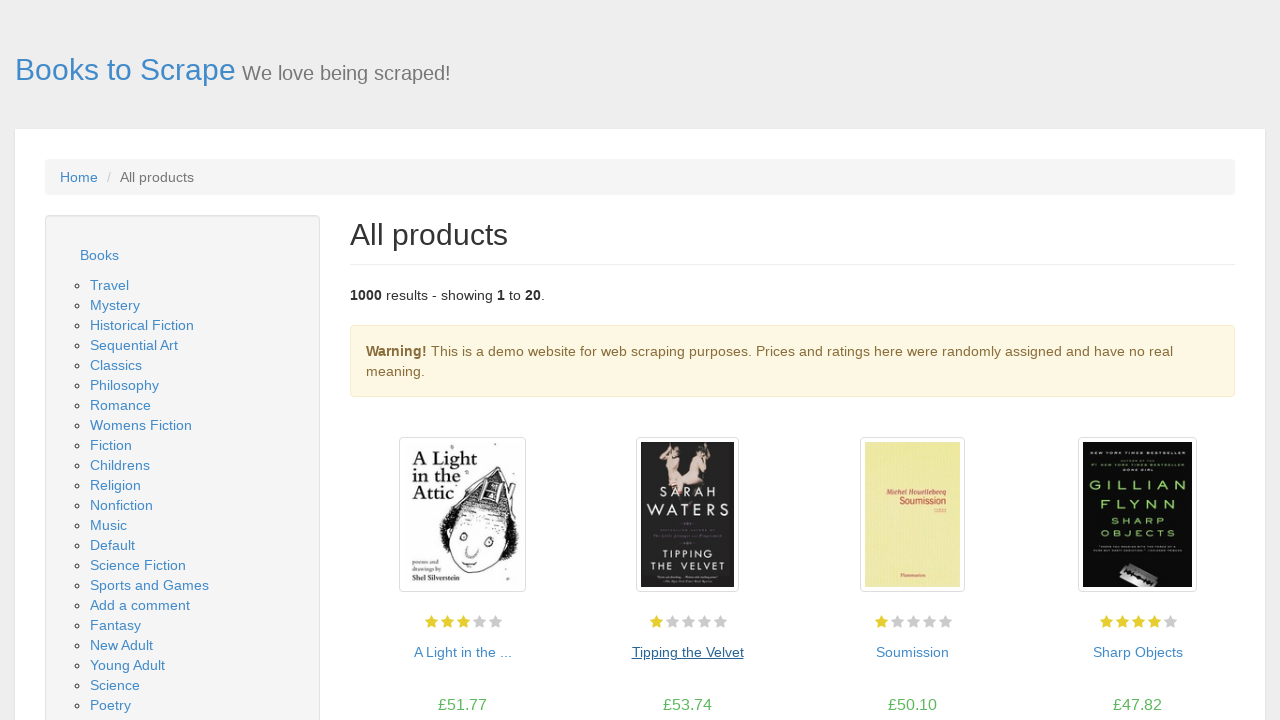

Selected book 3 from the listing
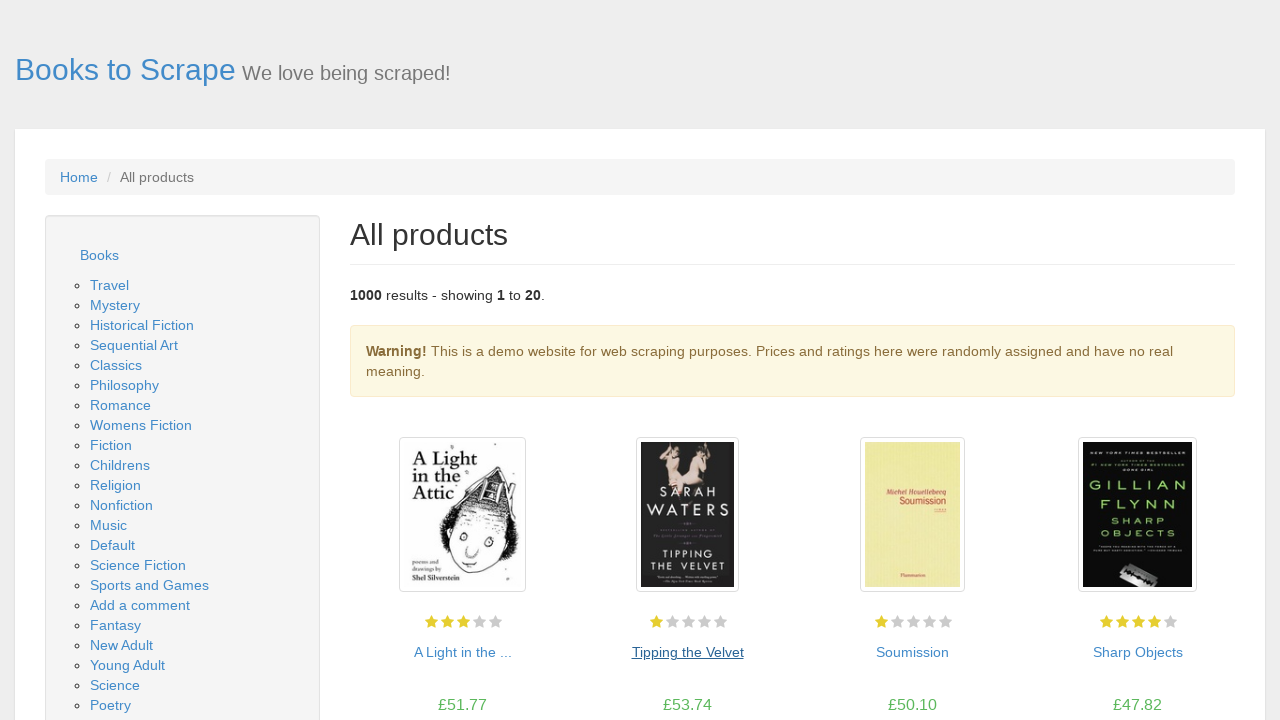

Clicked on book 3 to open its detail page at (912, 652) on xpath=//li[@class='col-xs-6 col-sm-4 col-md-3 col-lg-3']//h3//a >> nth=2
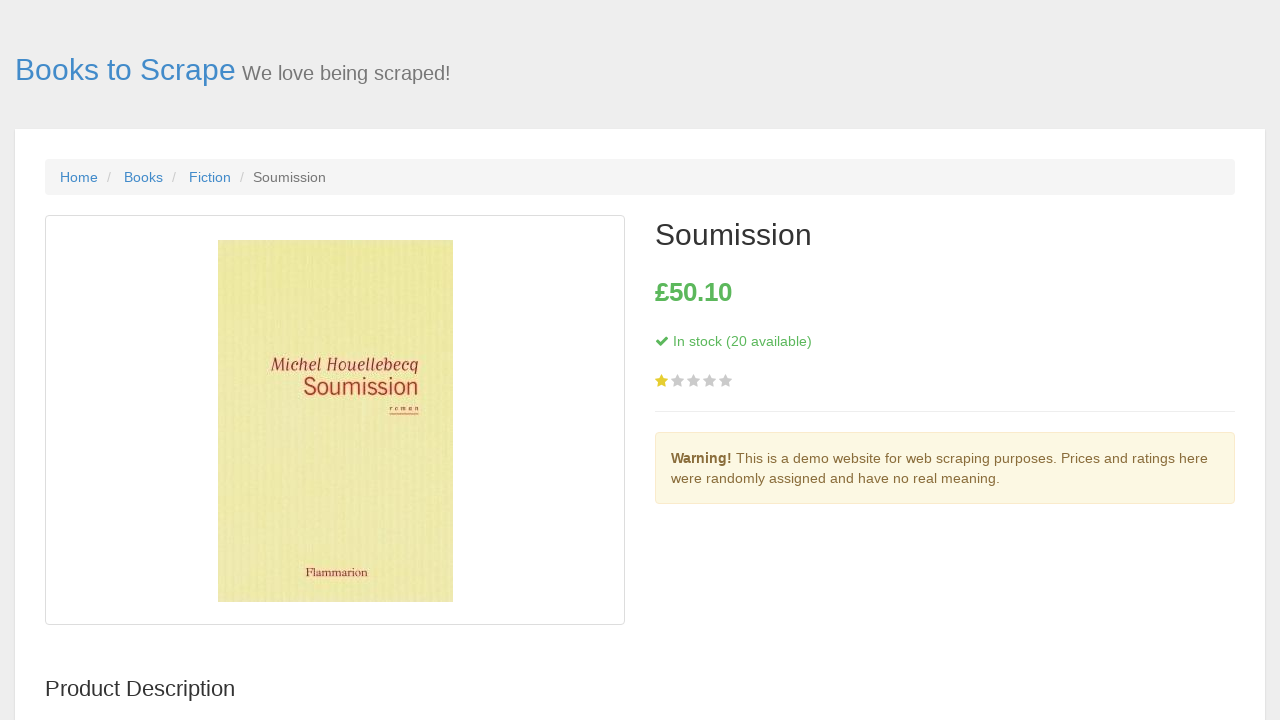

Book detail page loaded and title visible
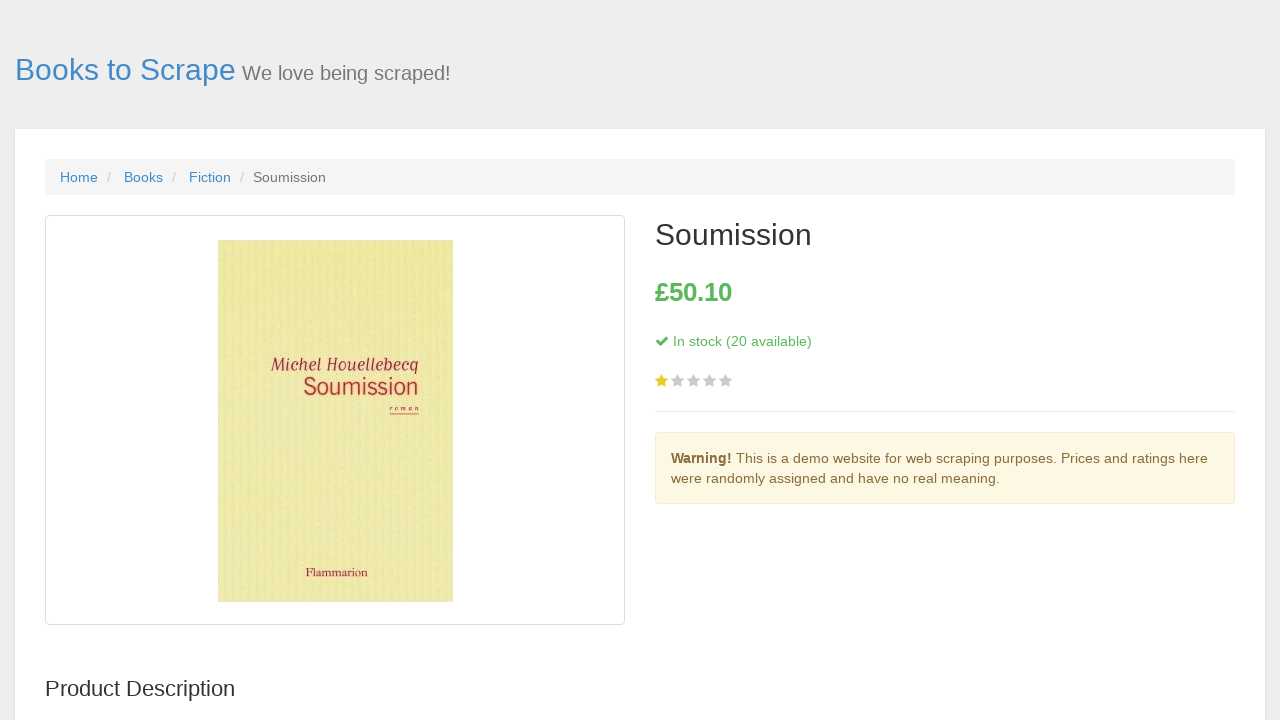

Book description element confirmed on detail page
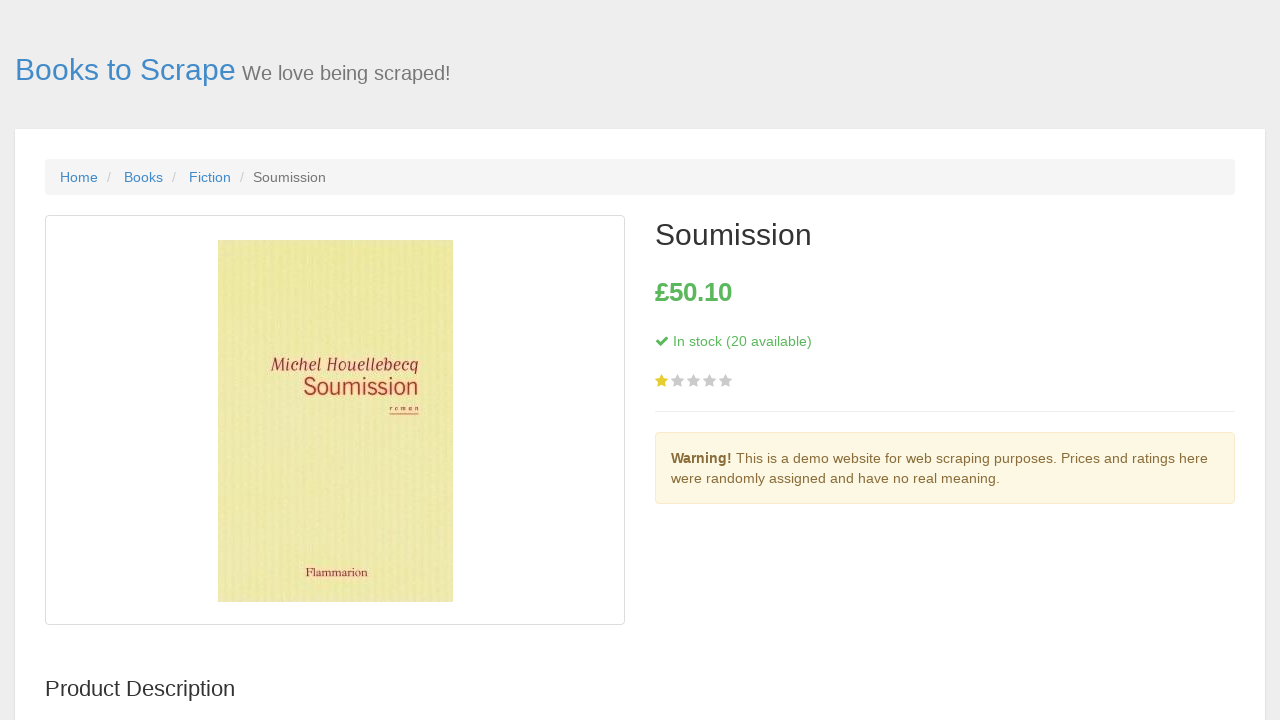

Navigated back to the book listing page from book 3
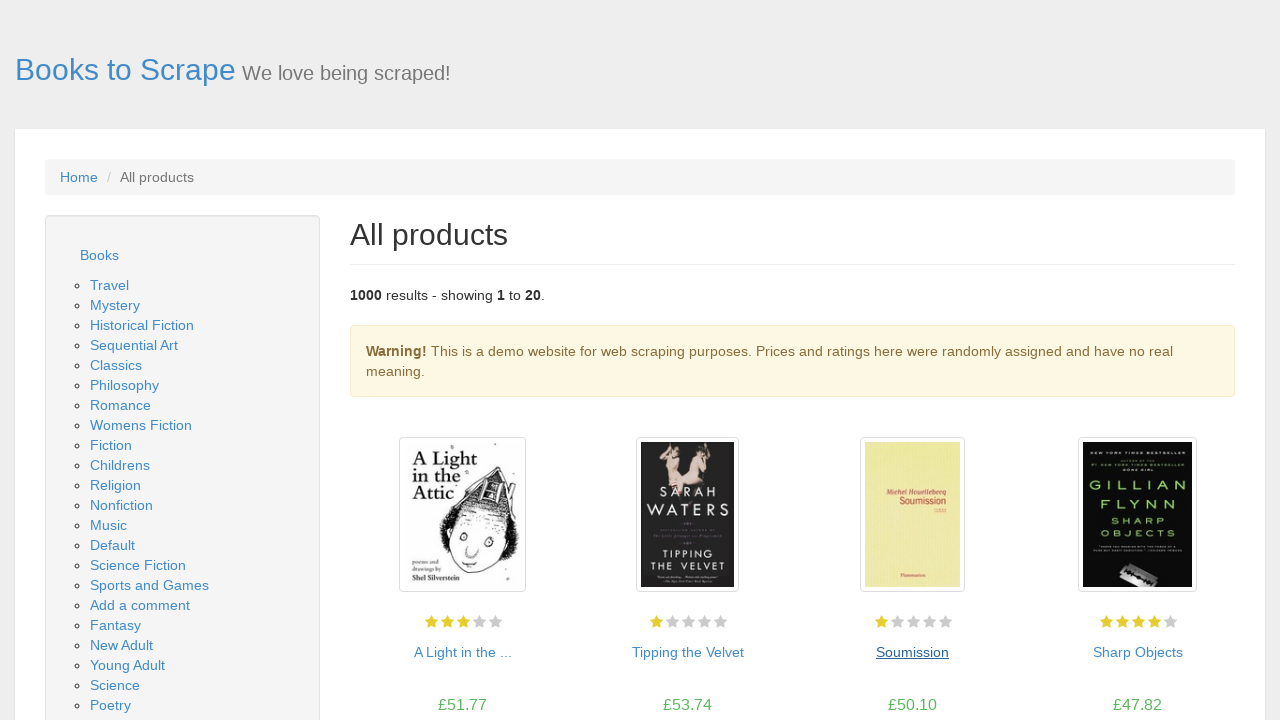

Book listing page reloaded and book links are visible
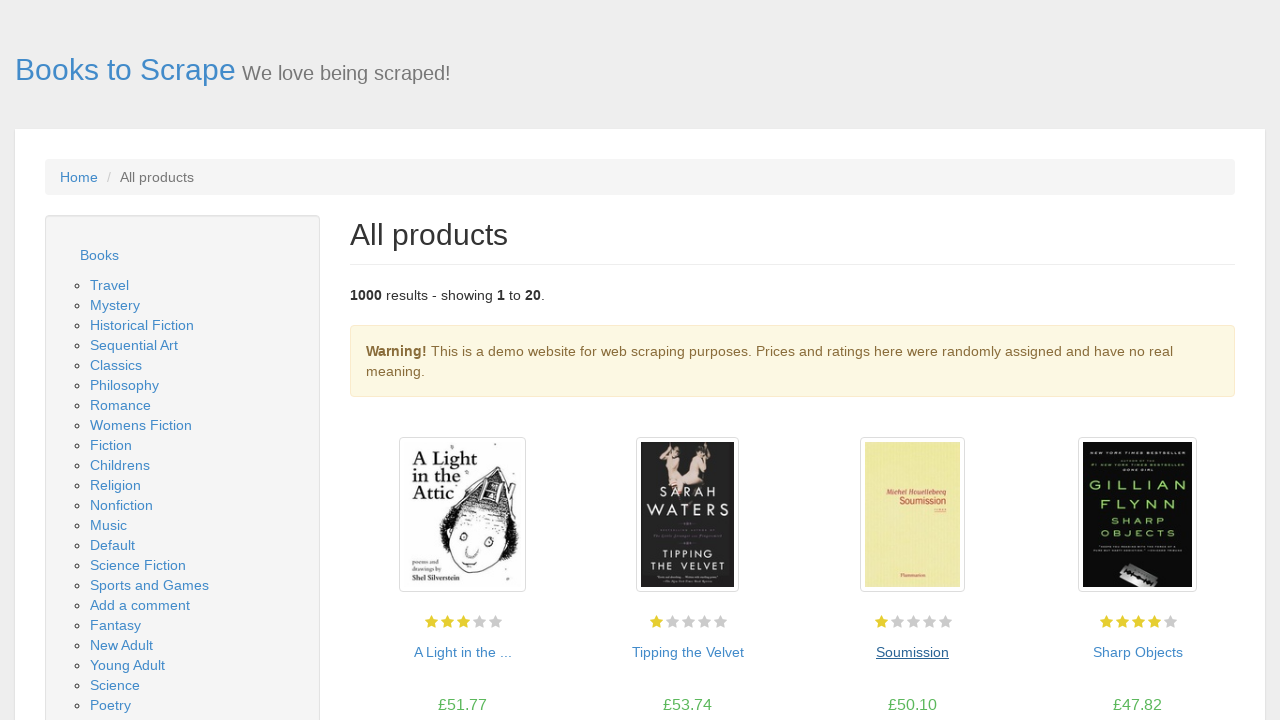

Selected book 4 from the listing
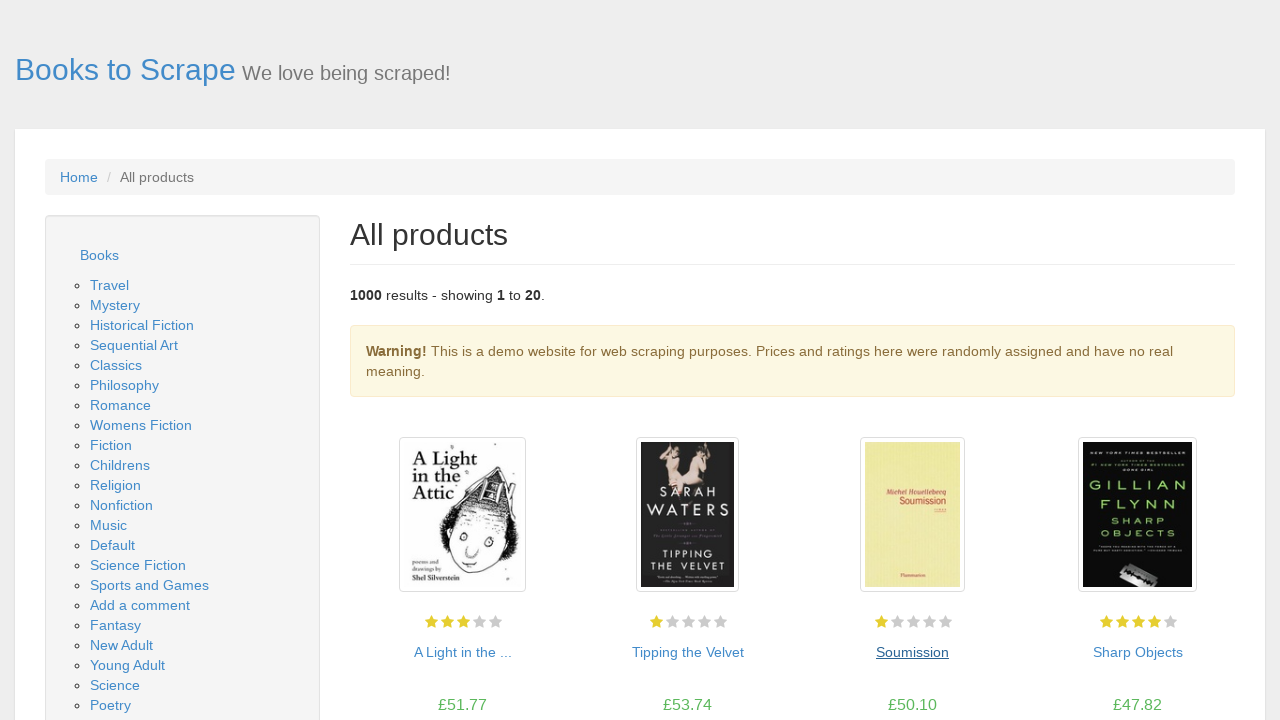

Clicked on book 4 to open its detail page at (1138, 652) on xpath=//li[@class='col-xs-6 col-sm-4 col-md-3 col-lg-3']//h3//a >> nth=3
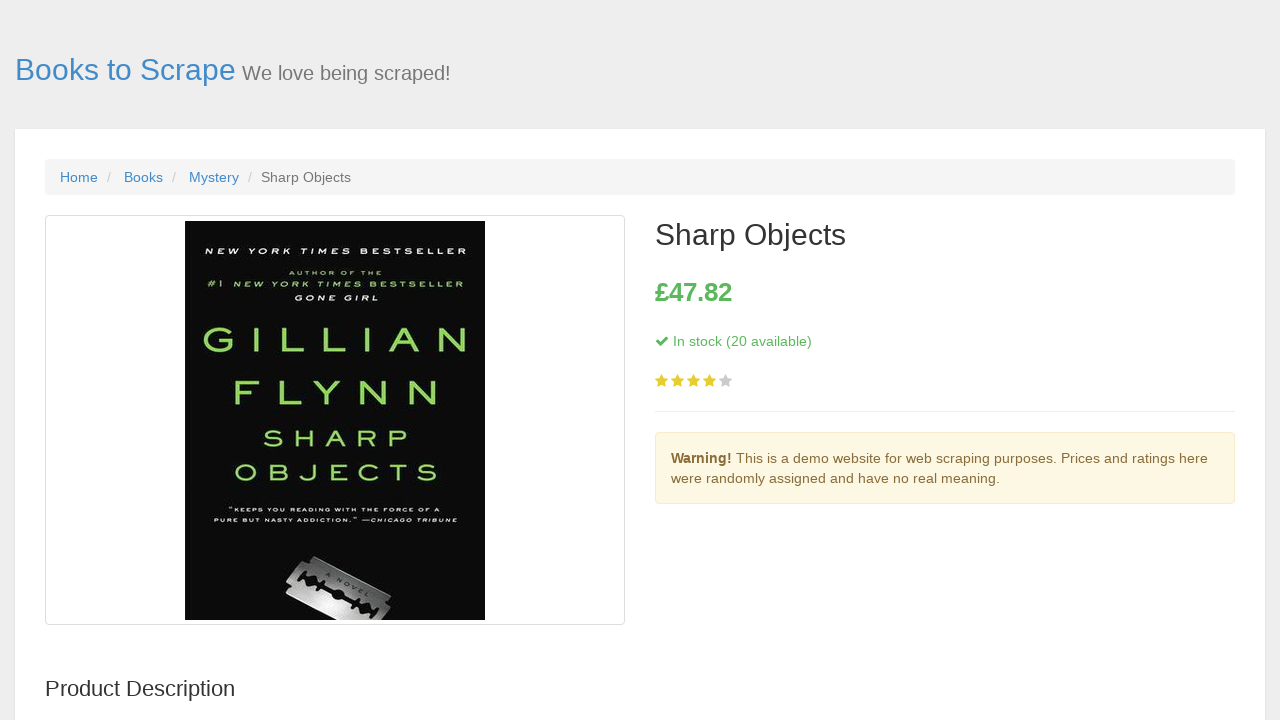

Book detail page loaded and title visible
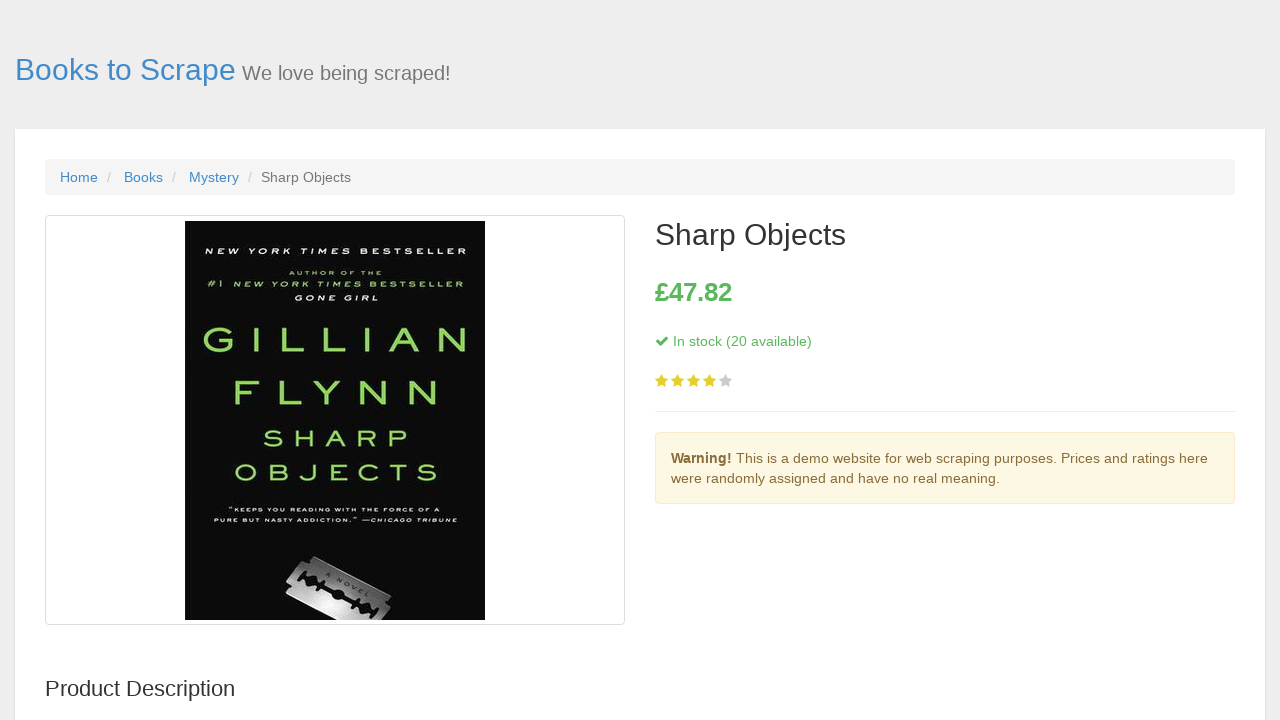

Book description element confirmed on detail page
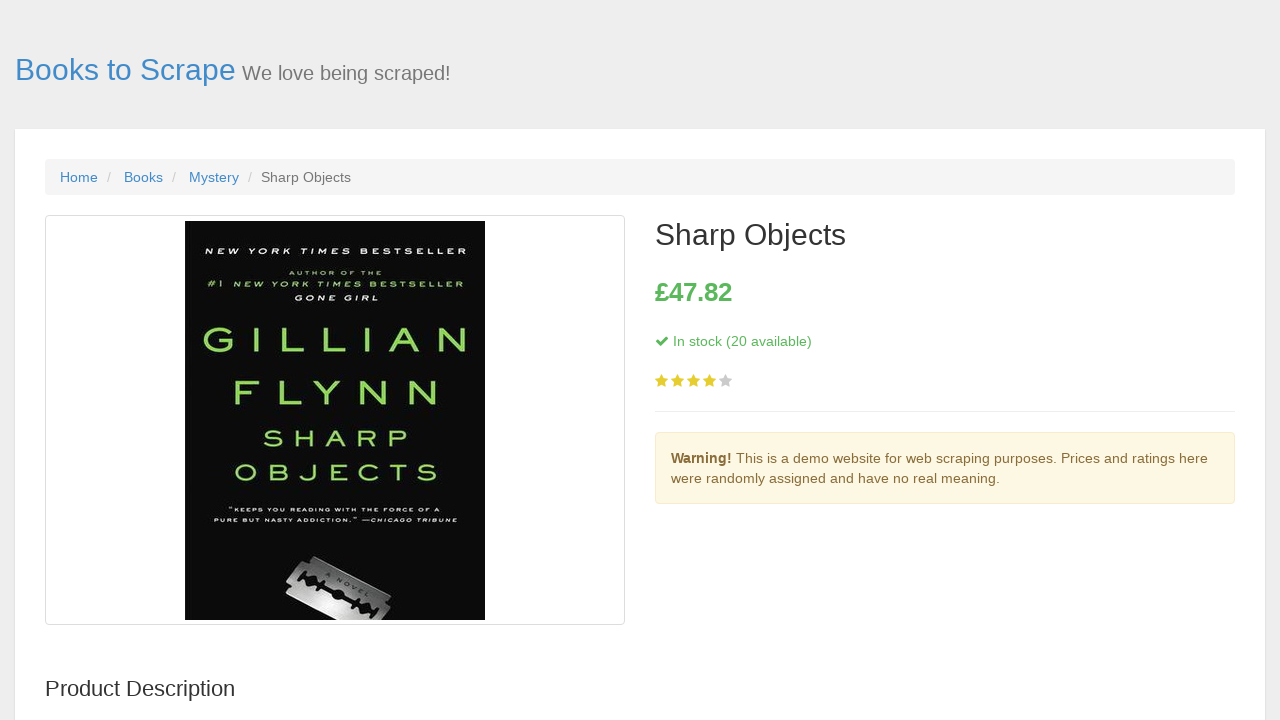

Navigated back to the book listing page from book 4
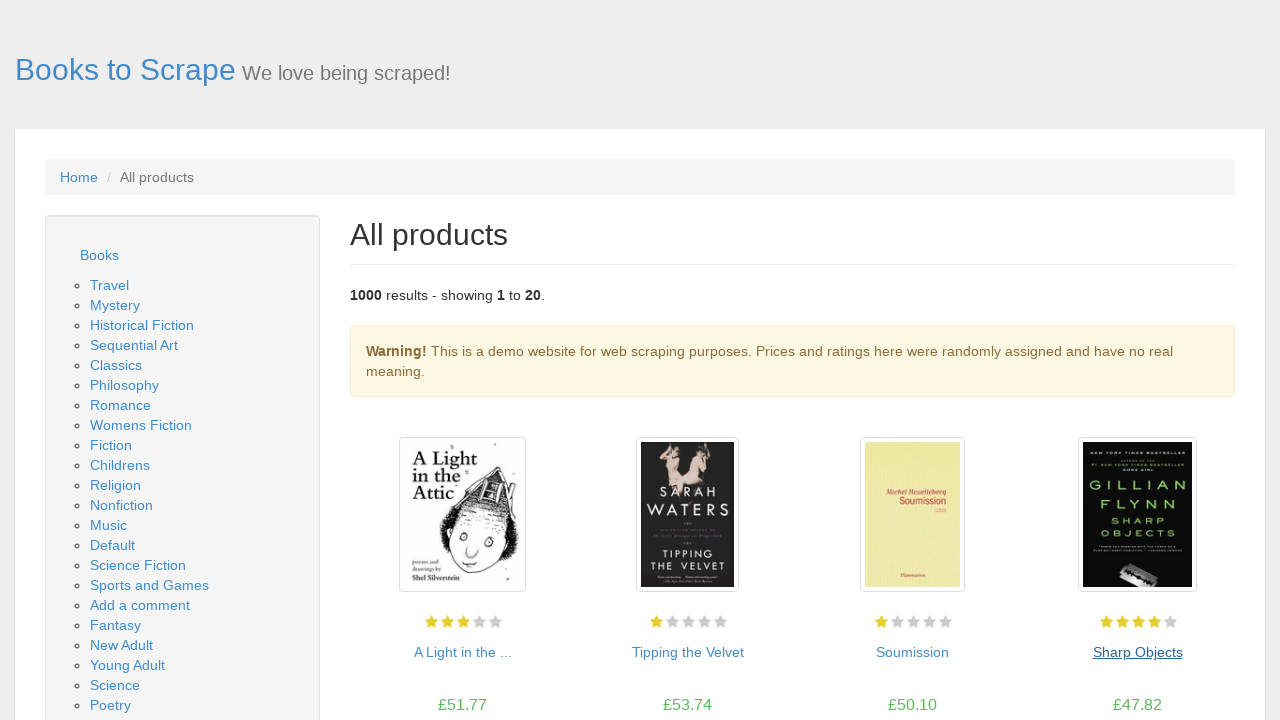

Book listing page reloaded and book links are visible
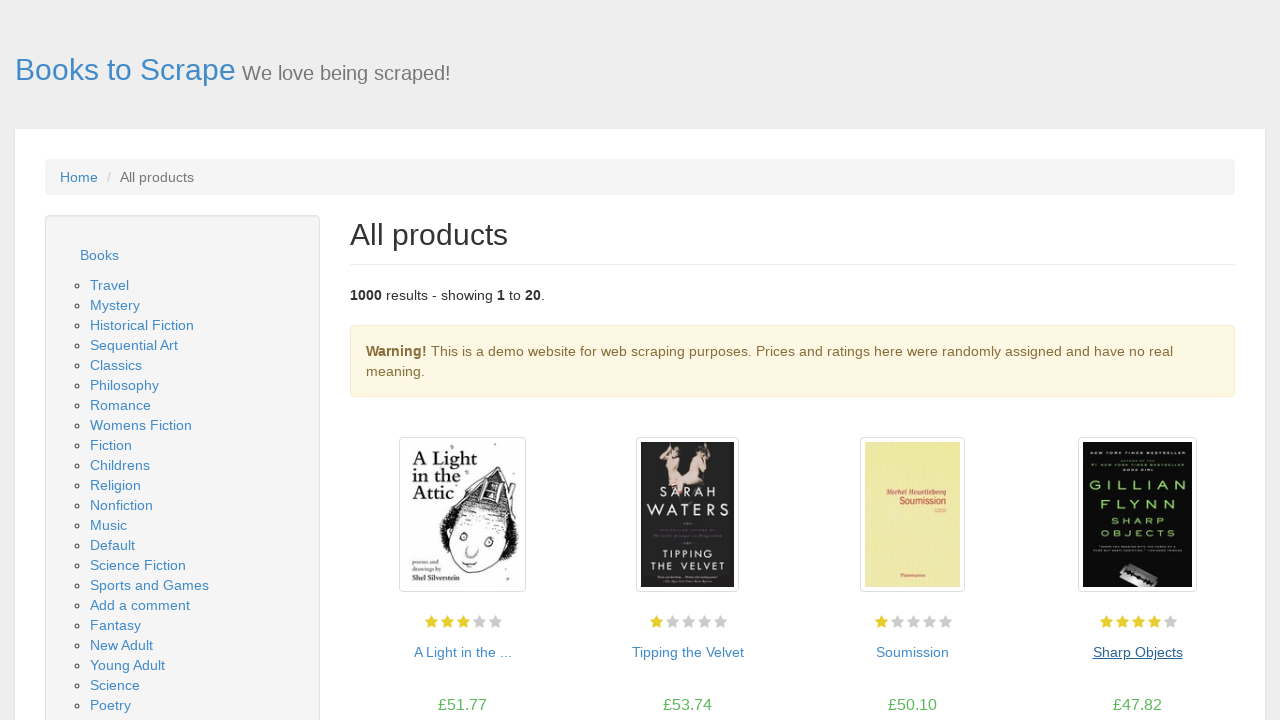

Selected book 5 from the listing
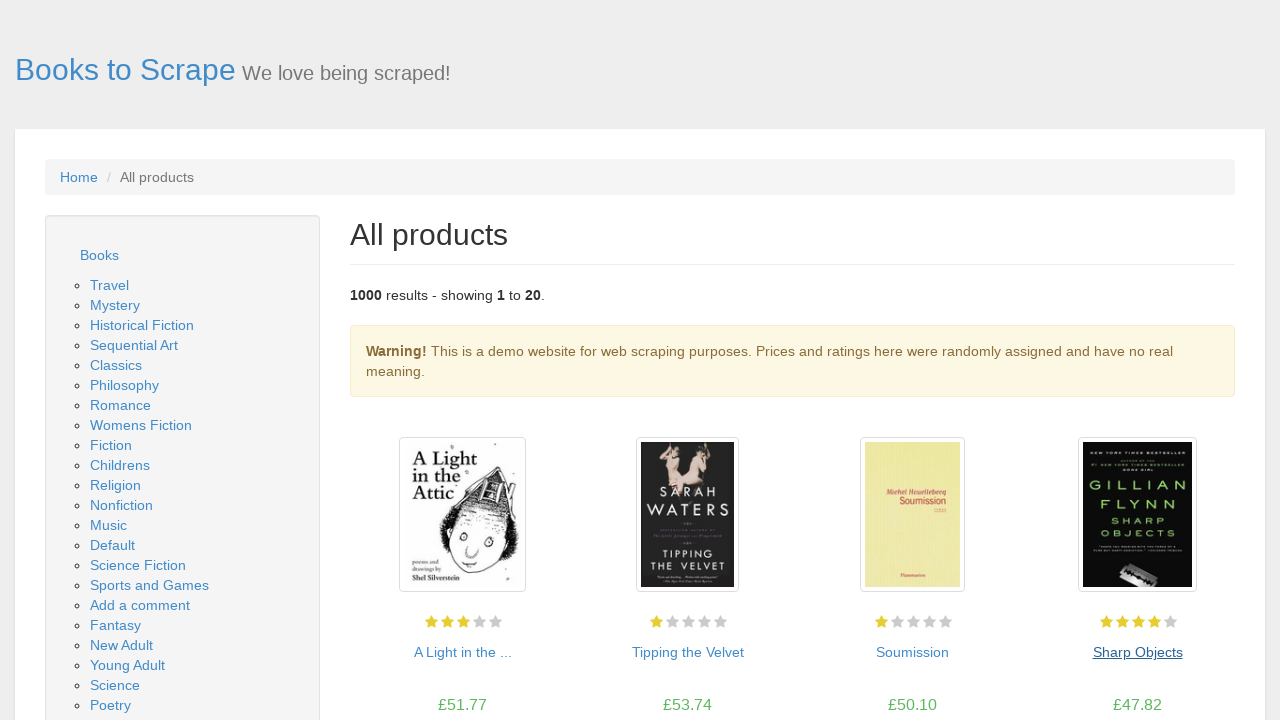

Clicked on book 5 to open its detail page at (462, 360) on xpath=//li[@class='col-xs-6 col-sm-4 col-md-3 col-lg-3']//h3//a >> nth=4
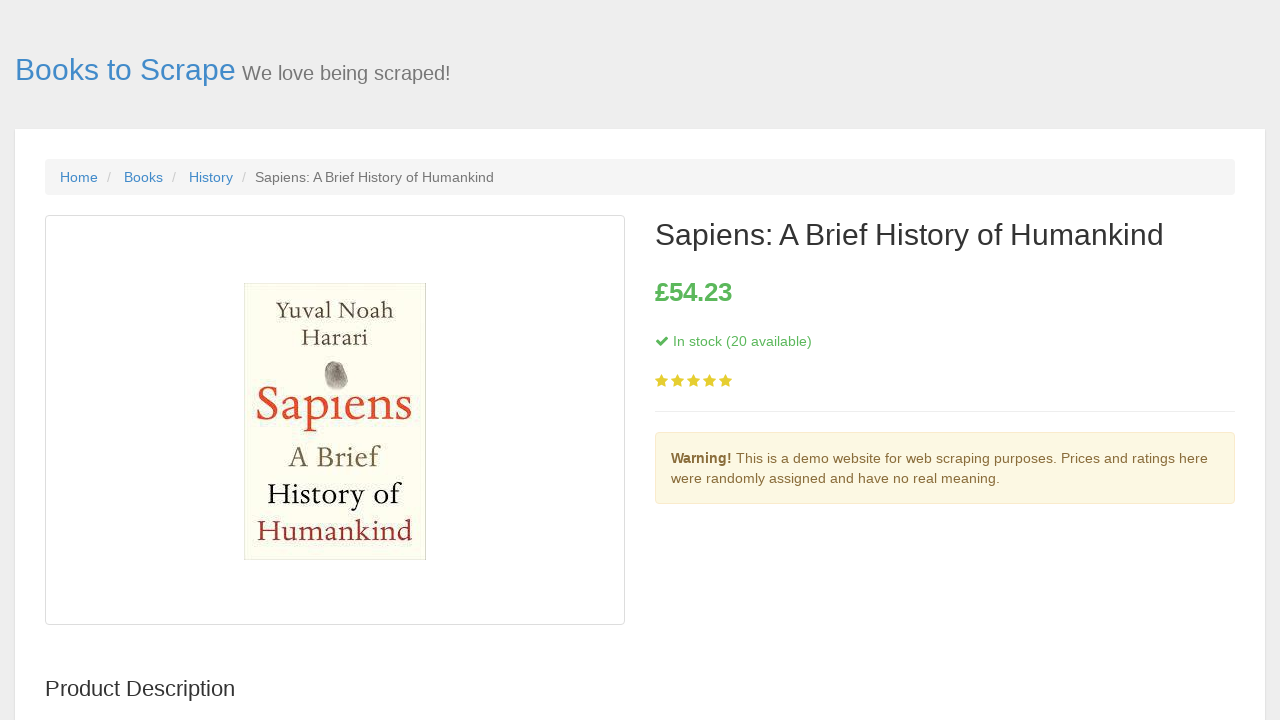

Book detail page loaded and title visible
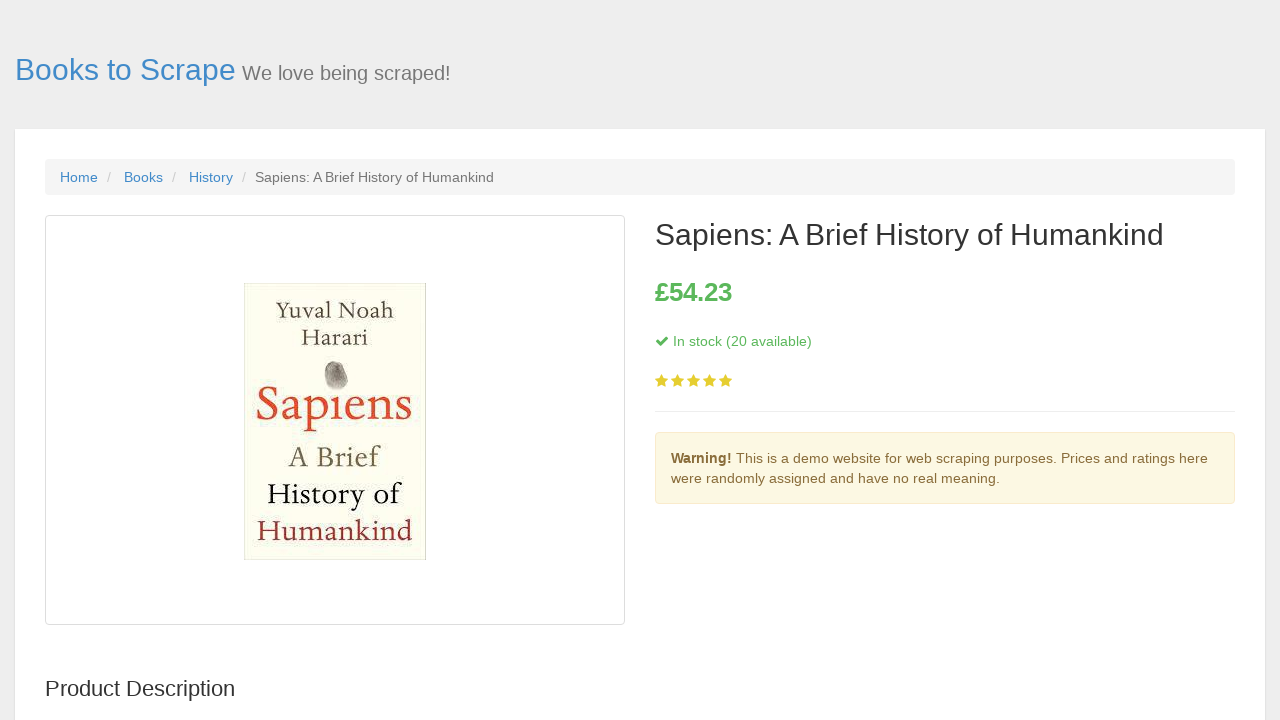

Book description element confirmed on detail page
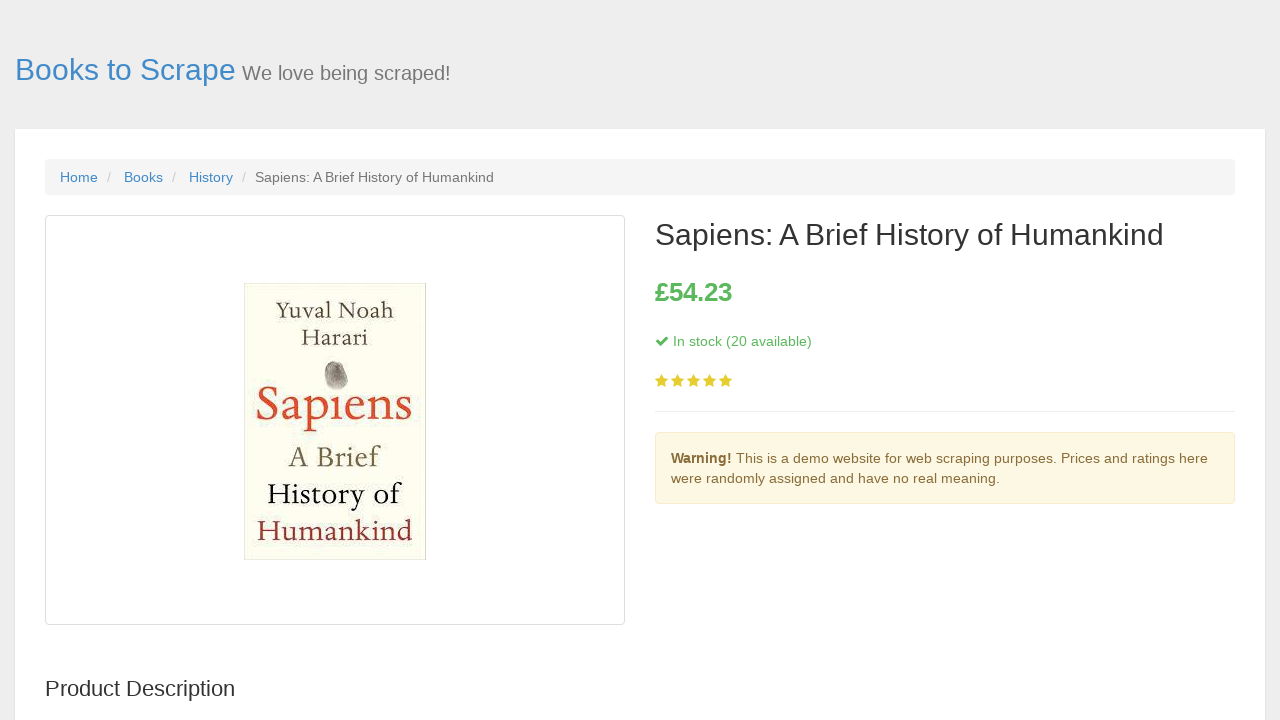

Navigated back to the book listing page from book 5
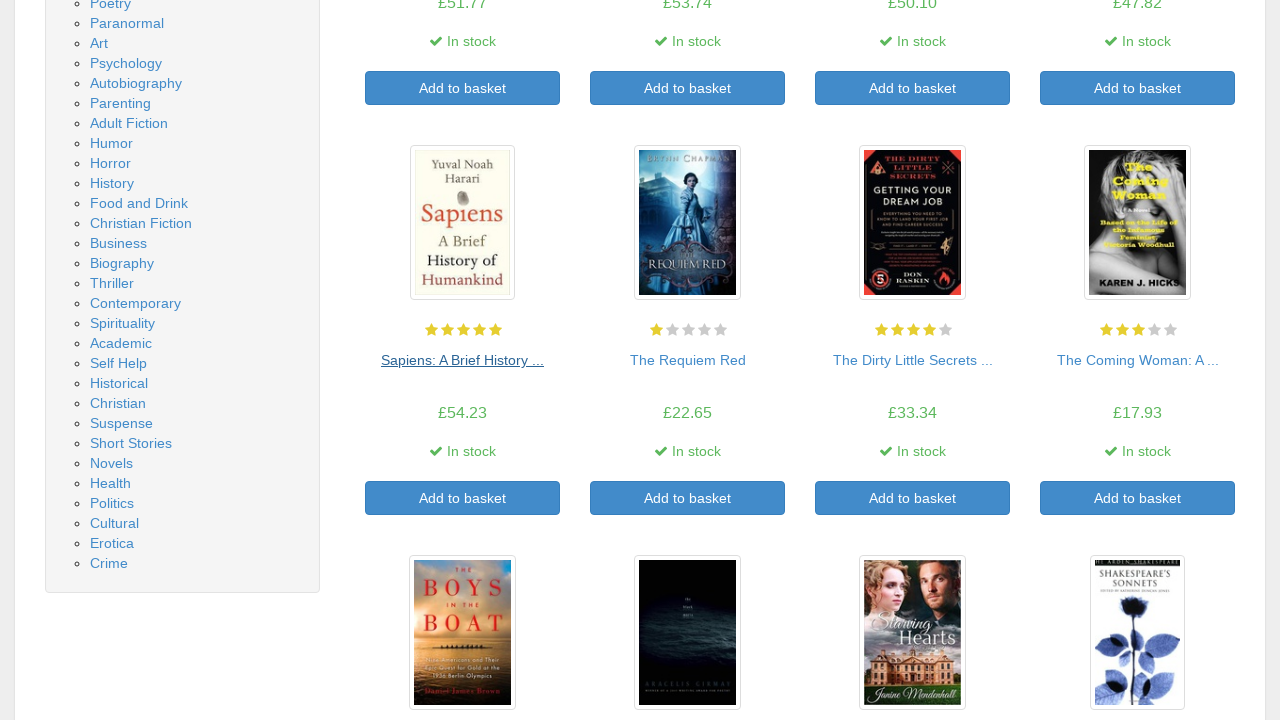

Book listing page reloaded and book links are visible
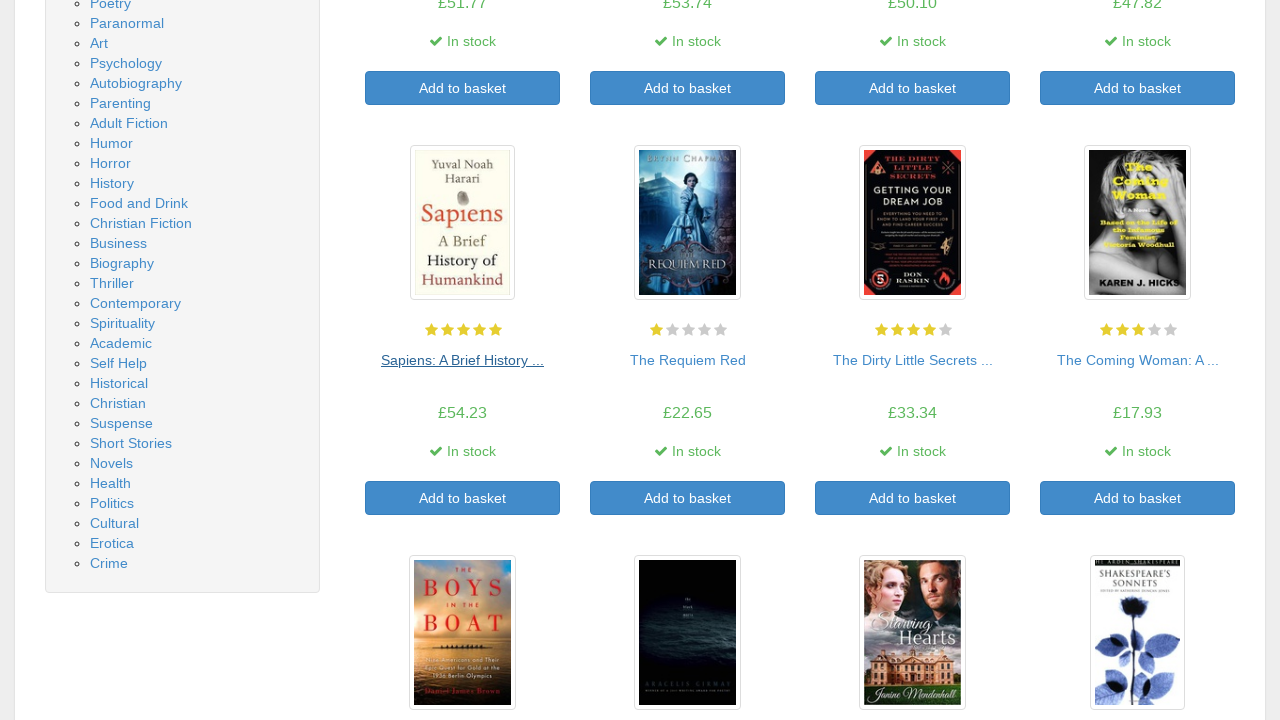

Selected book 6 from the listing
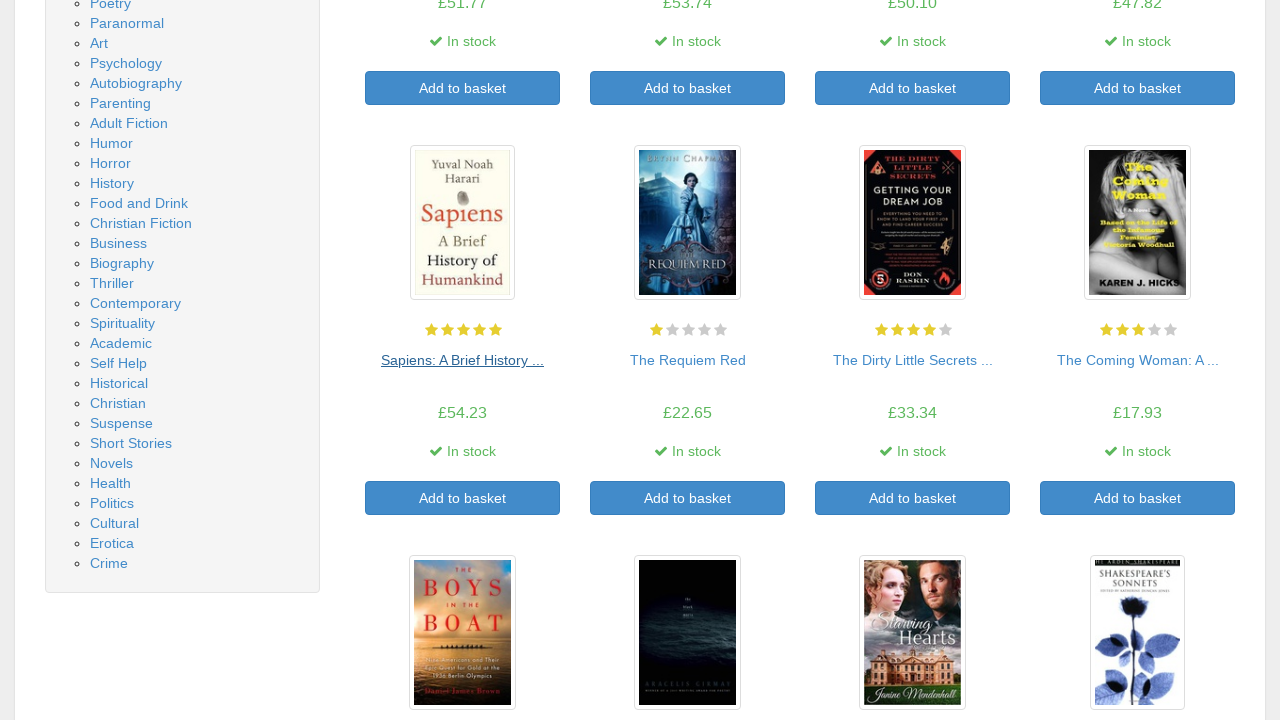

Clicked on book 6 to open its detail page at (688, 360) on xpath=//li[@class='col-xs-6 col-sm-4 col-md-3 col-lg-3']//h3//a >> nth=5
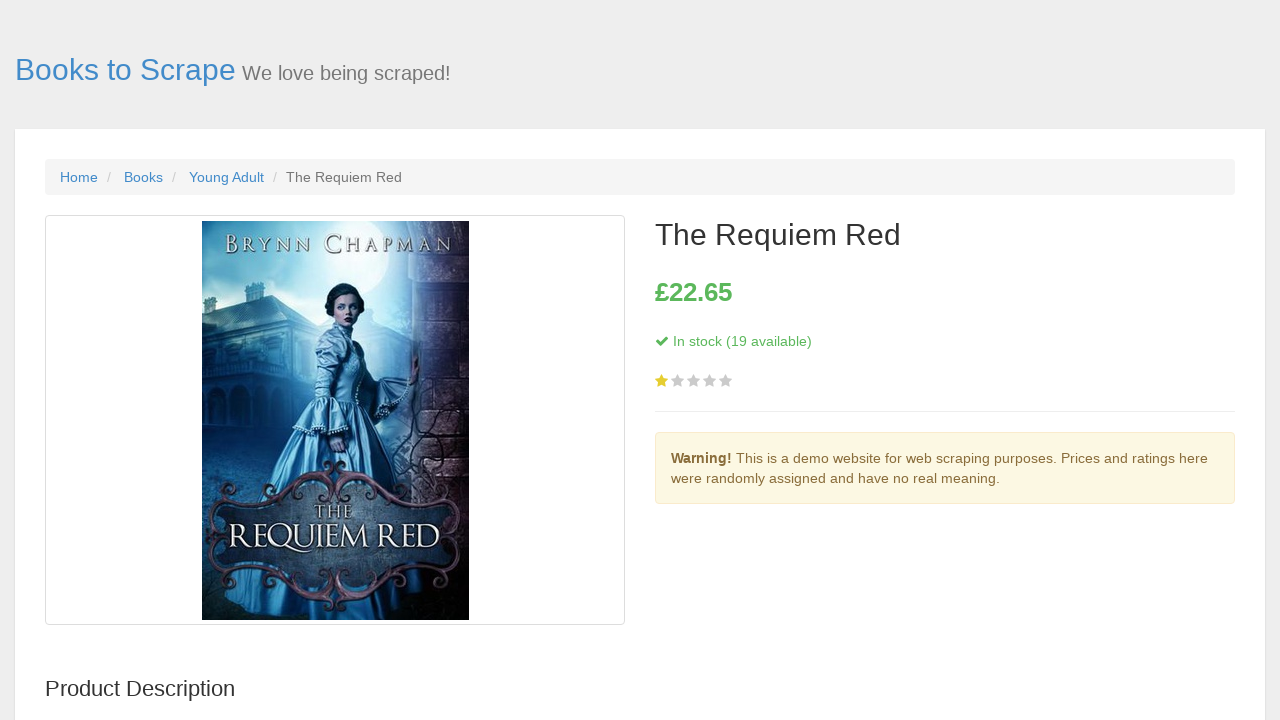

Book detail page loaded and title visible
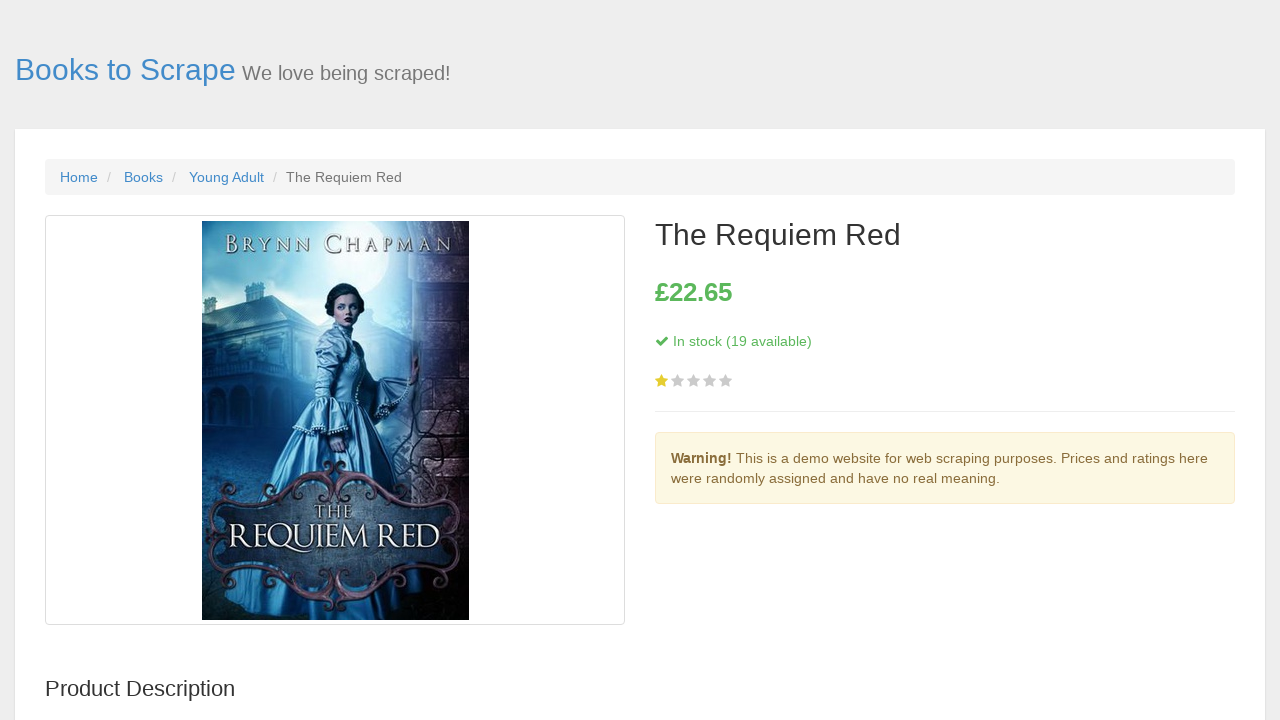

Book description element confirmed on detail page
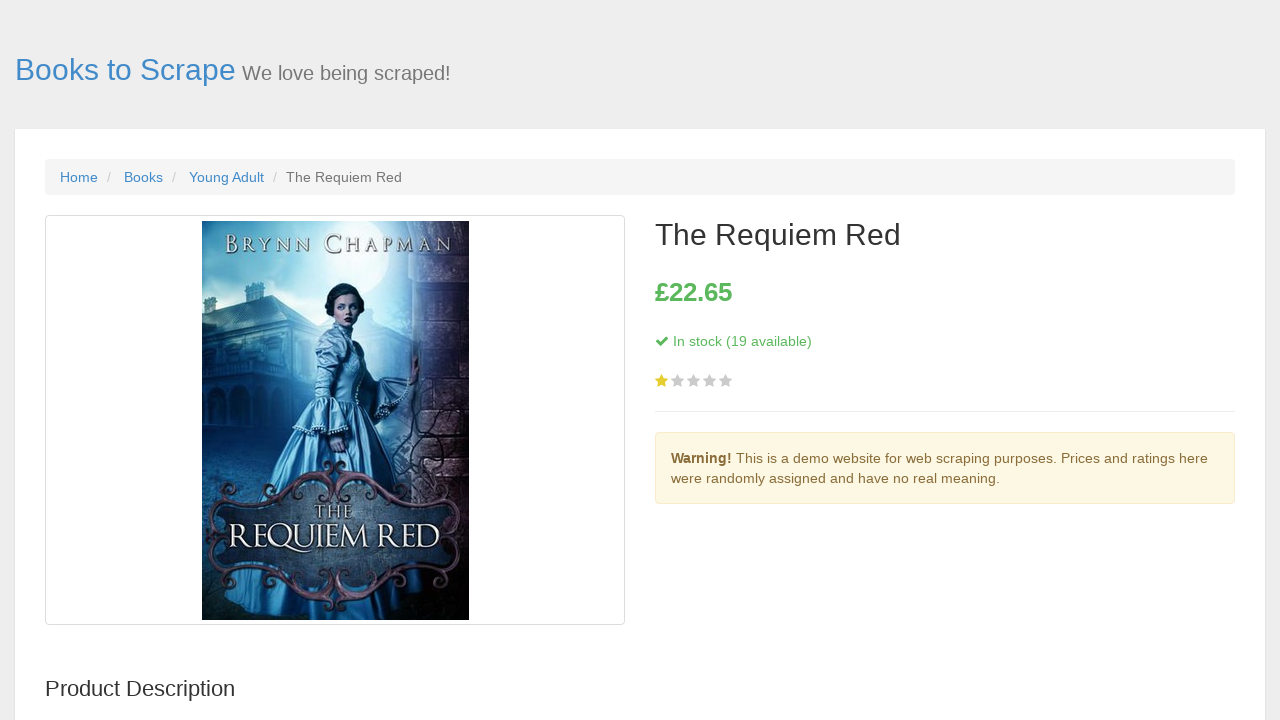

Navigated back to the book listing page from book 6
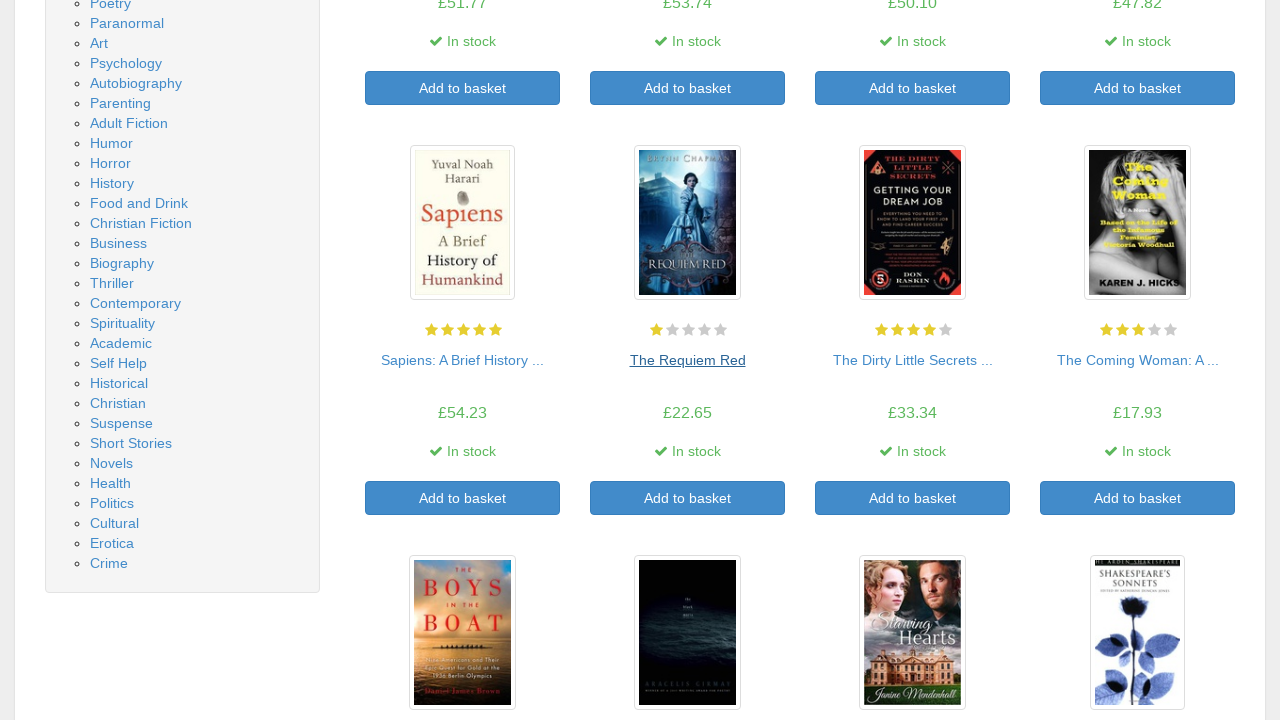

Book listing page reloaded and book links are visible
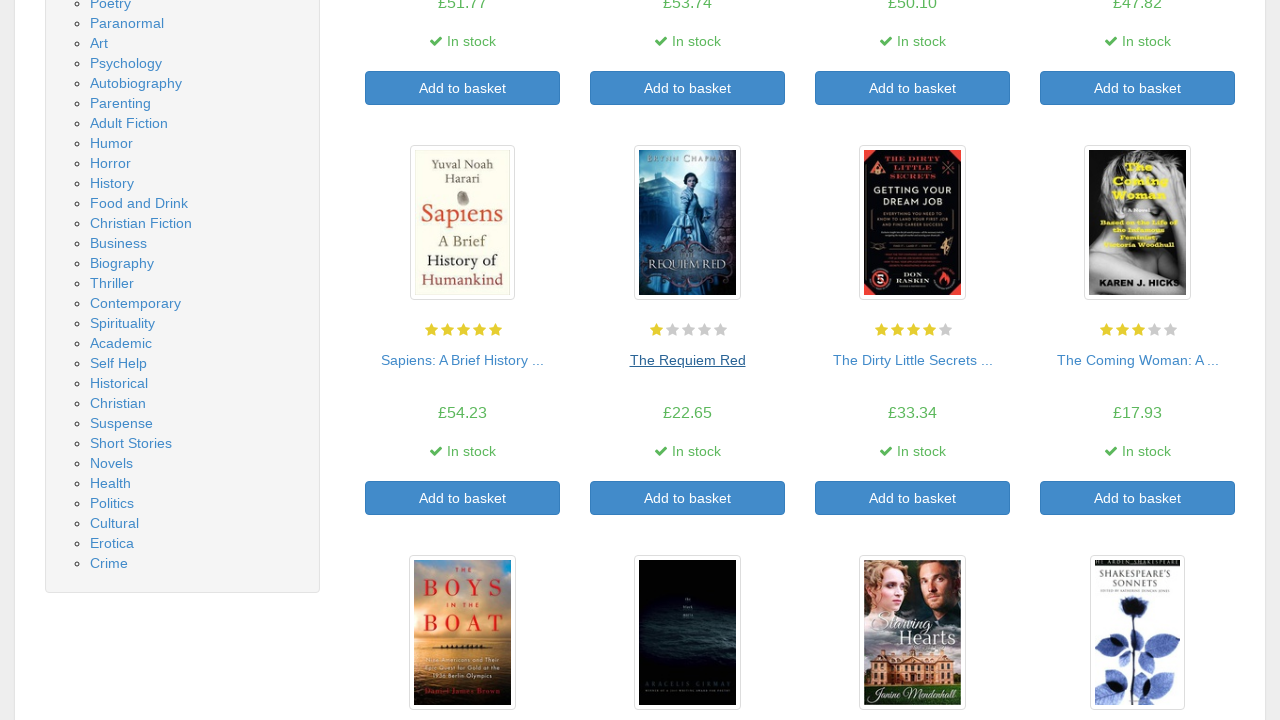

Selected book 7 from the listing
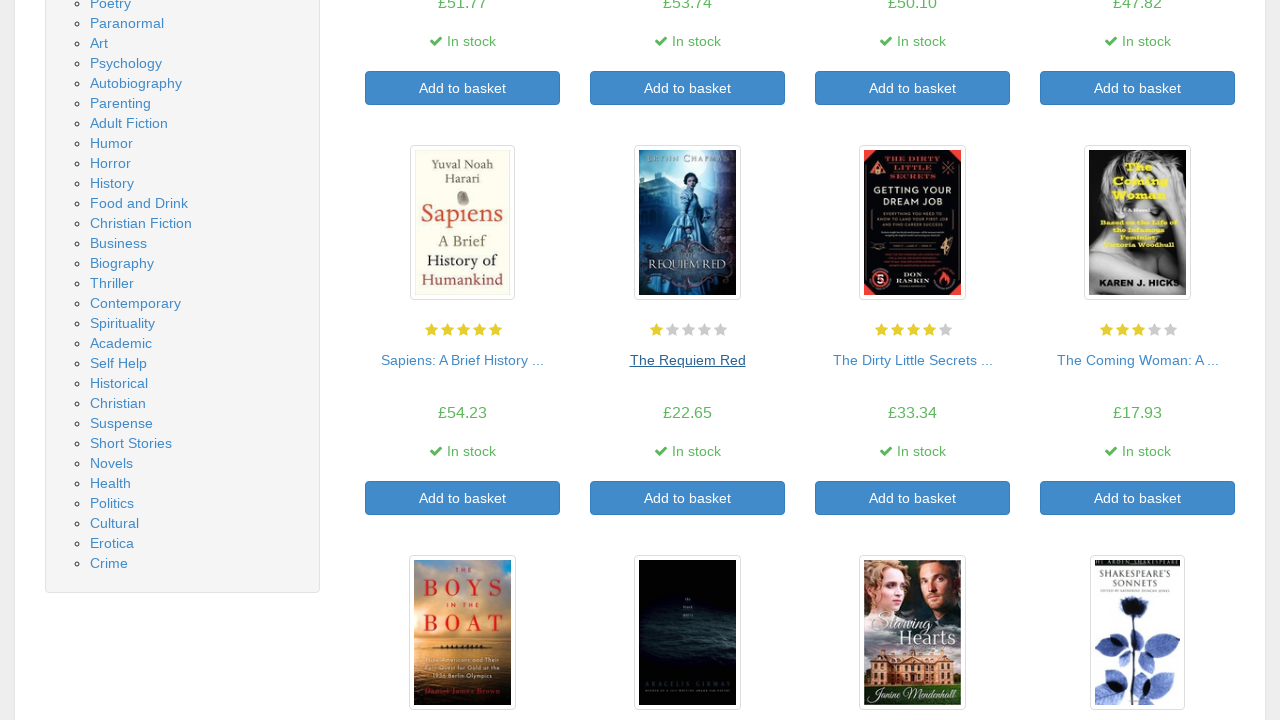

Clicked on book 7 to open its detail page at (912, 360) on xpath=//li[@class='col-xs-6 col-sm-4 col-md-3 col-lg-3']//h3//a >> nth=6
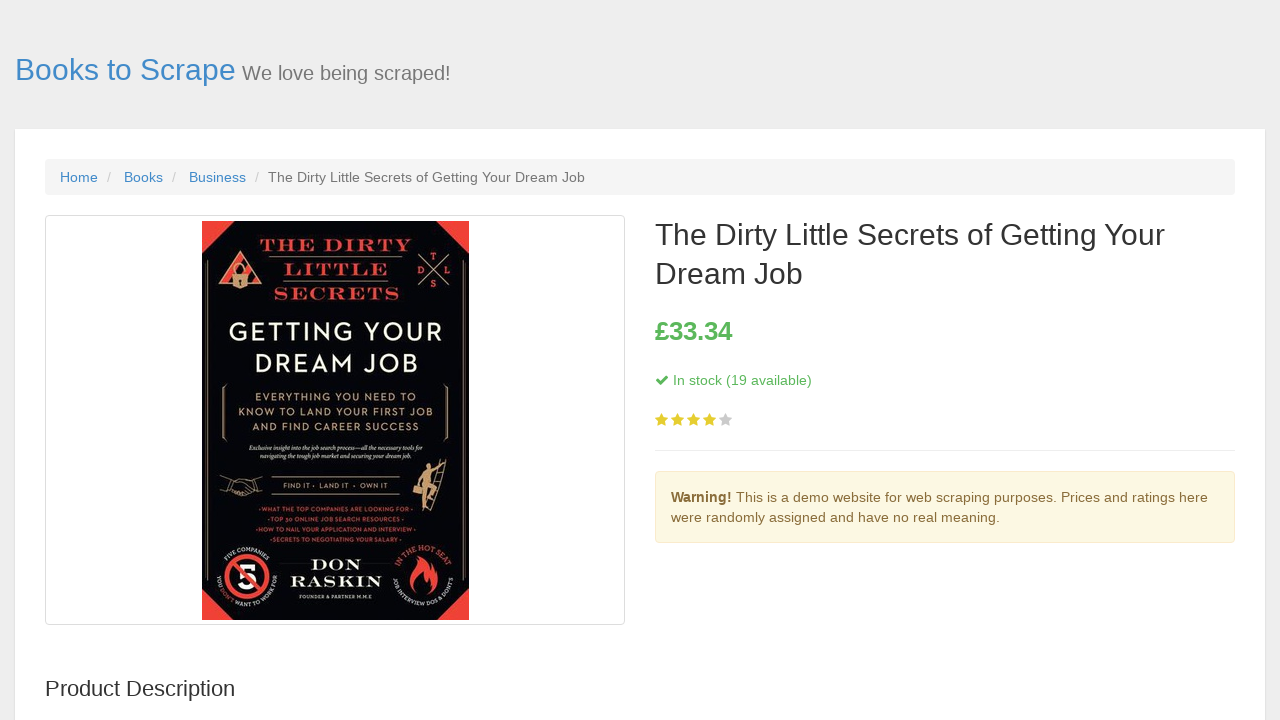

Book detail page loaded and title visible
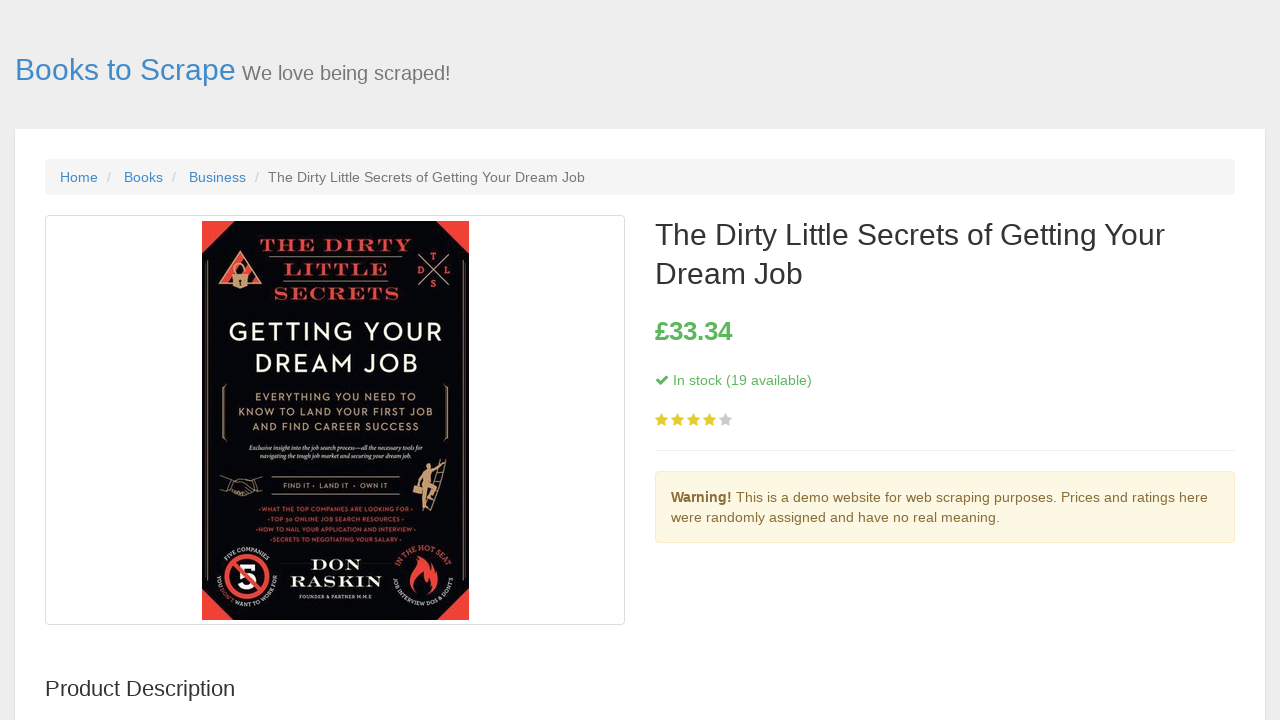

Book description element confirmed on detail page
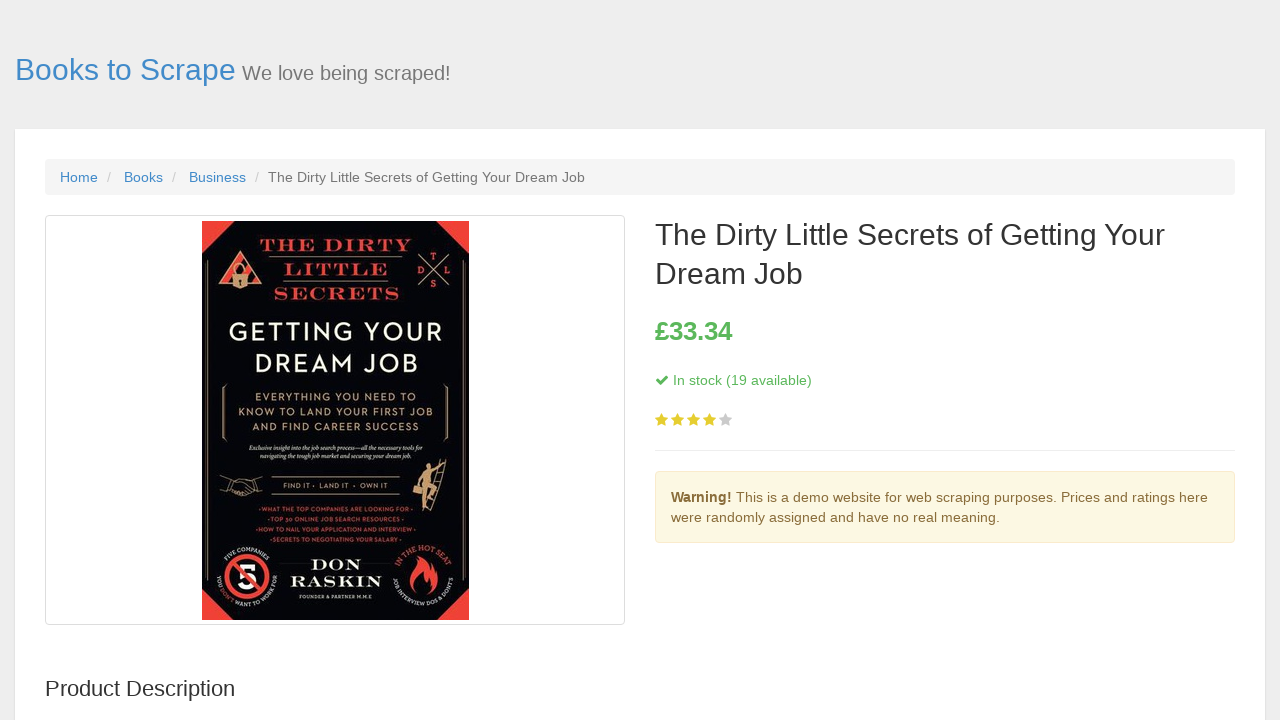

Navigated back to the book listing page from book 7
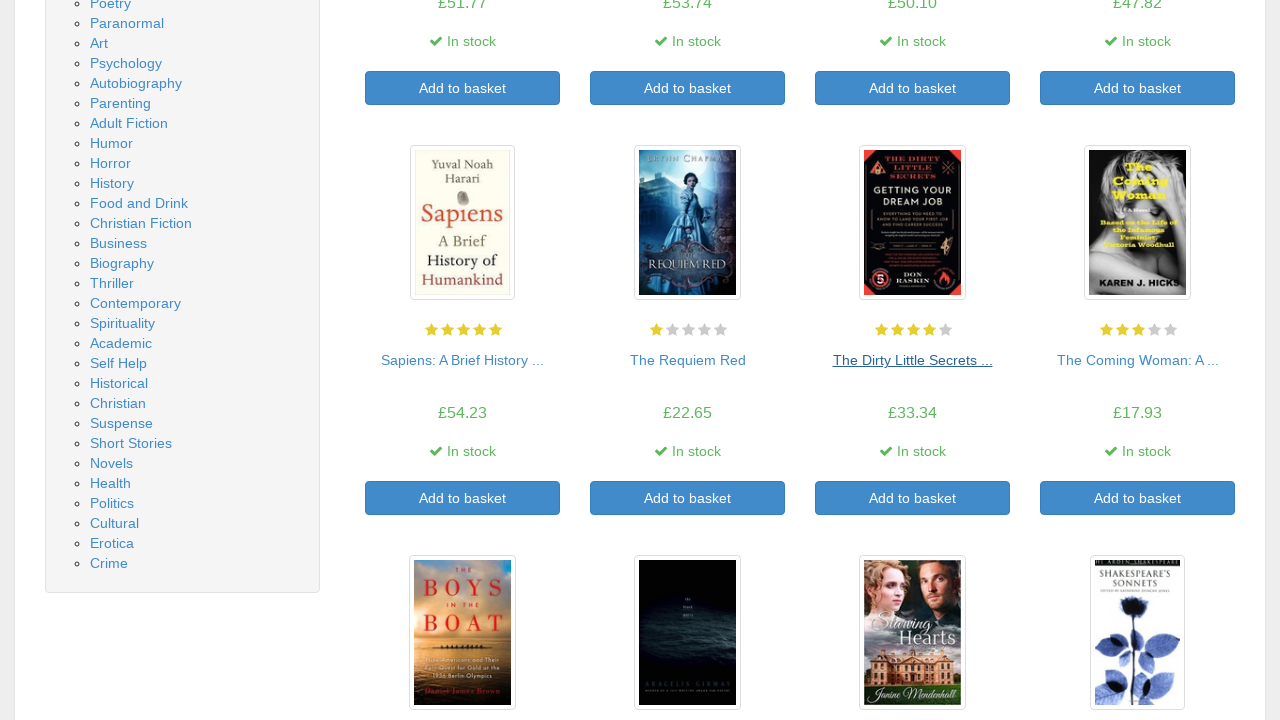

Book listing page reloaded and book links are visible
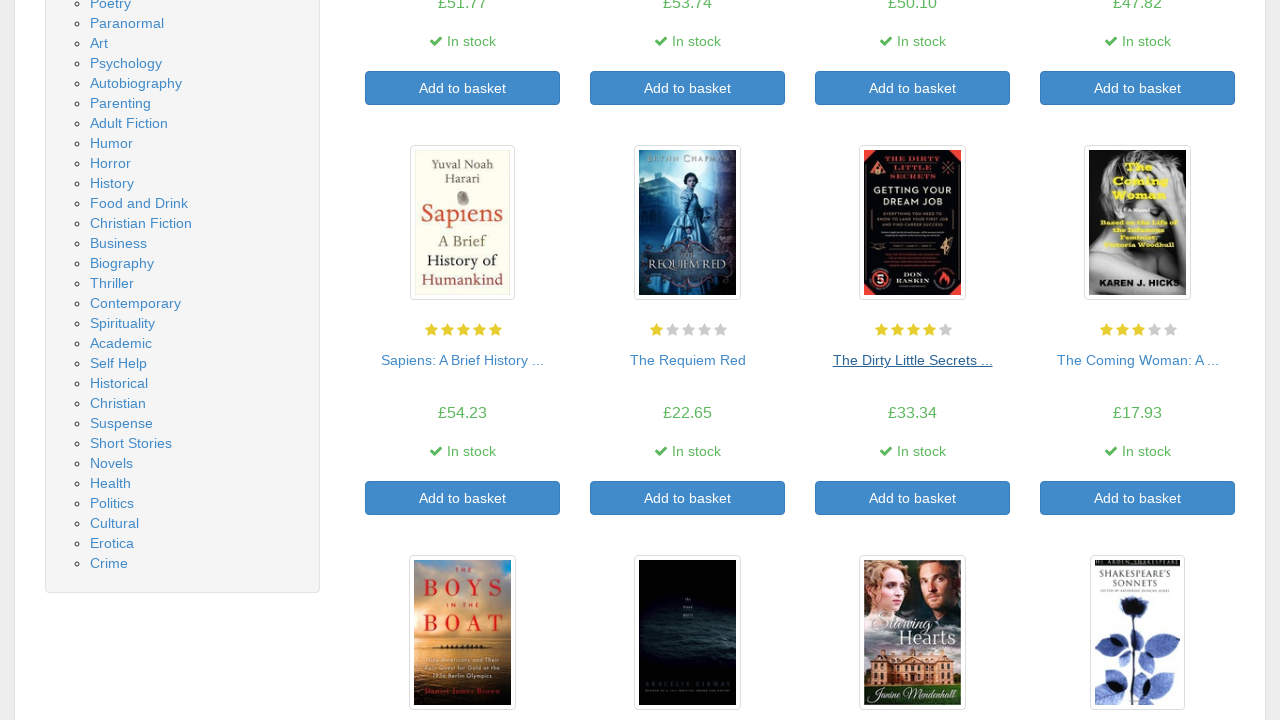

Selected book 8 from the listing
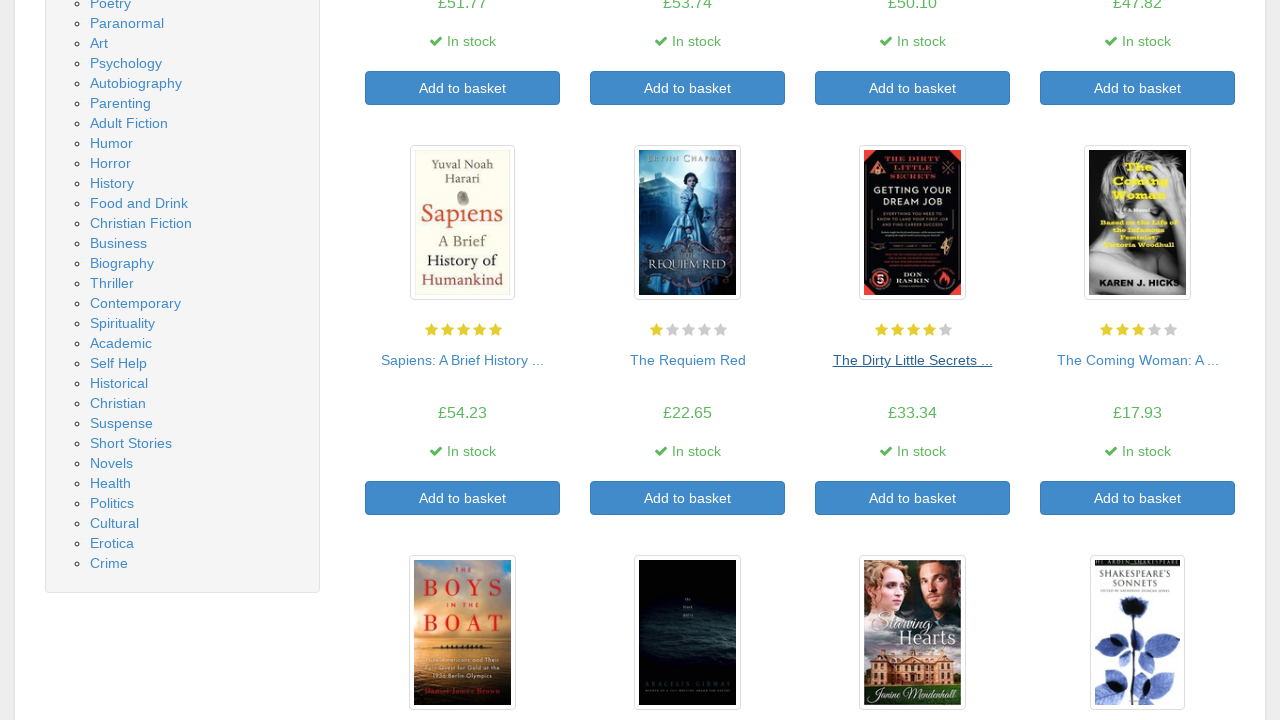

Clicked on book 8 to open its detail page at (1138, 360) on xpath=//li[@class='col-xs-6 col-sm-4 col-md-3 col-lg-3']//h3//a >> nth=7
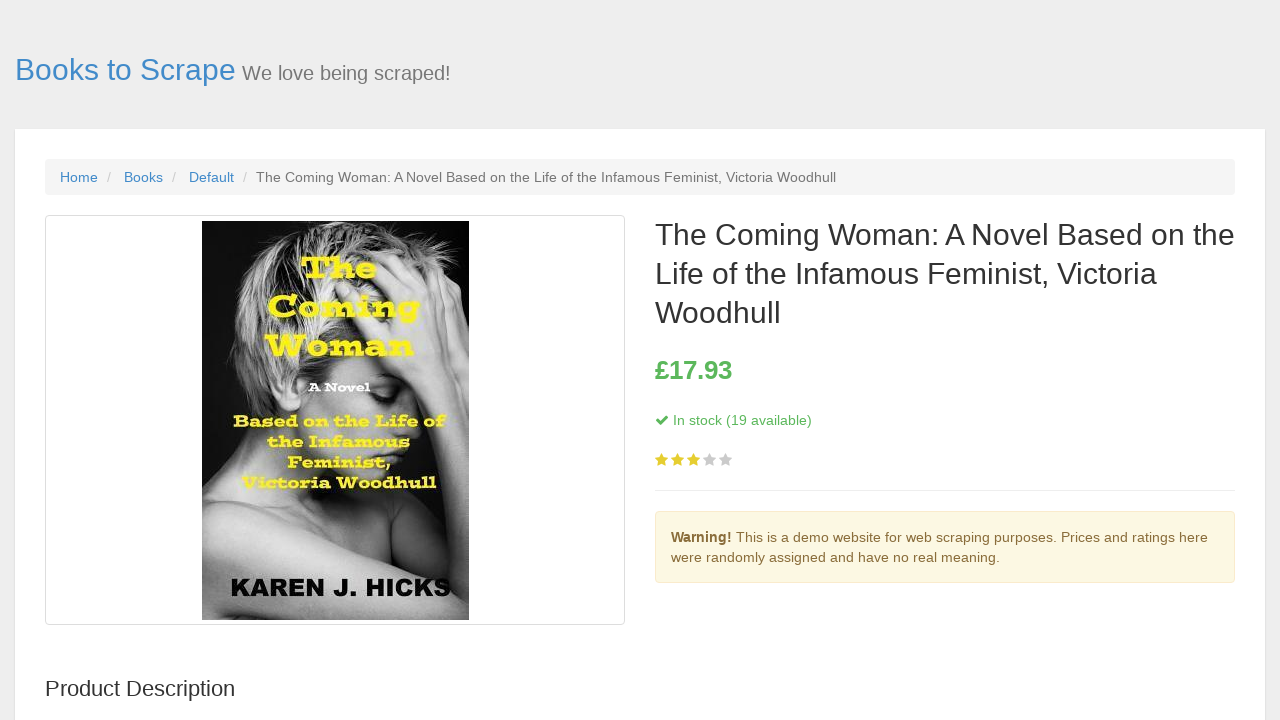

Book detail page loaded and title visible
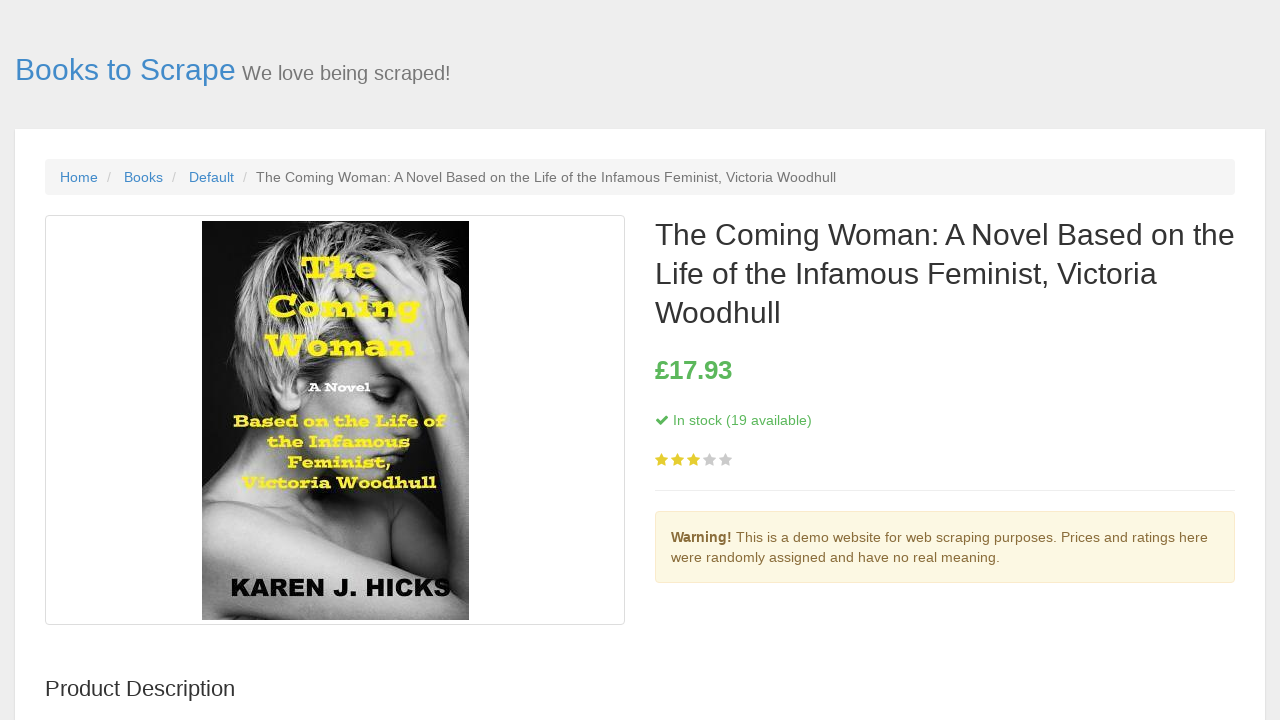

Book description element confirmed on detail page
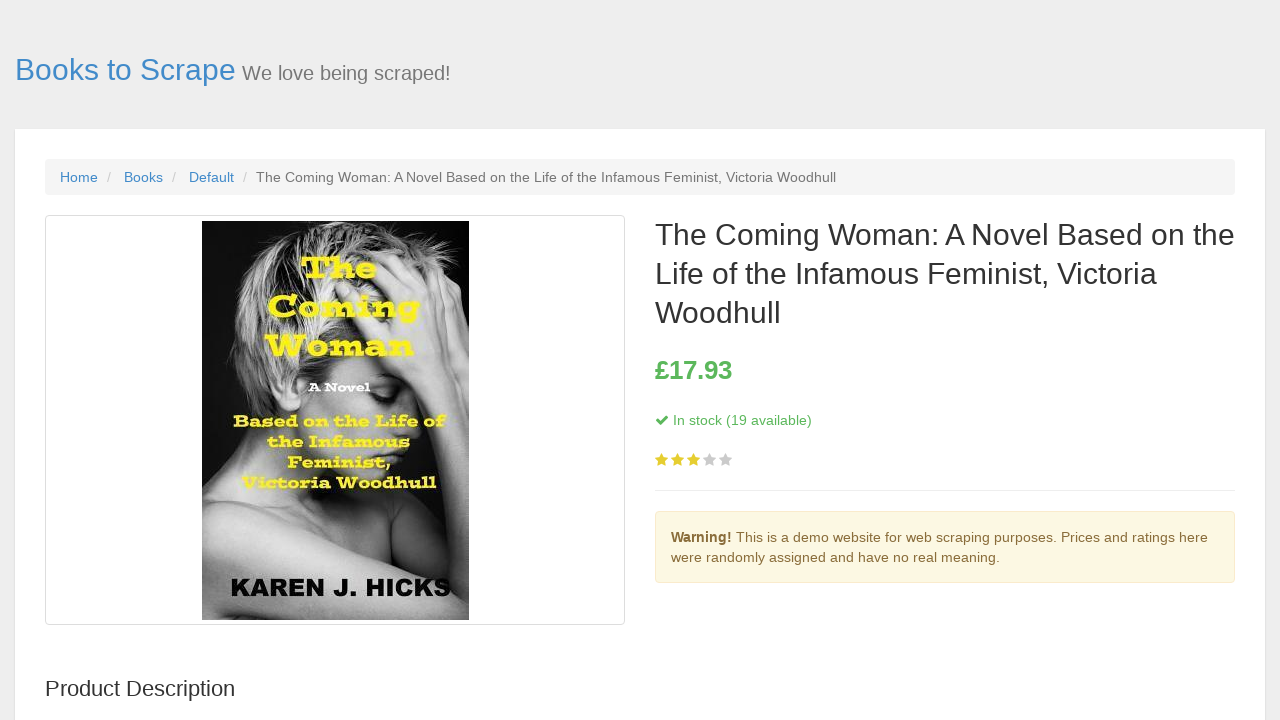

Navigated back to the book listing page from book 8
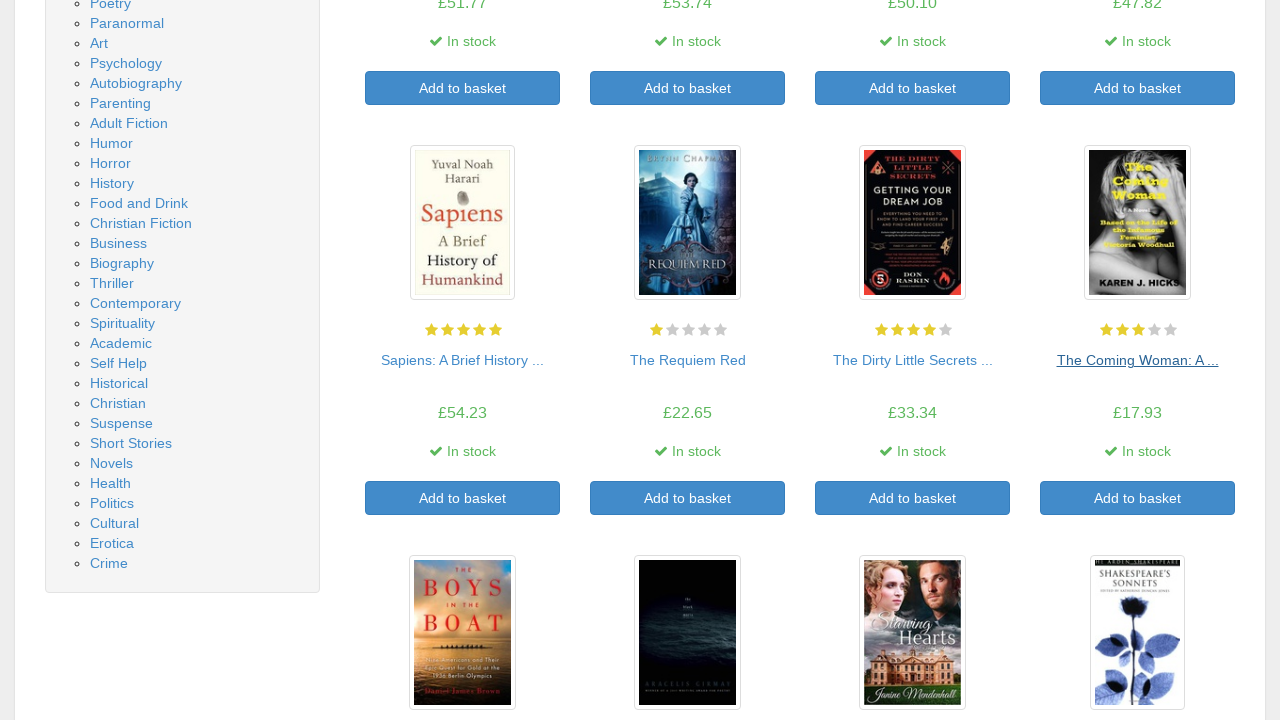

Book listing page reloaded and book links are visible
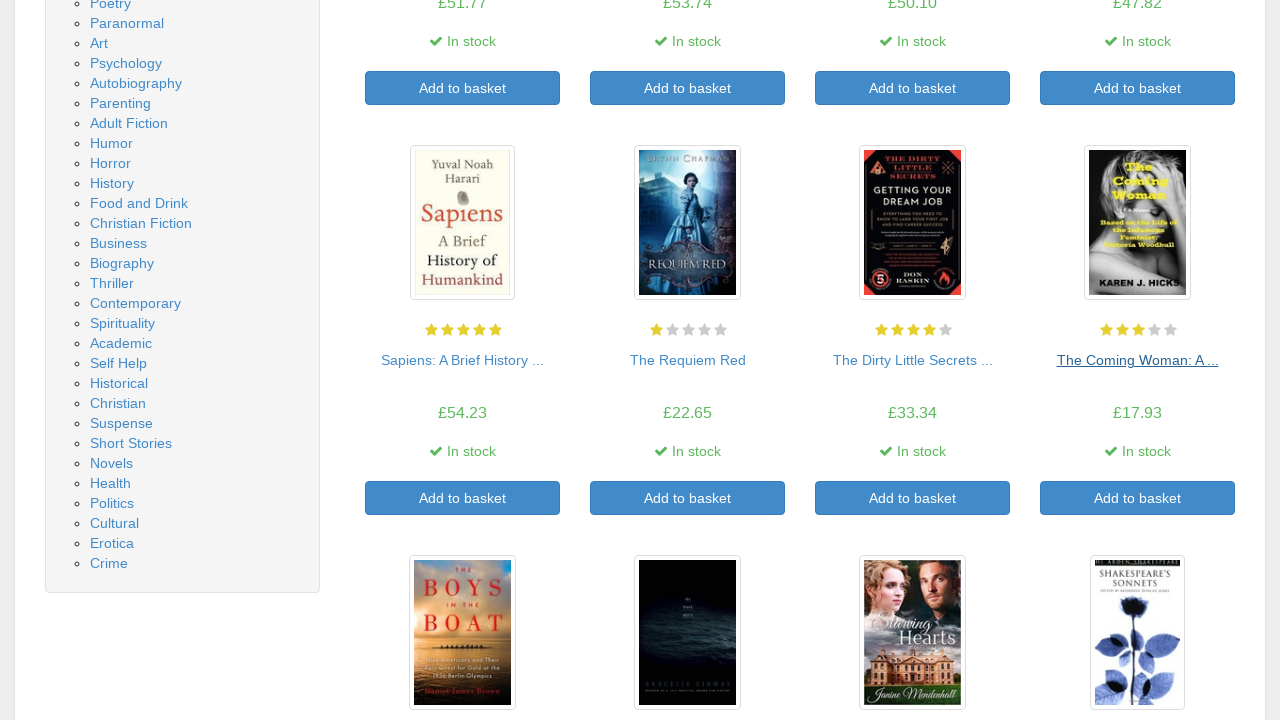

Selected book 9 from the listing
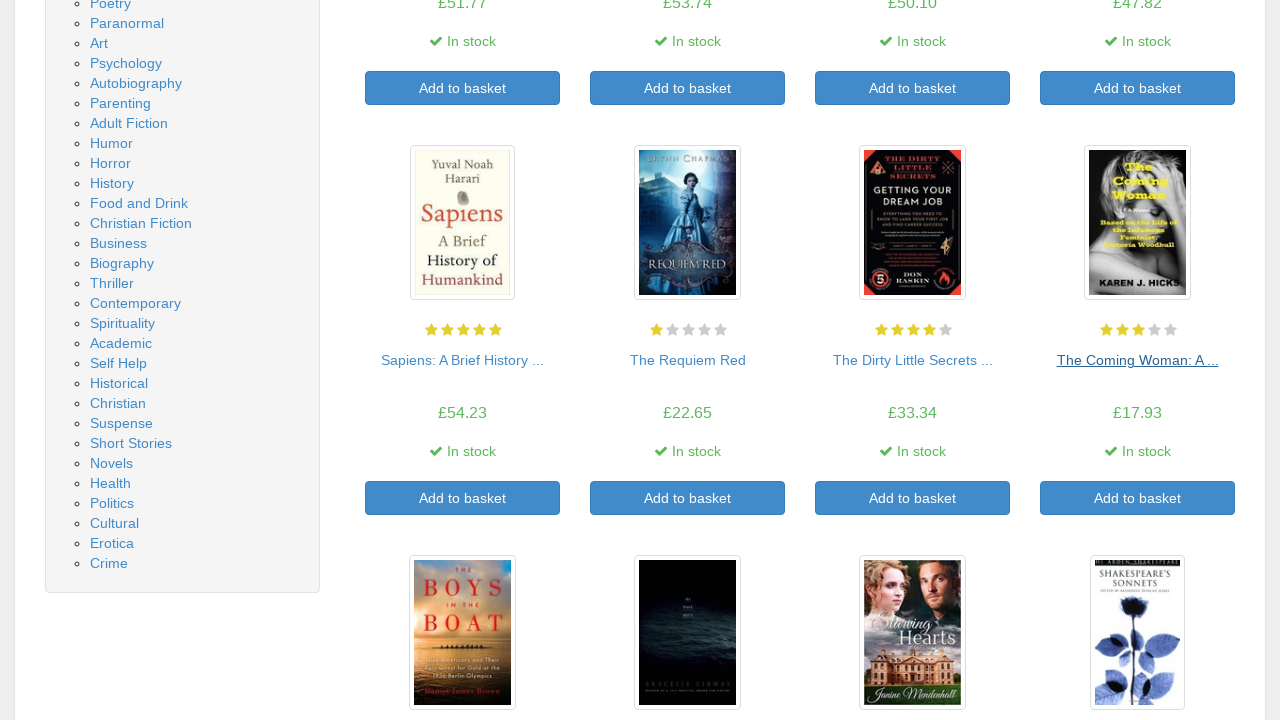

Clicked on book 9 to open its detail page at (462, 360) on xpath=//li[@class='col-xs-6 col-sm-4 col-md-3 col-lg-3']//h3//a >> nth=8
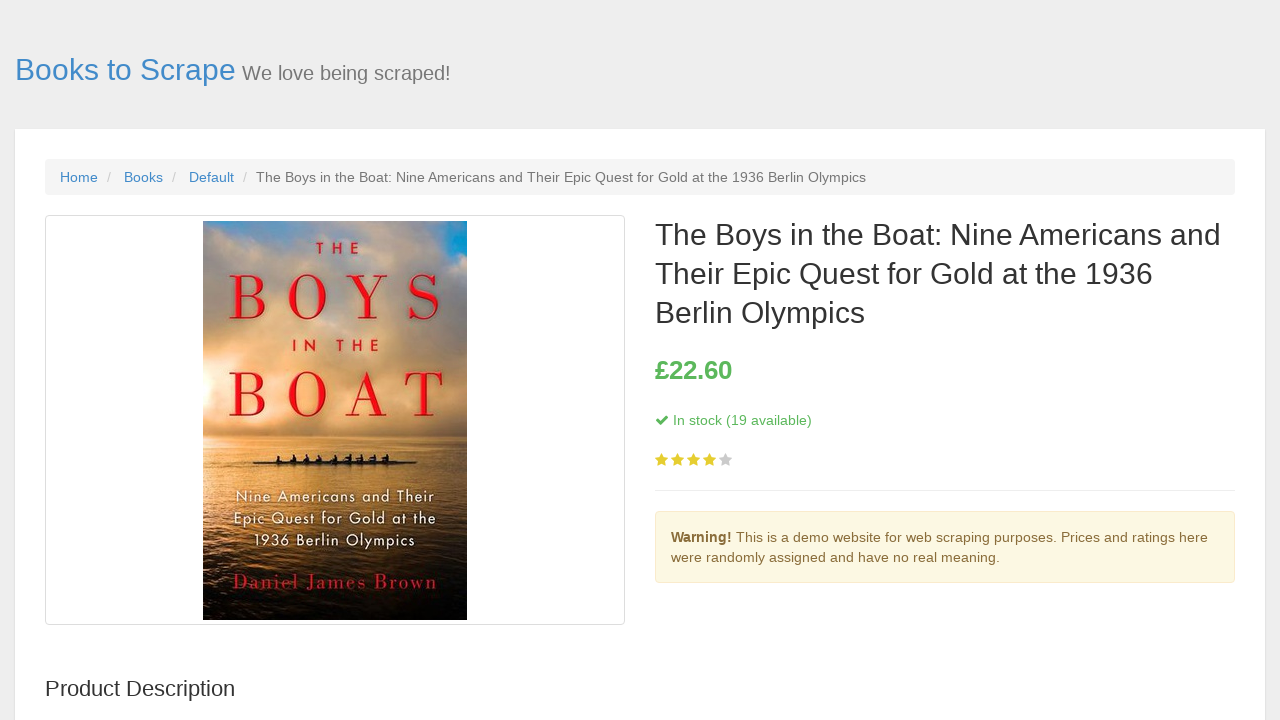

Book detail page loaded and title visible
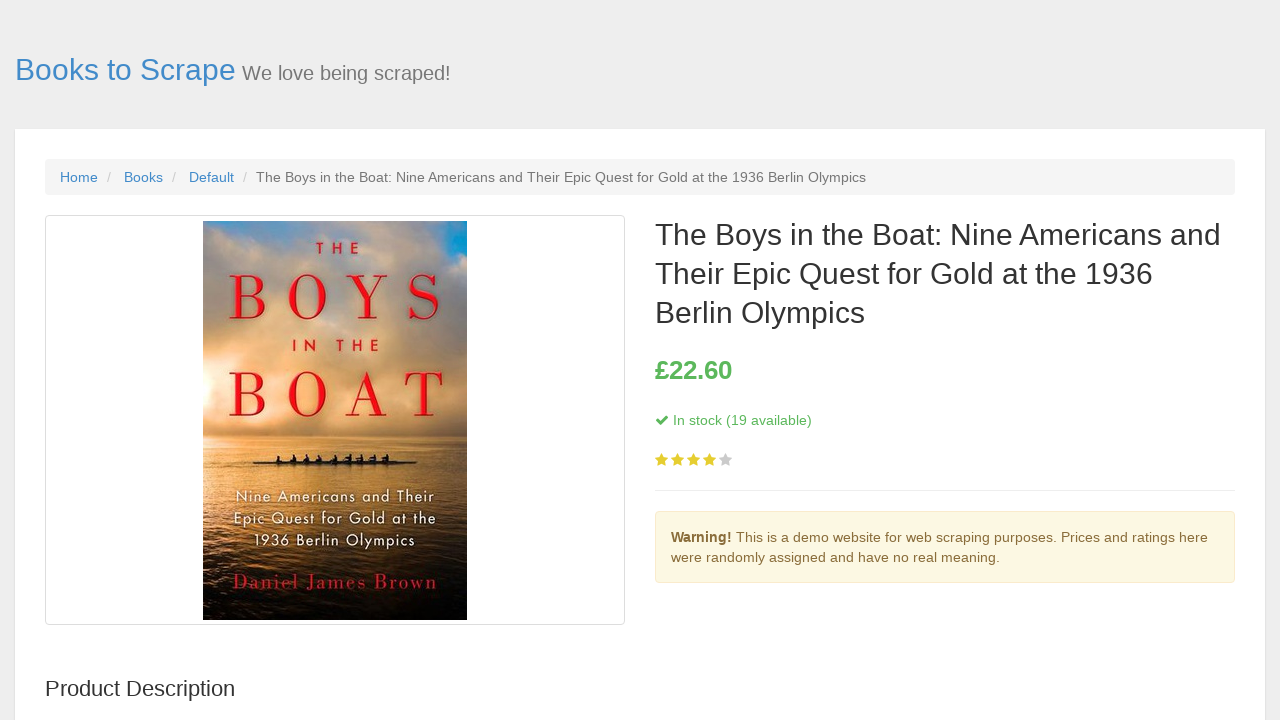

Book description element confirmed on detail page
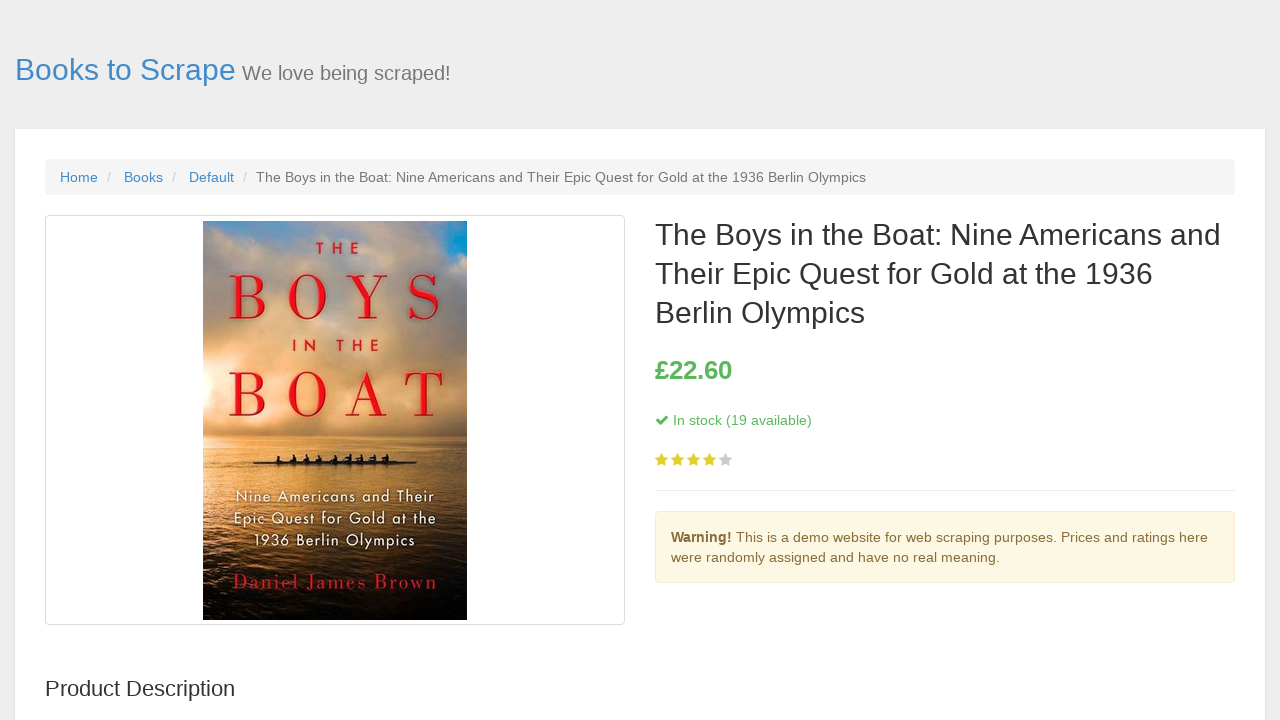

Navigated back to the book listing page from book 9
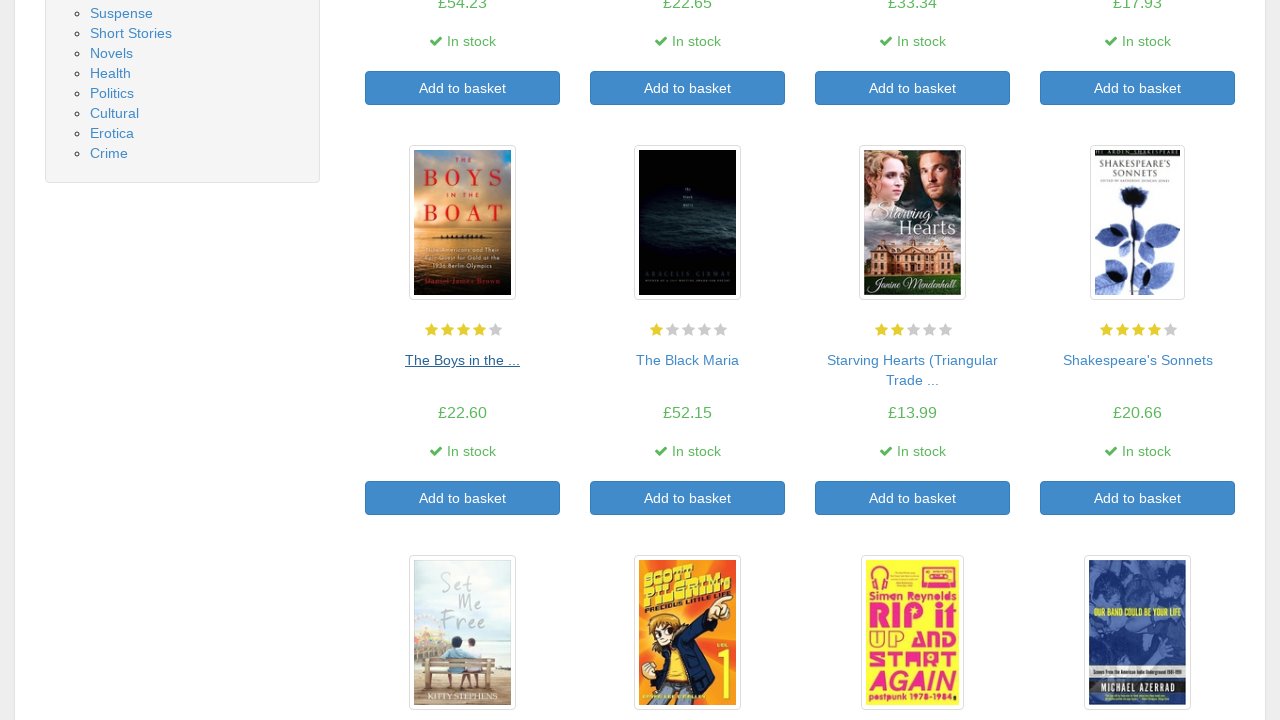

Book listing page reloaded and book links are visible
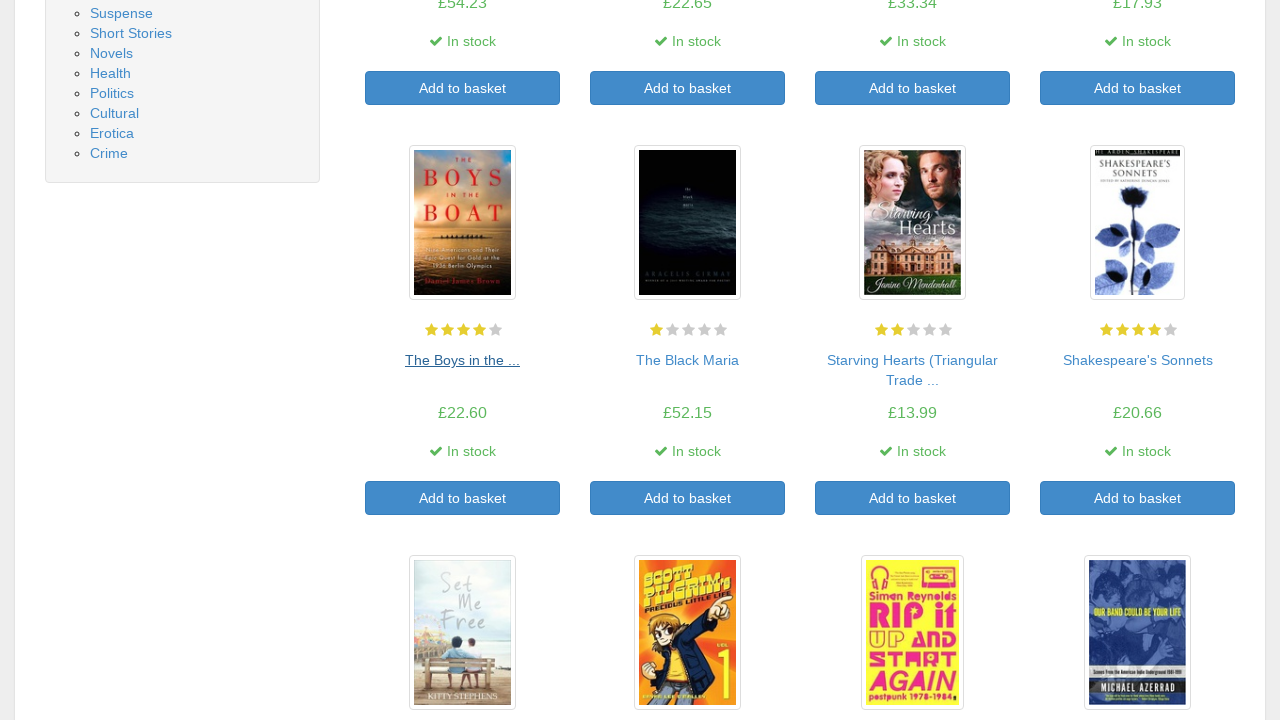

Selected book 10 from the listing
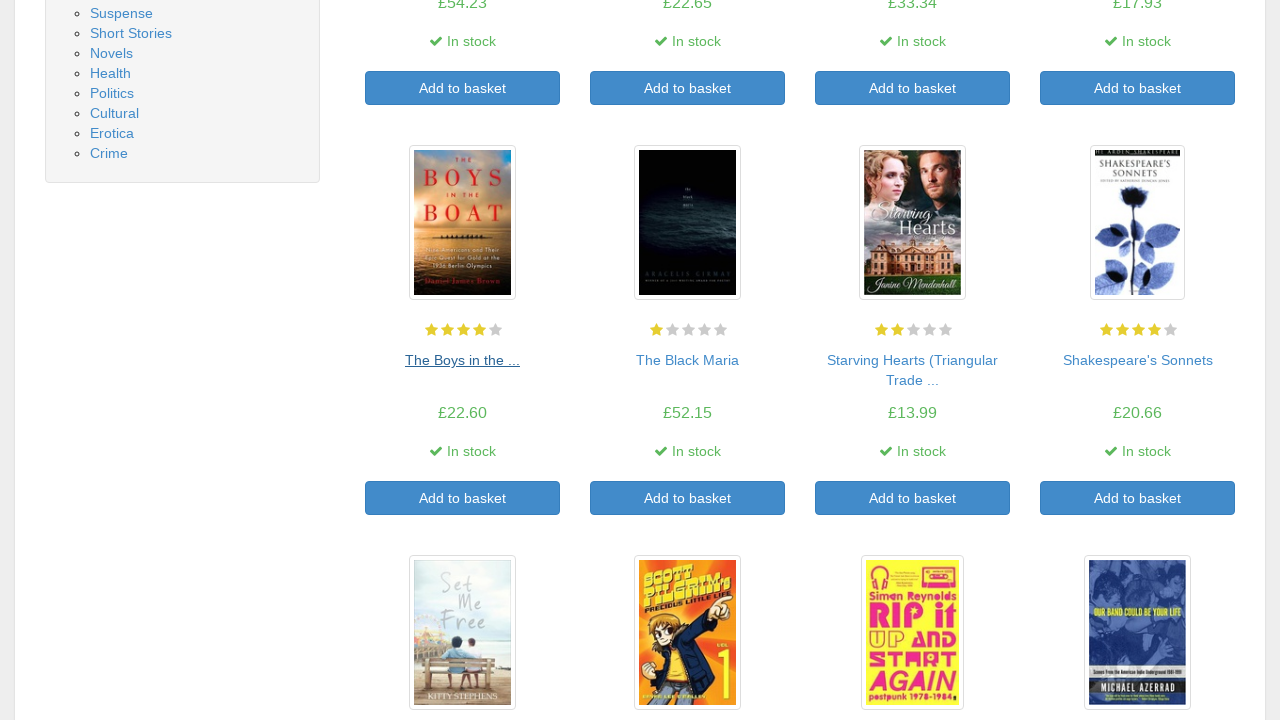

Clicked on book 10 to open its detail page at (688, 360) on xpath=//li[@class='col-xs-6 col-sm-4 col-md-3 col-lg-3']//h3//a >> nth=9
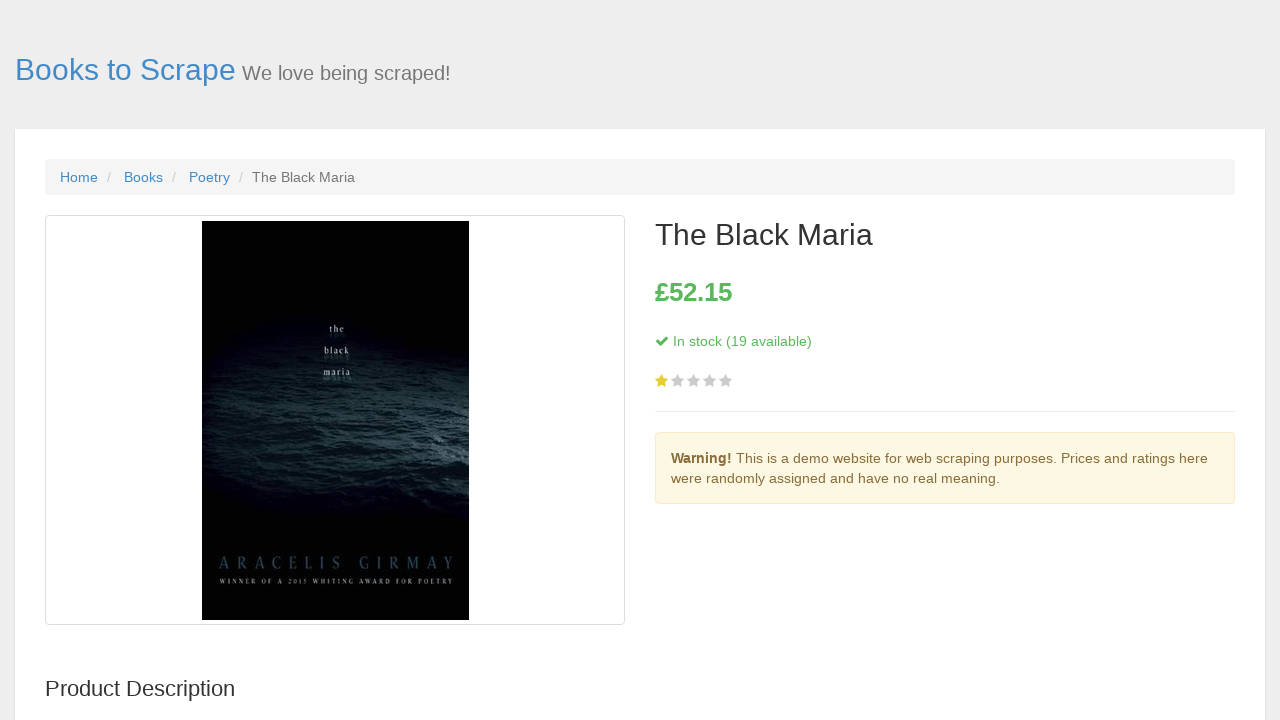

Book detail page loaded and title visible
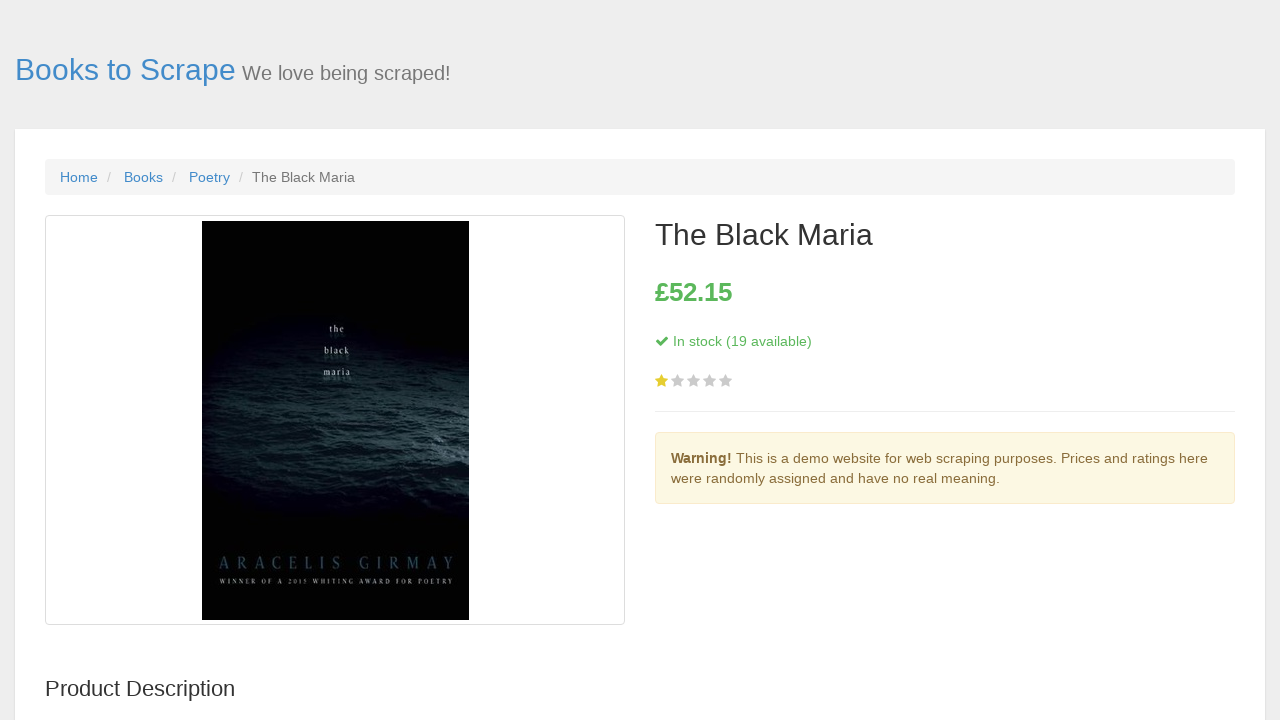

Book description element confirmed on detail page
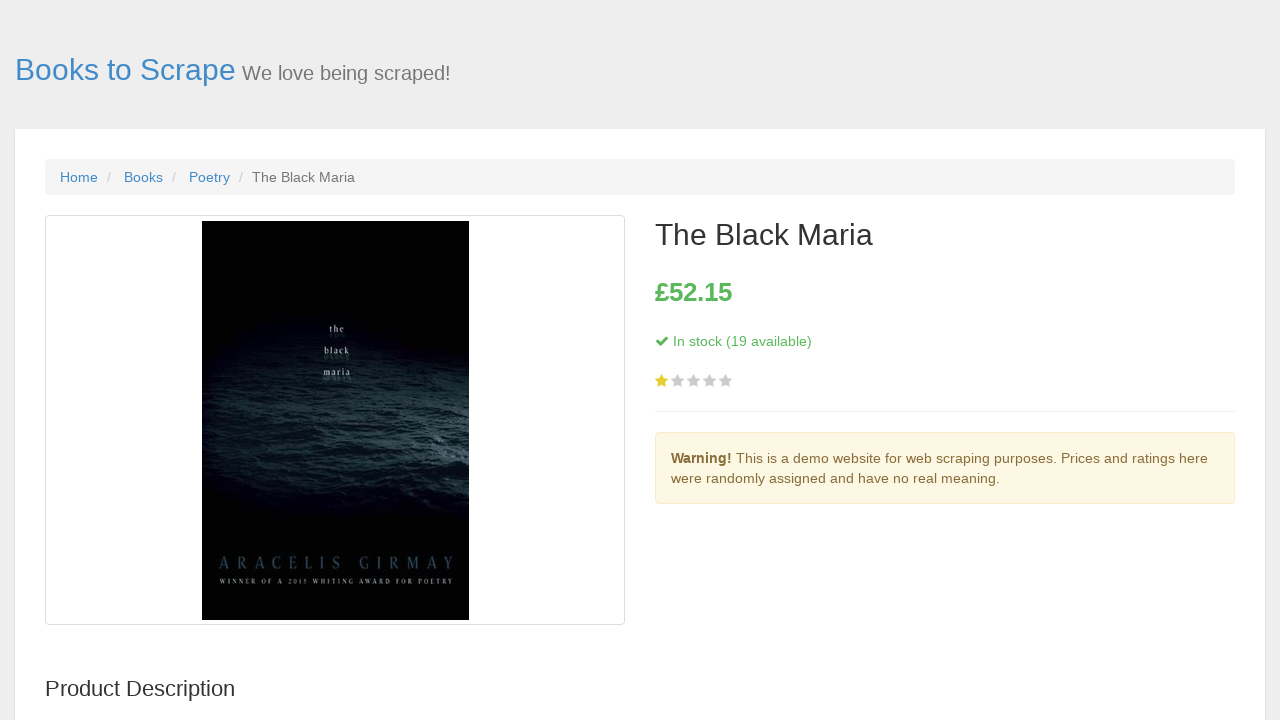

Navigated back to the book listing page from book 10
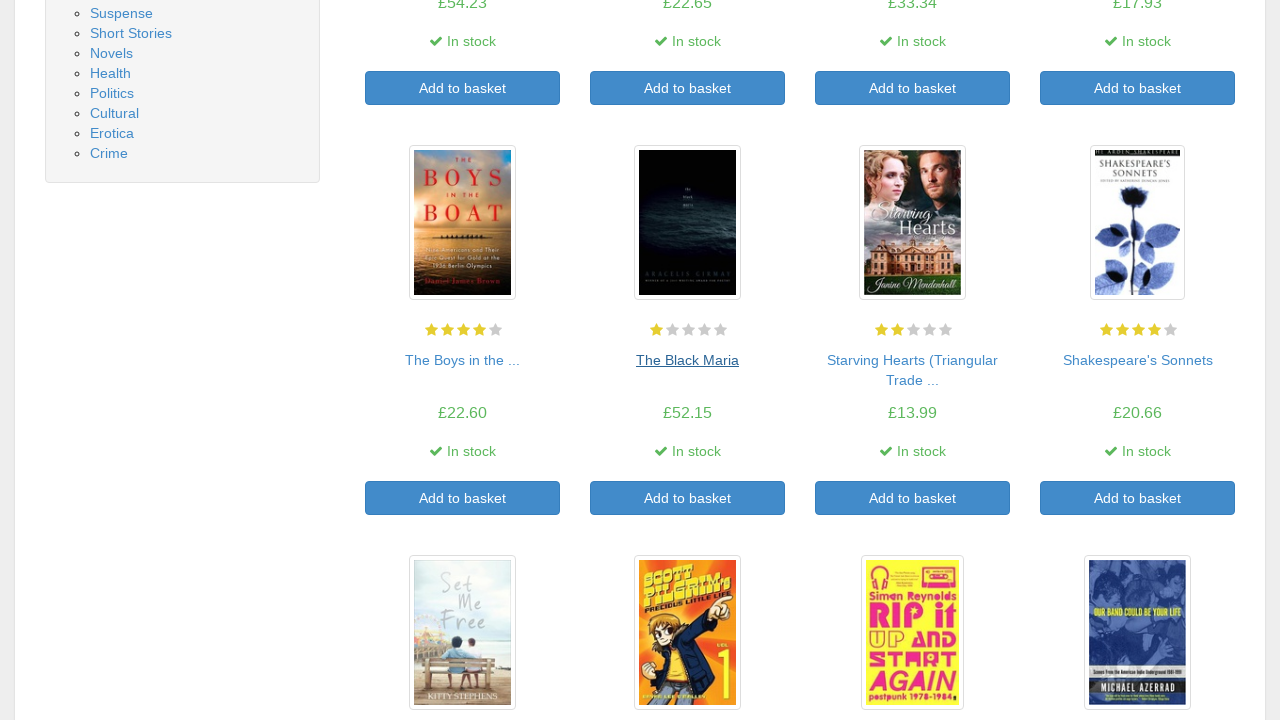

Book listing page reloaded and book links are visible
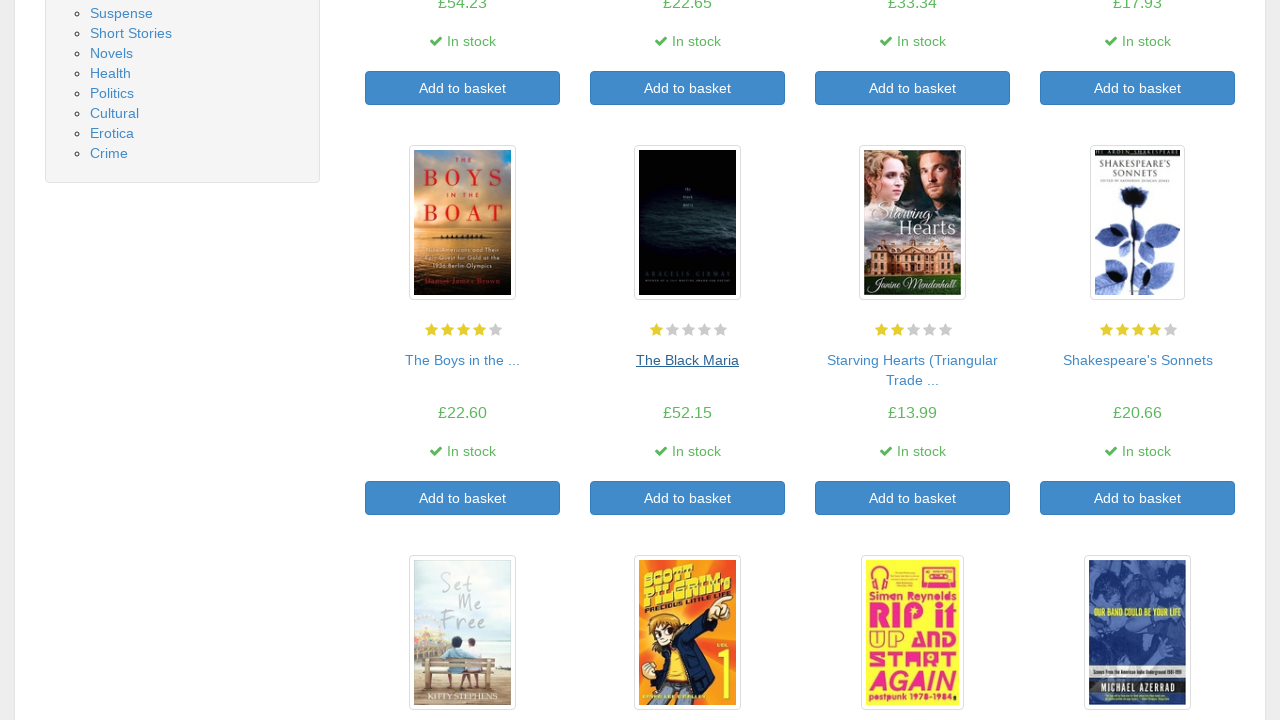

Selected book 11 from the listing
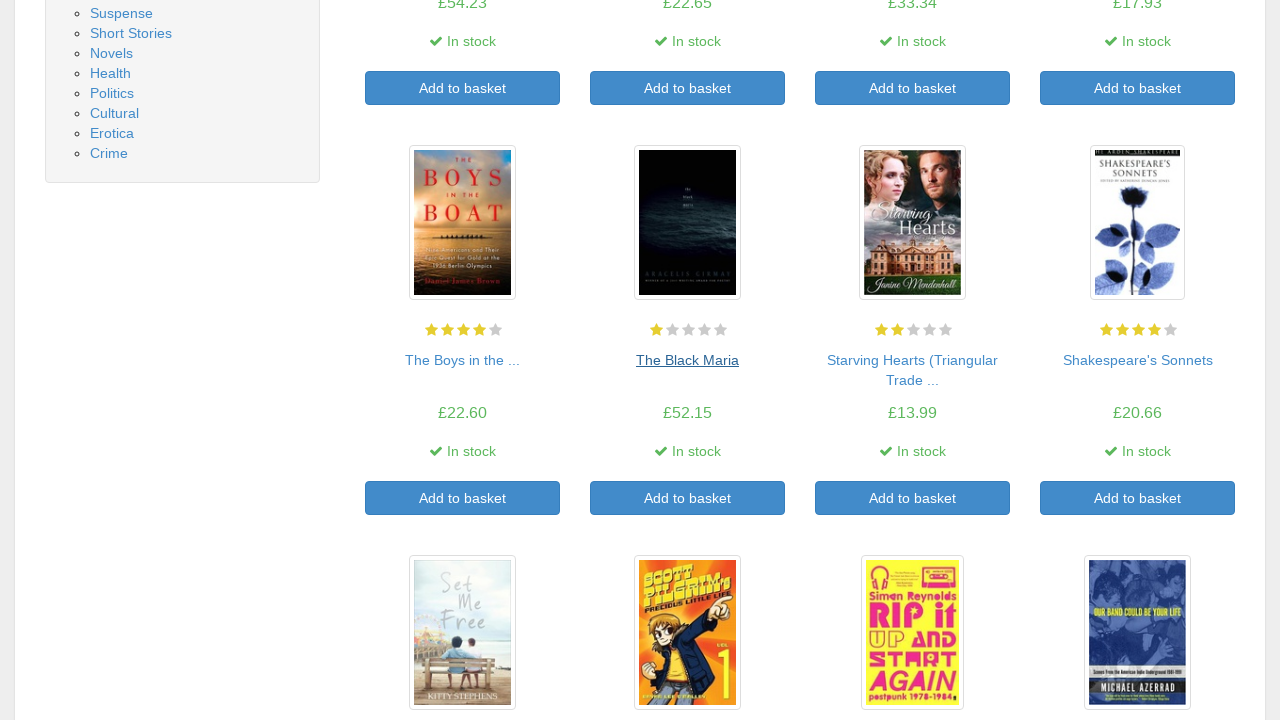

Clicked on book 11 to open its detail page at (912, 360) on xpath=//li[@class='col-xs-6 col-sm-4 col-md-3 col-lg-3']//h3//a >> nth=10
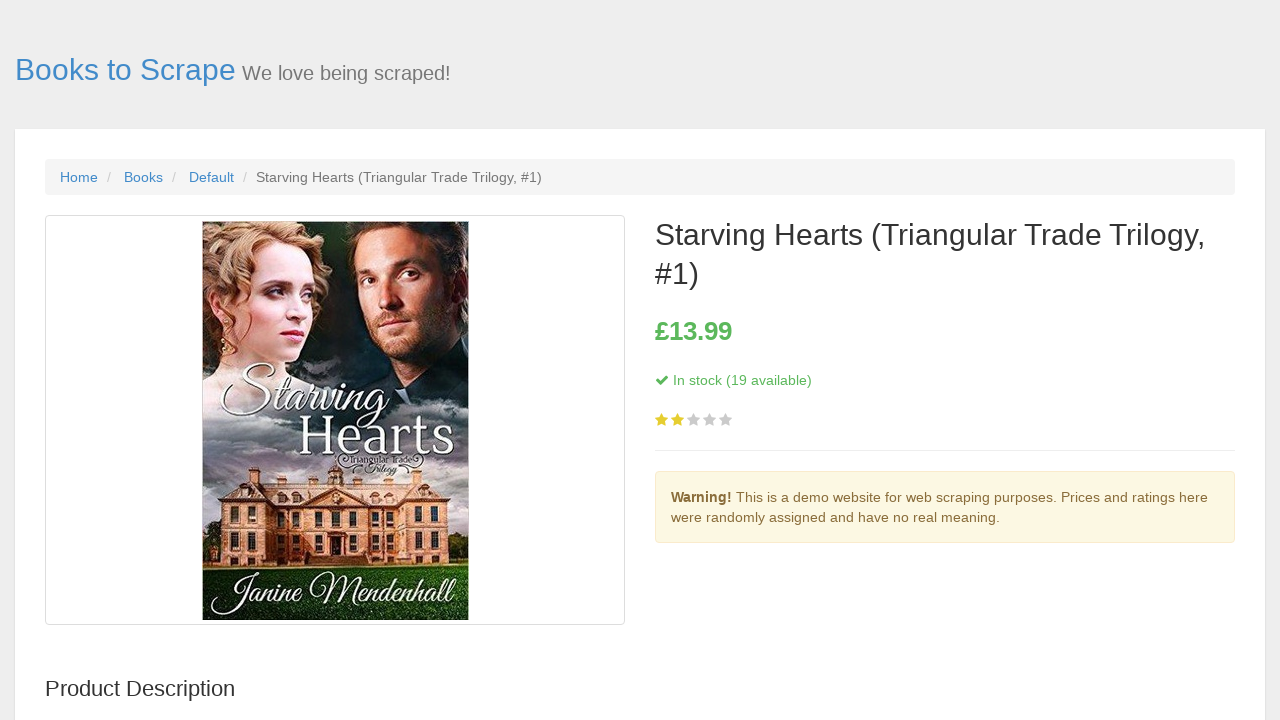

Book detail page loaded and title visible
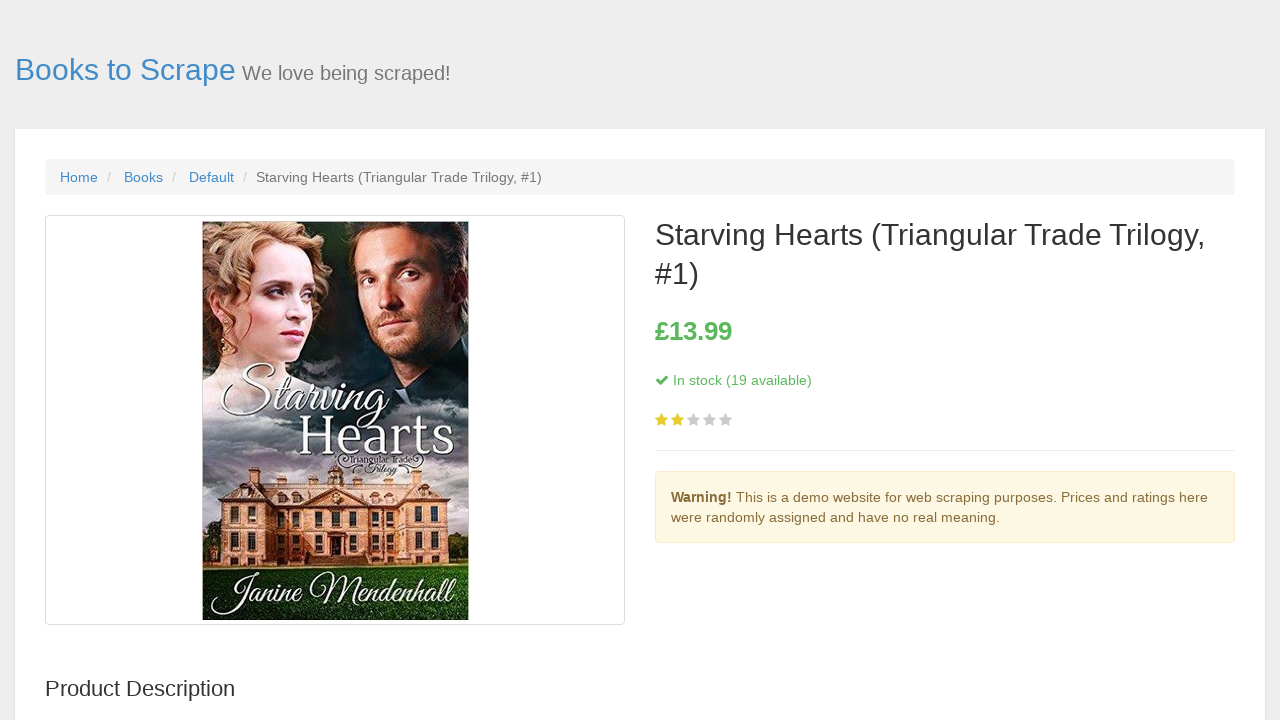

Book description element confirmed on detail page
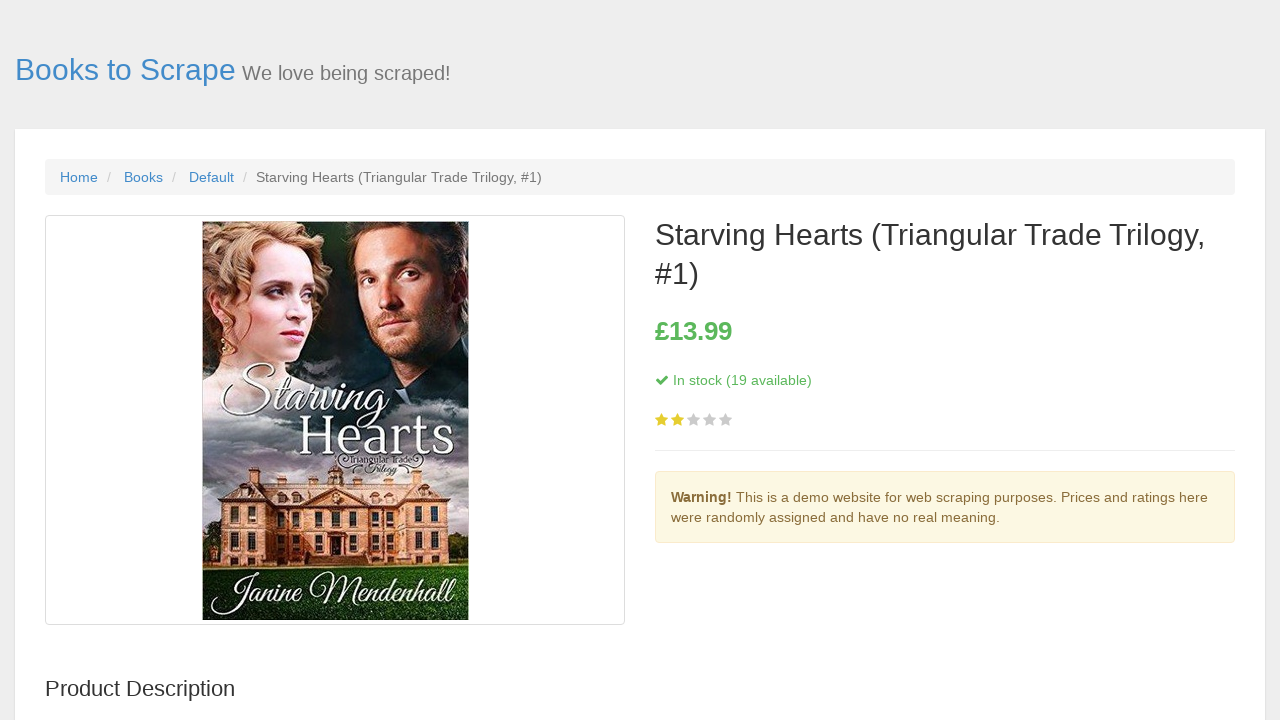

Navigated back to the book listing page from book 11
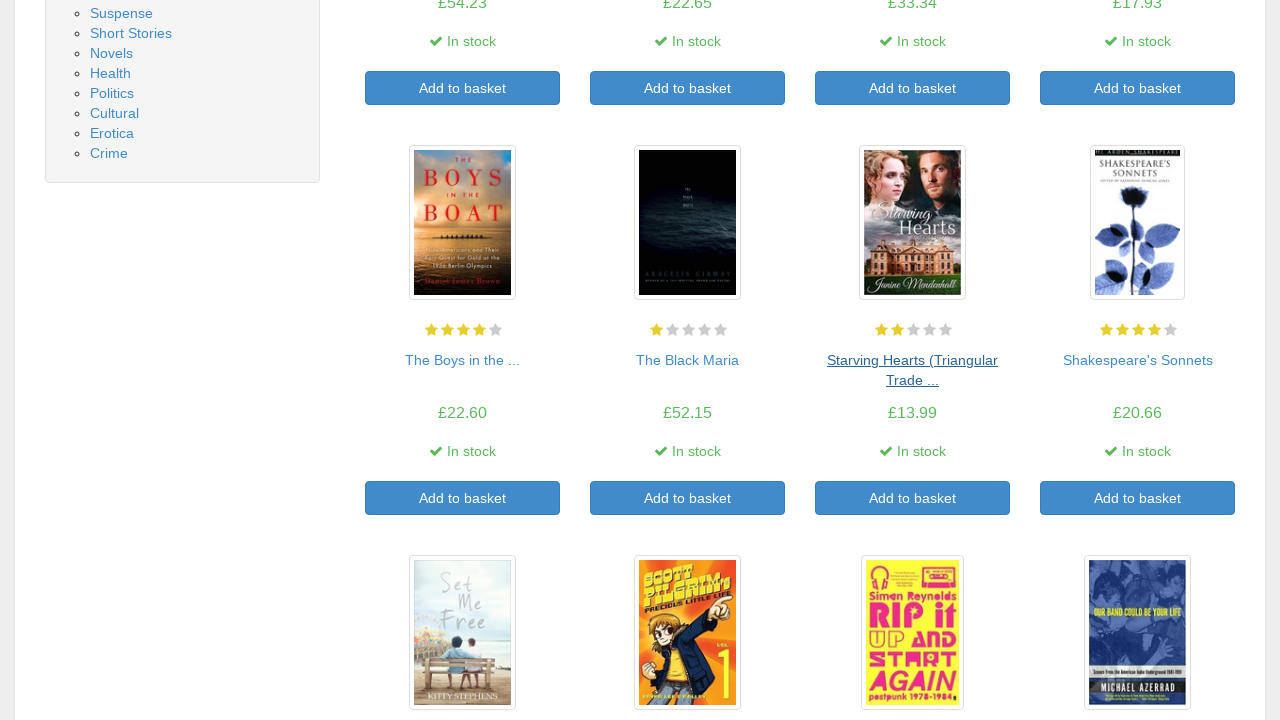

Book listing page reloaded and book links are visible
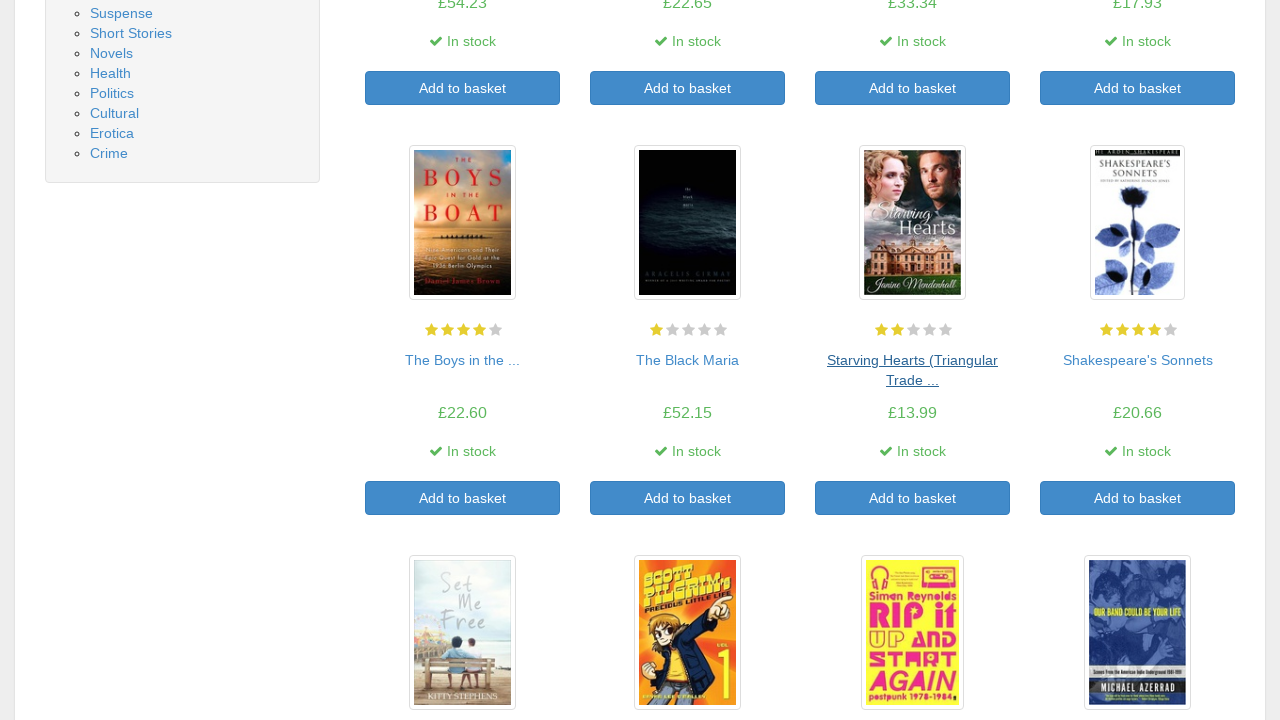

Selected book 12 from the listing
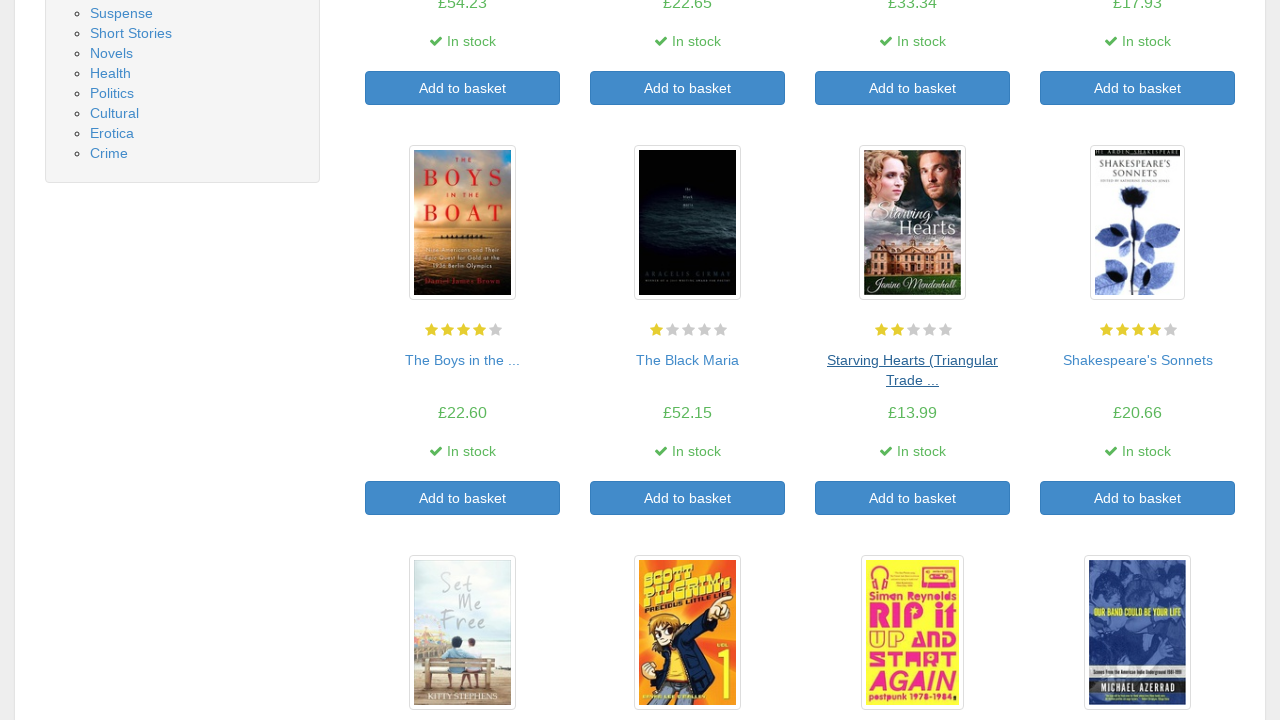

Clicked on book 12 to open its detail page at (1138, 360) on xpath=//li[@class='col-xs-6 col-sm-4 col-md-3 col-lg-3']//h3//a >> nth=11
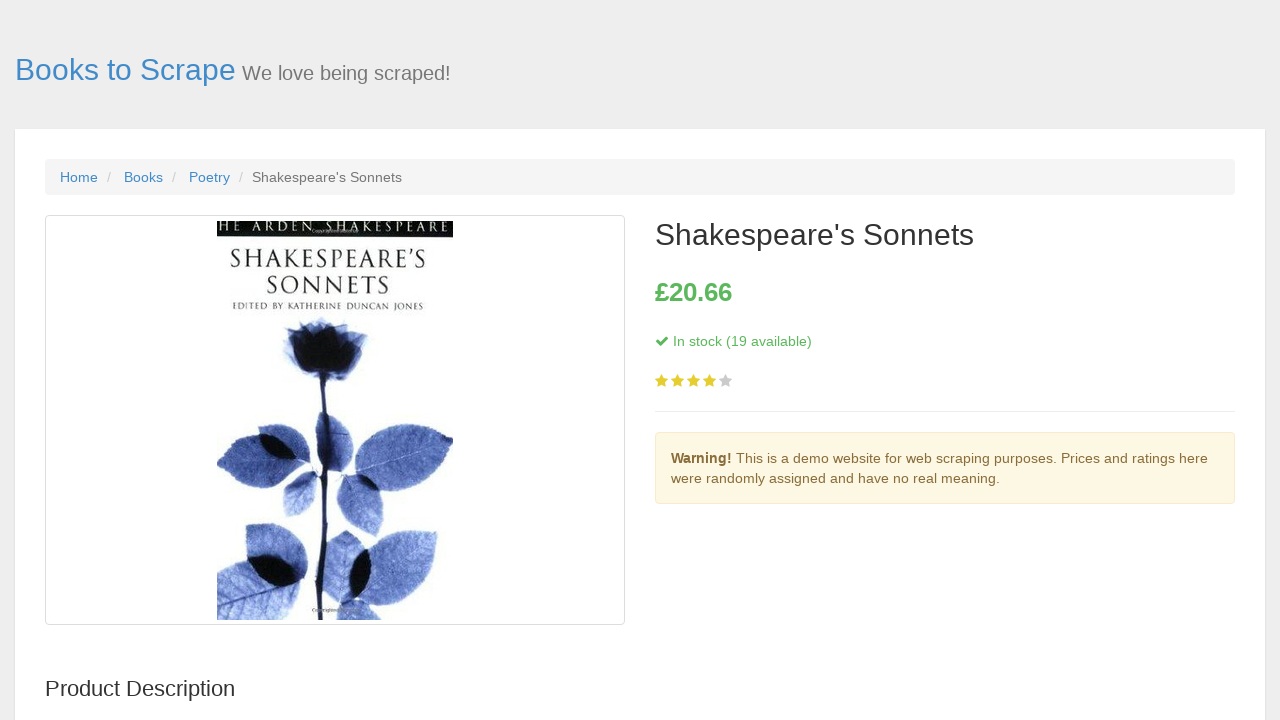

Book detail page loaded and title visible
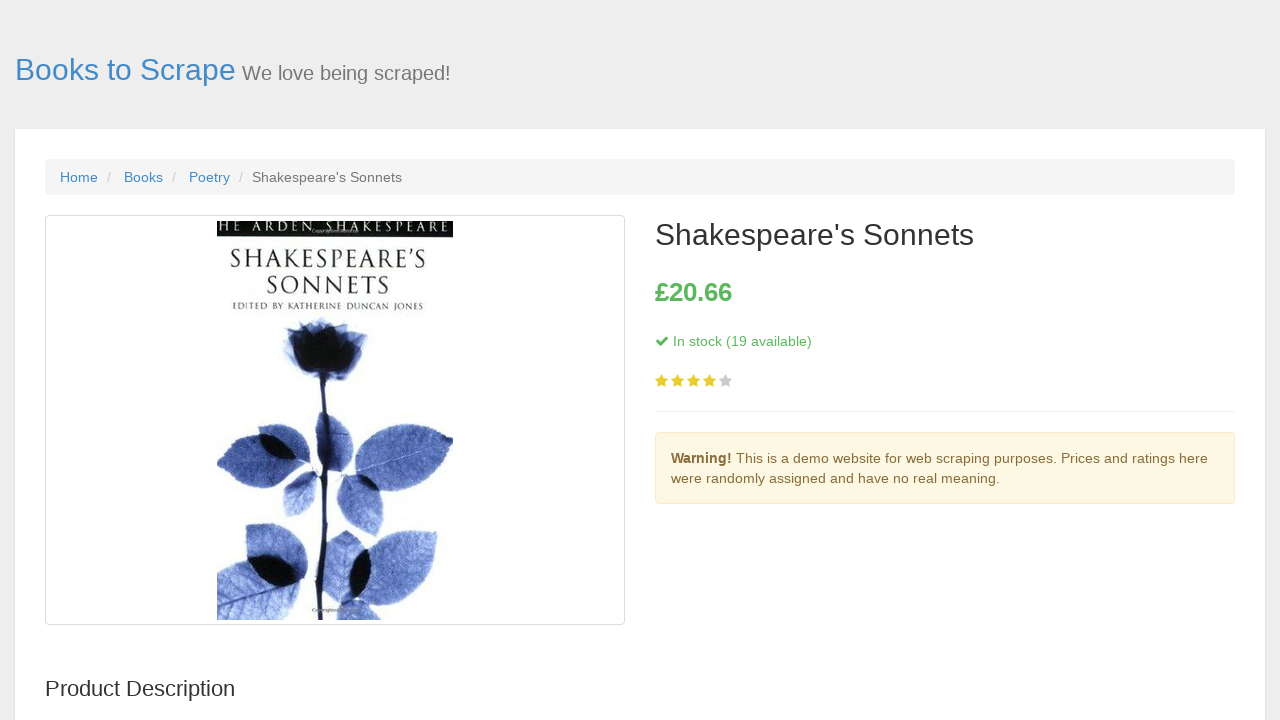

Book description element confirmed on detail page
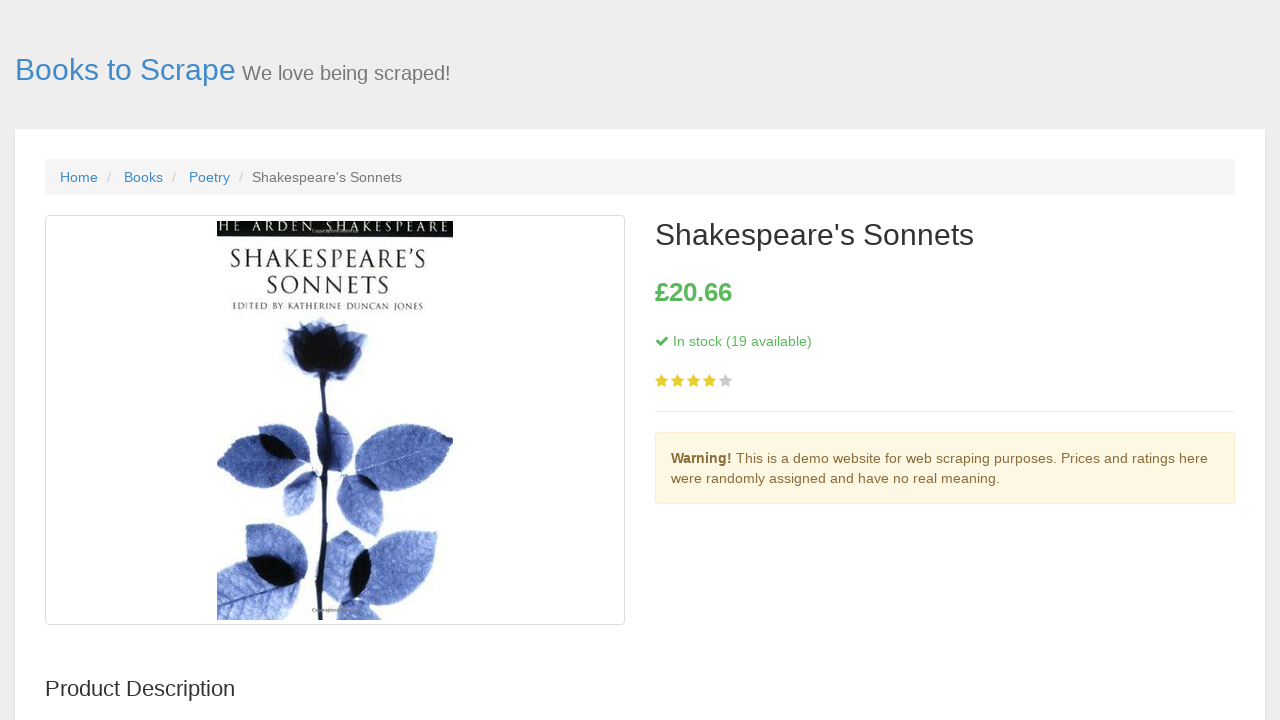

Navigated back to the book listing page from book 12
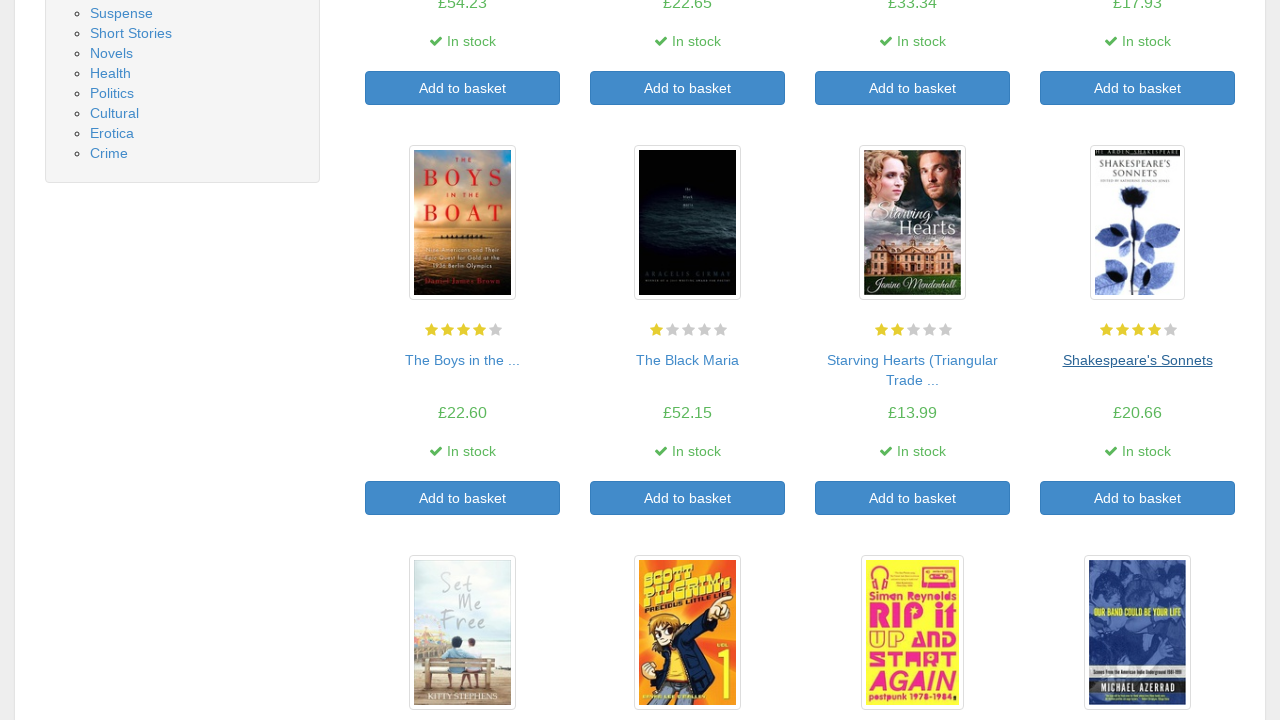

Book listing page reloaded and book links are visible
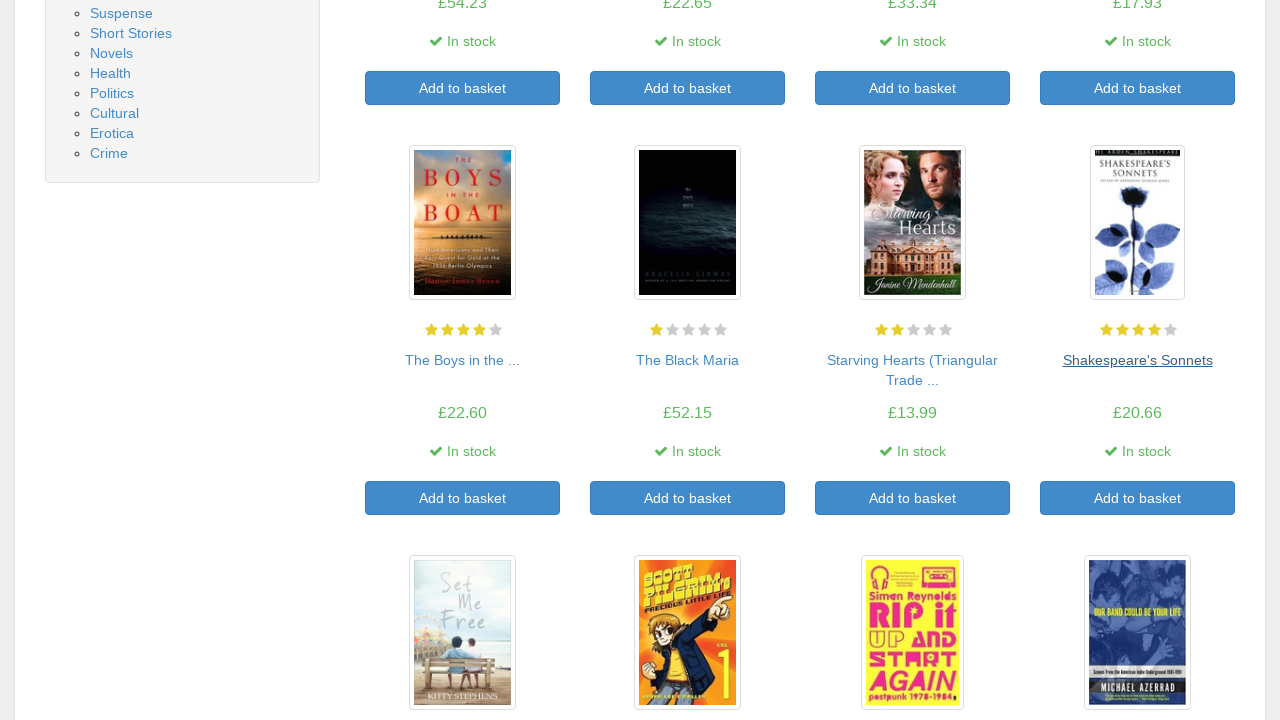

Selected book 13 from the listing
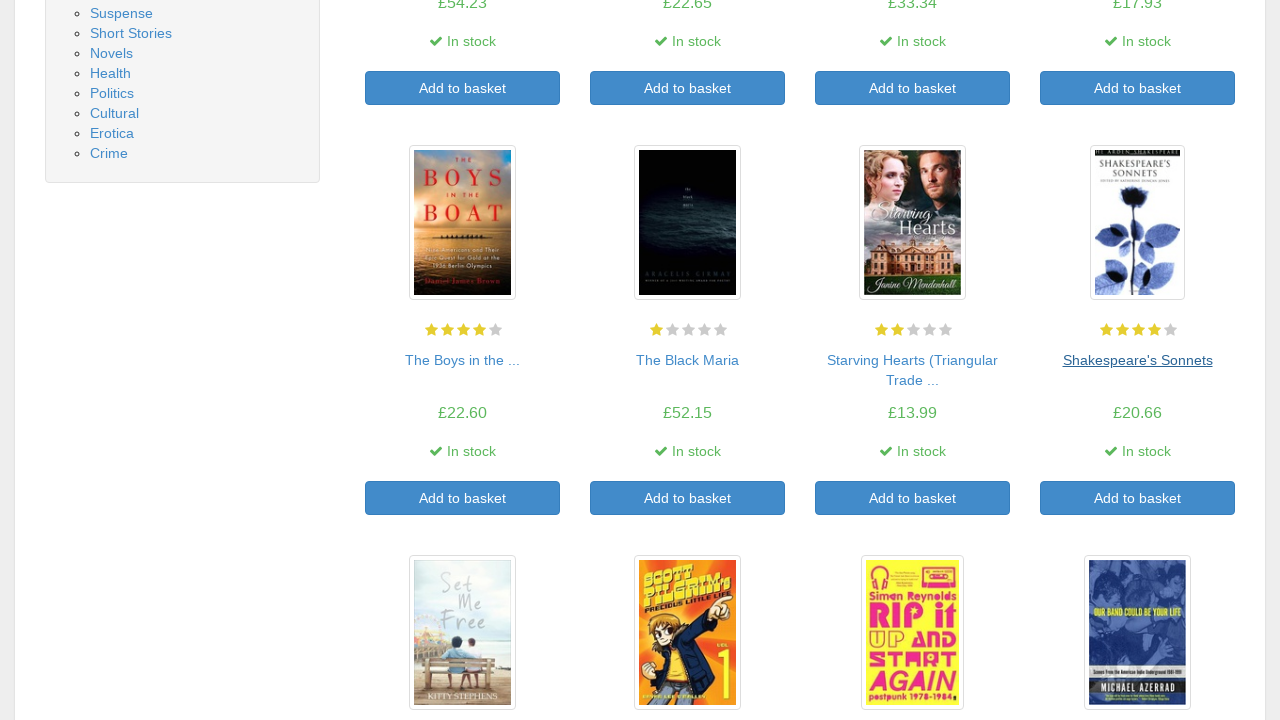

Clicked on book 13 to open its detail page at (462, 360) on xpath=//li[@class='col-xs-6 col-sm-4 col-md-3 col-lg-3']//h3//a >> nth=12
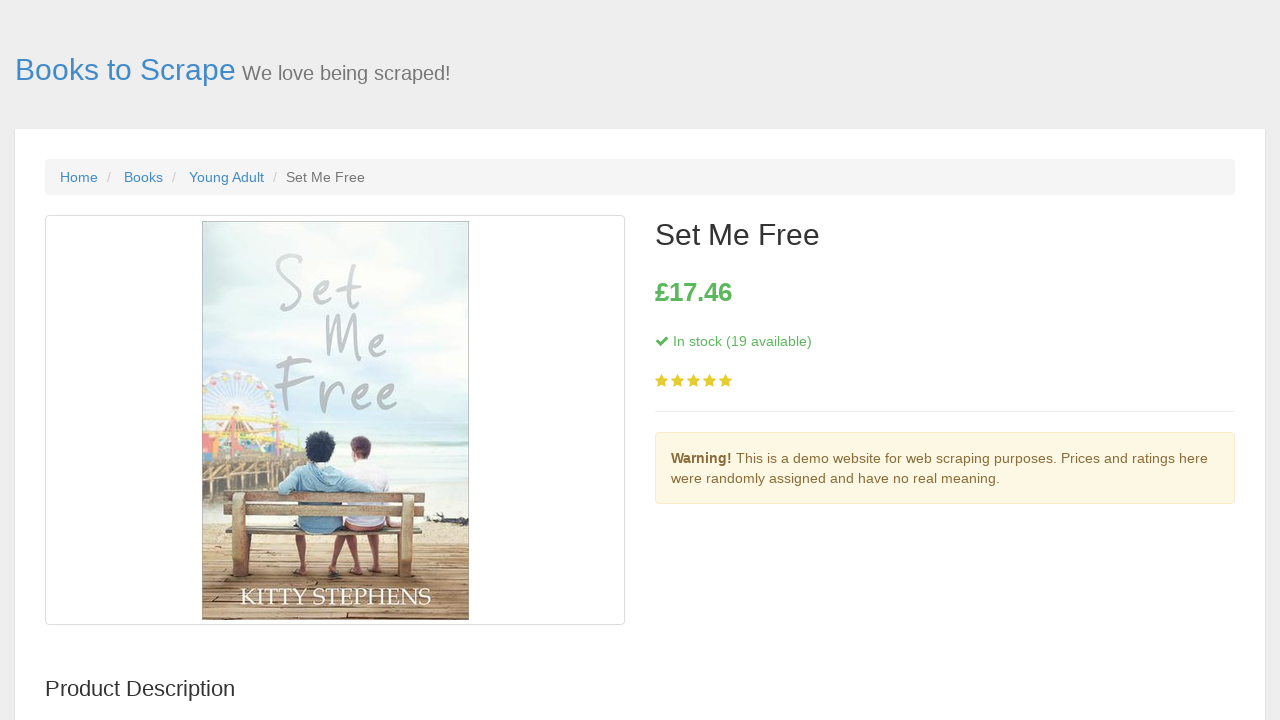

Book detail page loaded and title visible
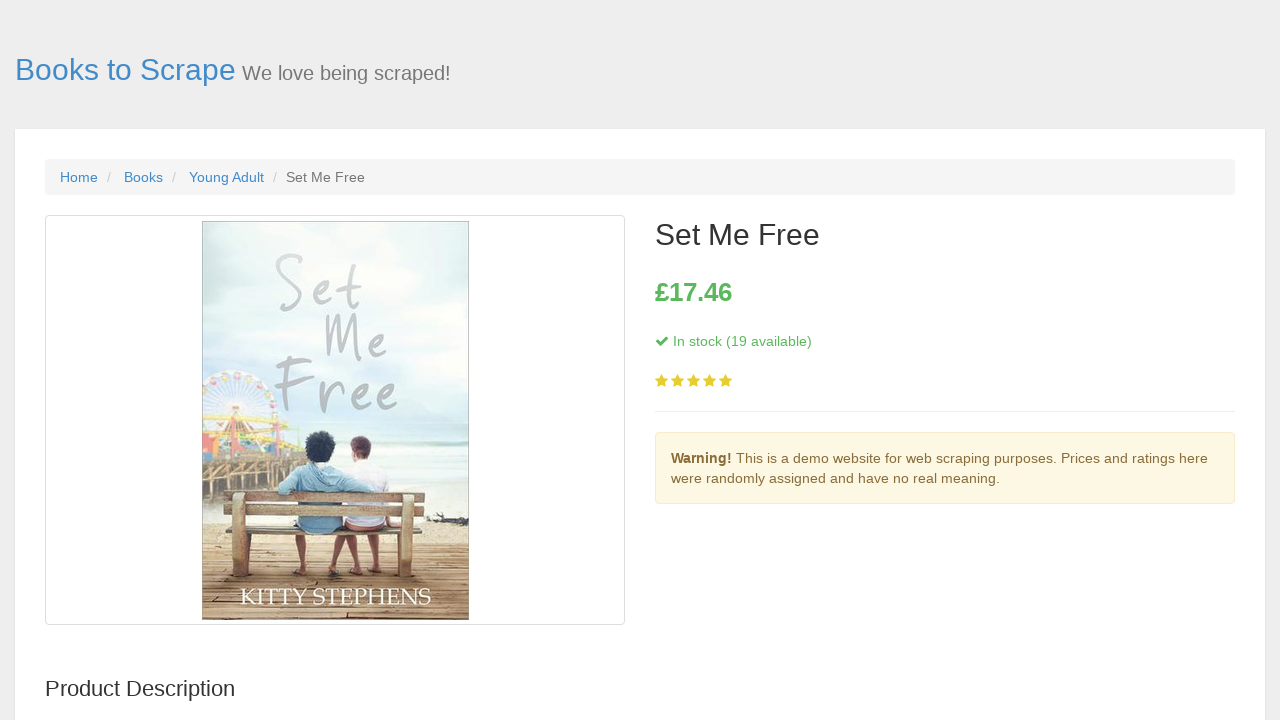

Book description element confirmed on detail page
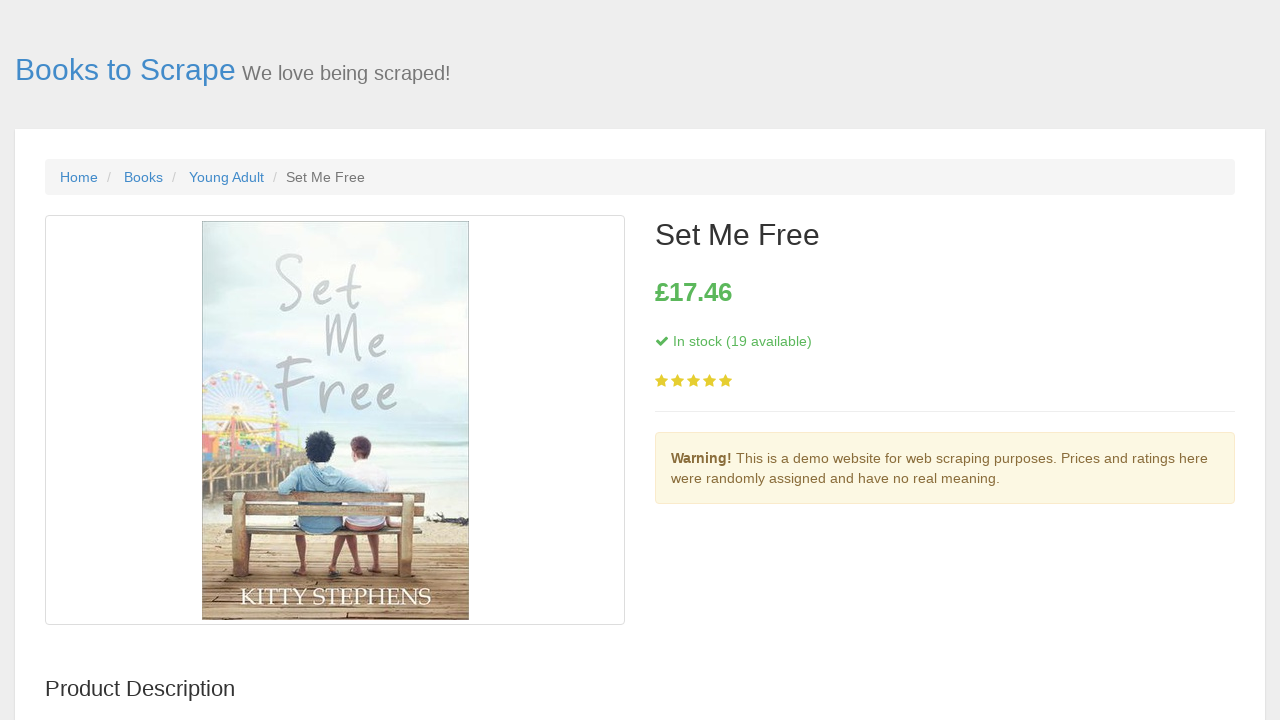

Navigated back to the book listing page from book 13
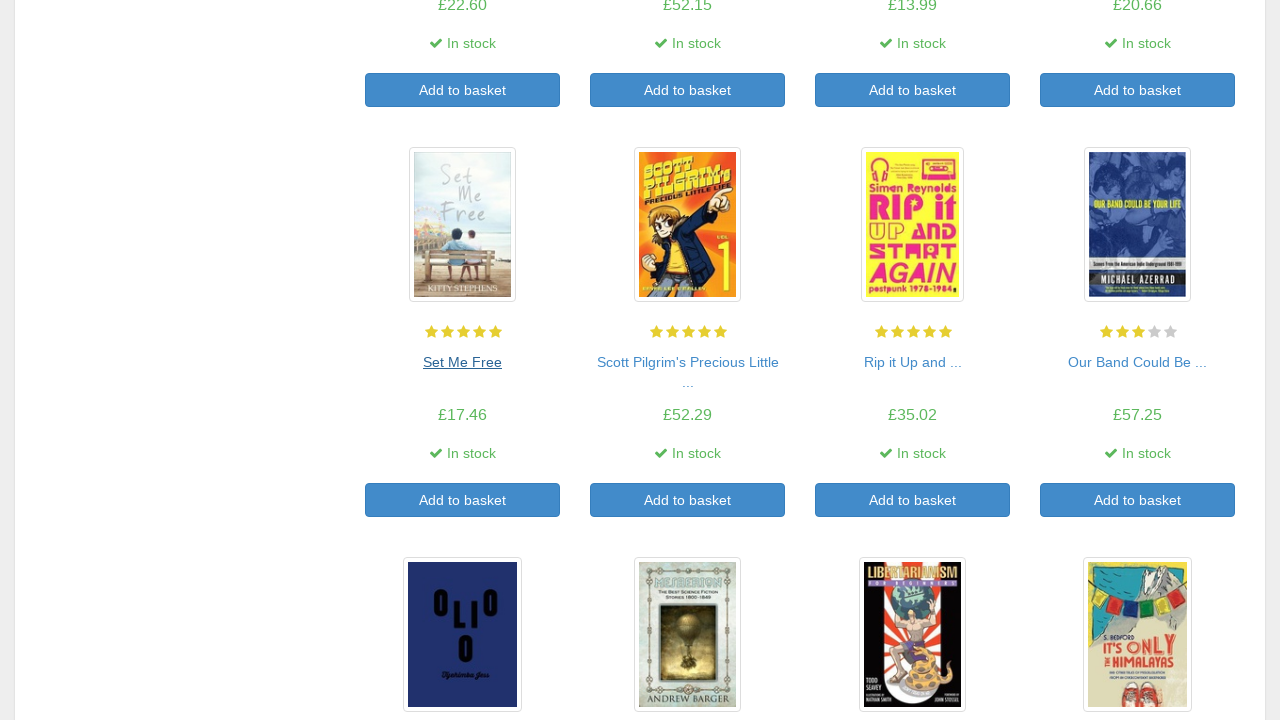

Book listing page reloaded and book links are visible
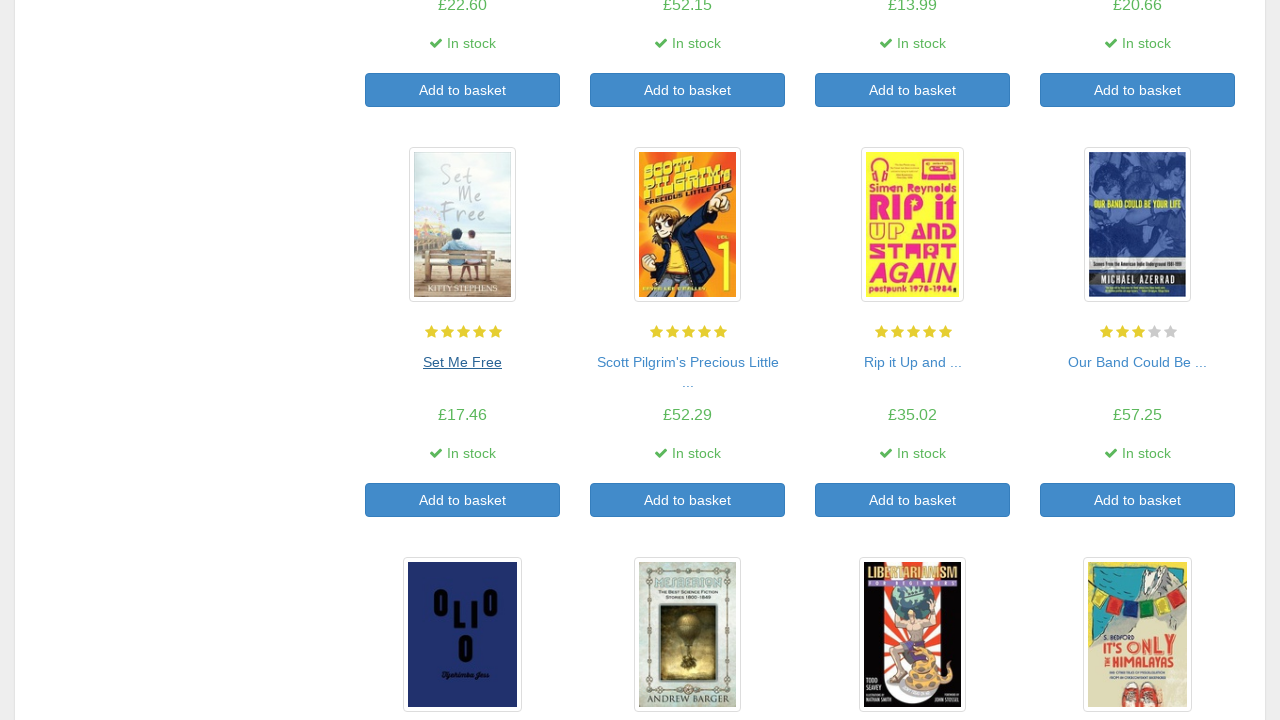

Selected book 14 from the listing
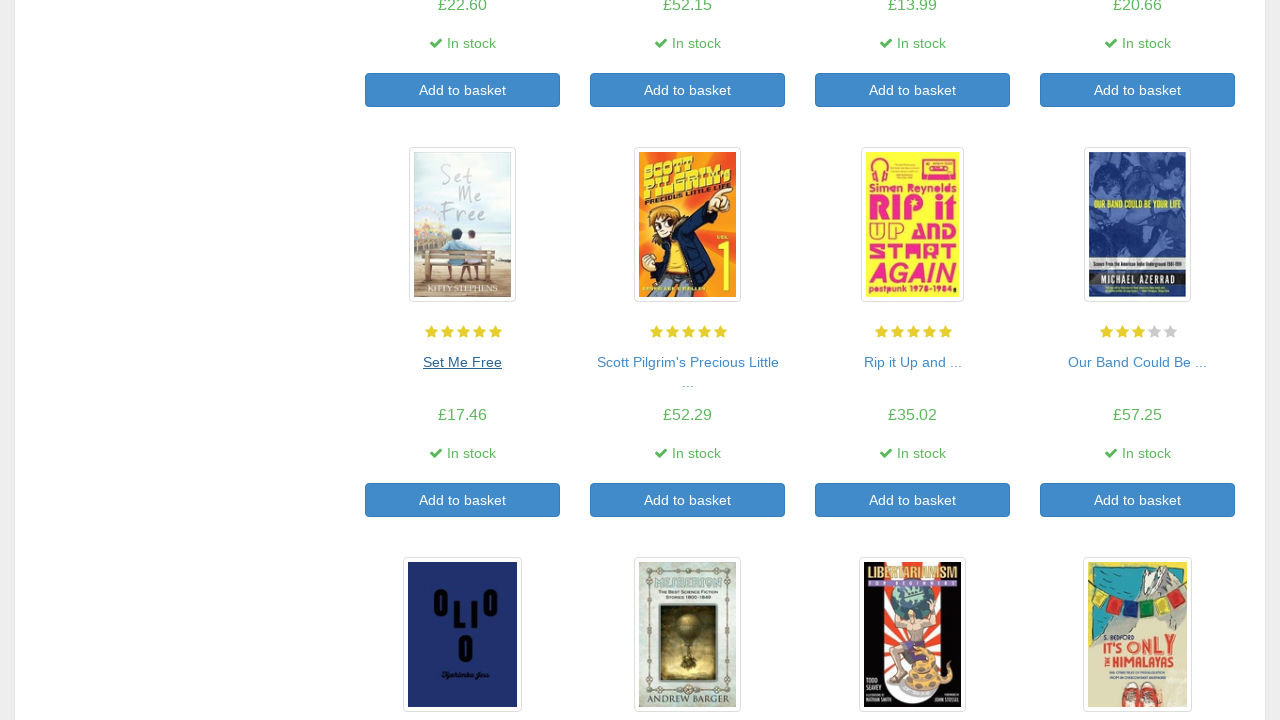

Clicked on book 14 to open its detail page at (688, 362) on xpath=//li[@class='col-xs-6 col-sm-4 col-md-3 col-lg-3']//h3//a >> nth=13
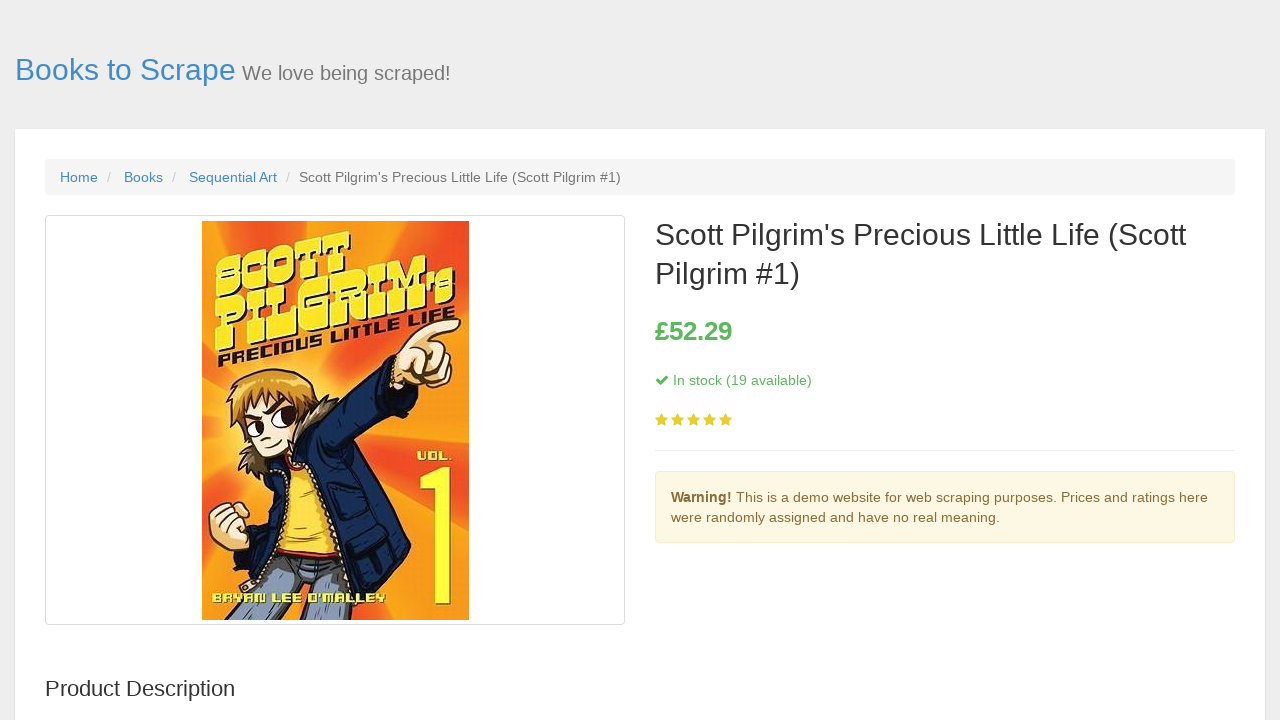

Book detail page loaded and title visible
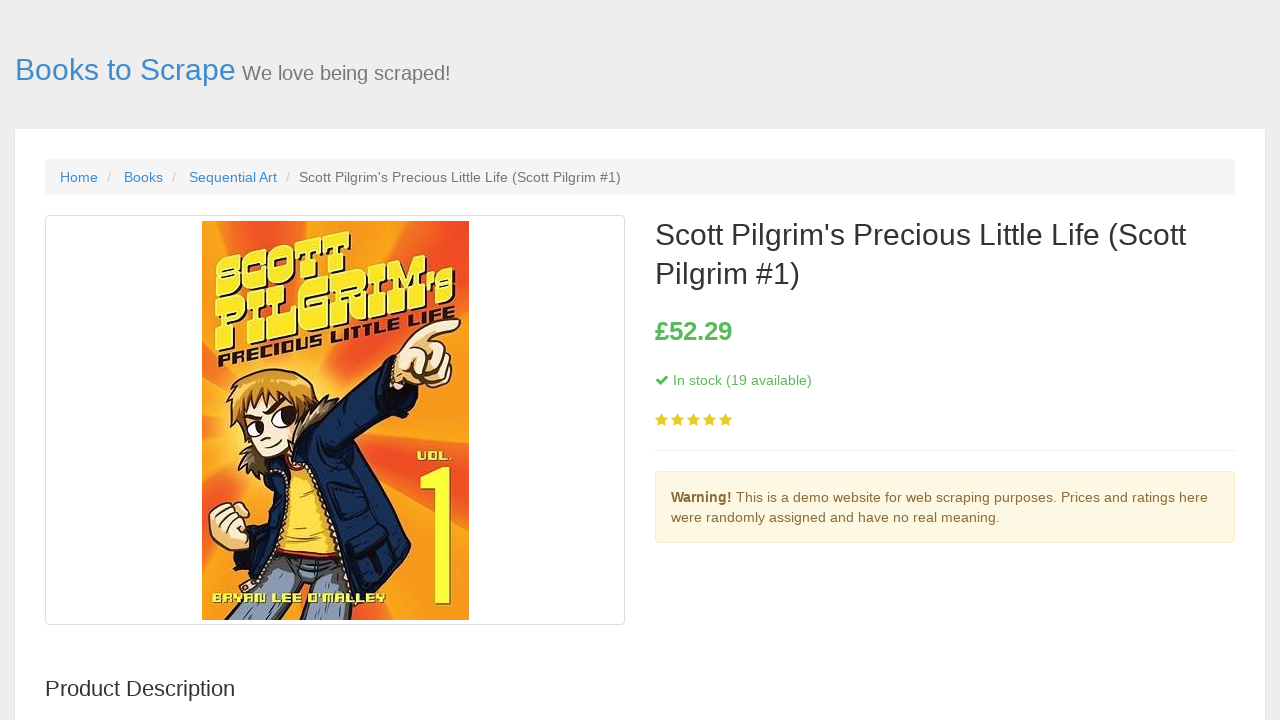

Book description element confirmed on detail page
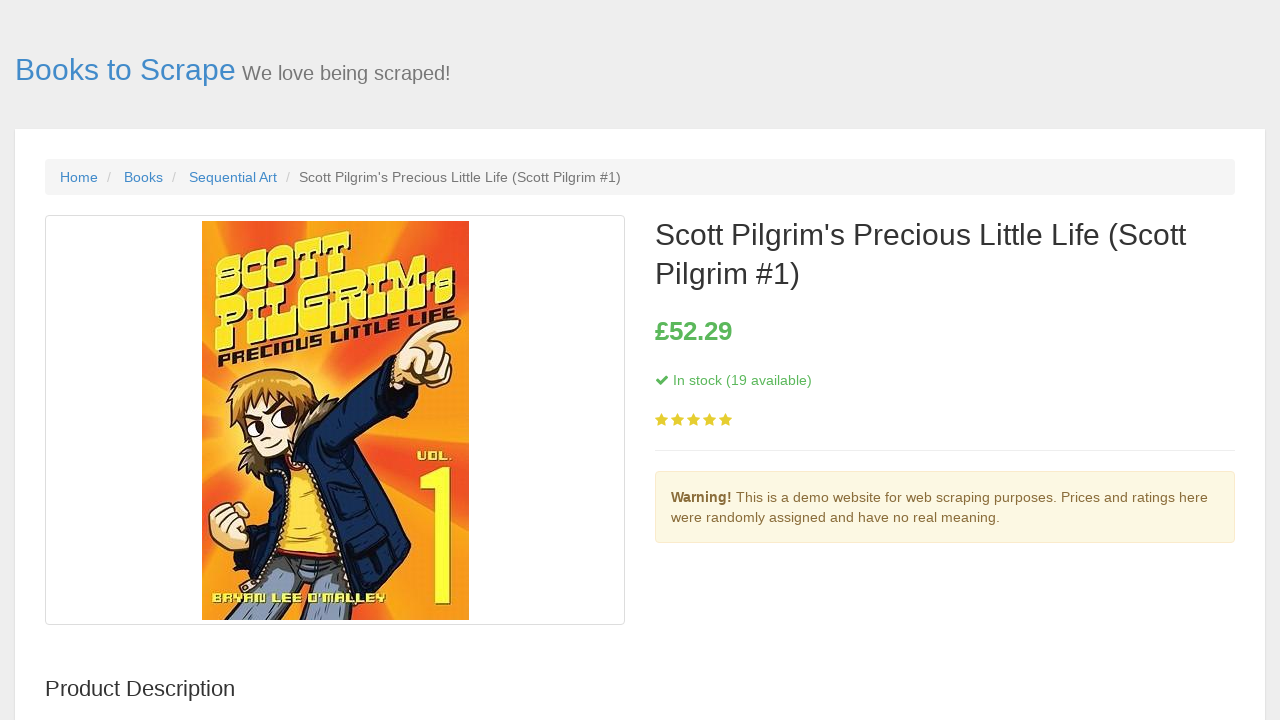

Navigated back to the book listing page from book 14
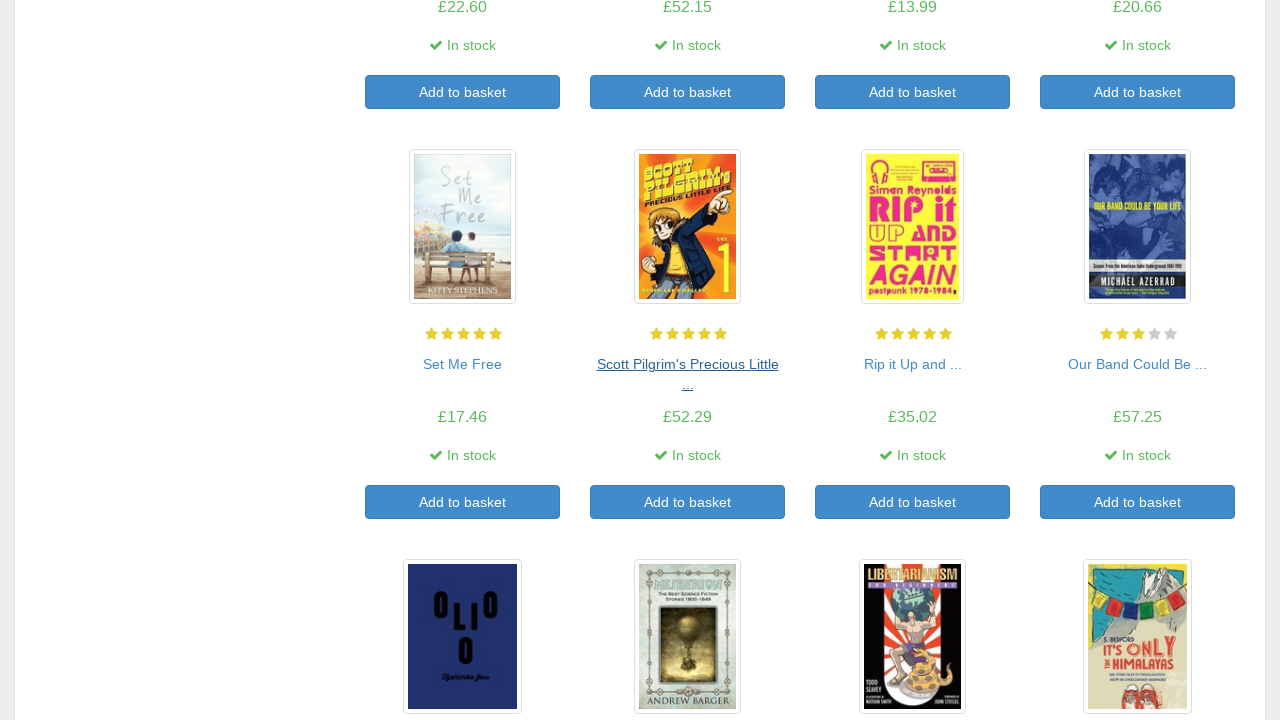

Book listing page reloaded and book links are visible
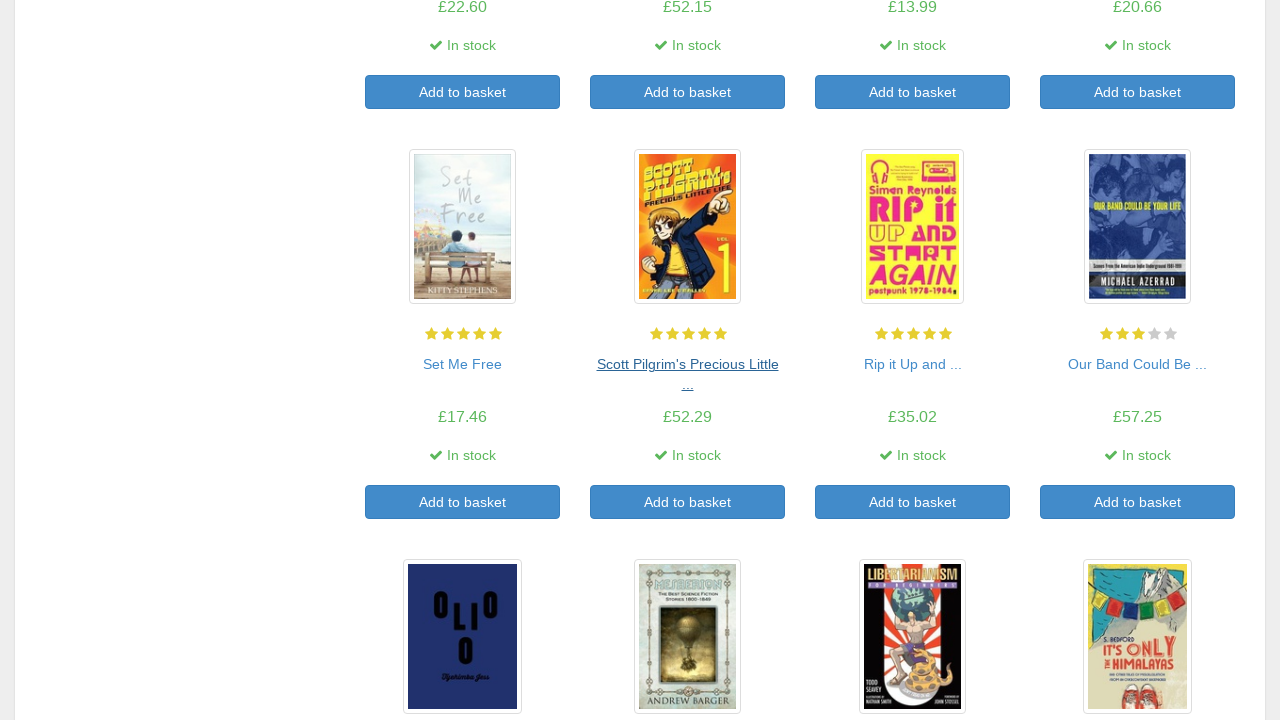

Selected book 15 from the listing
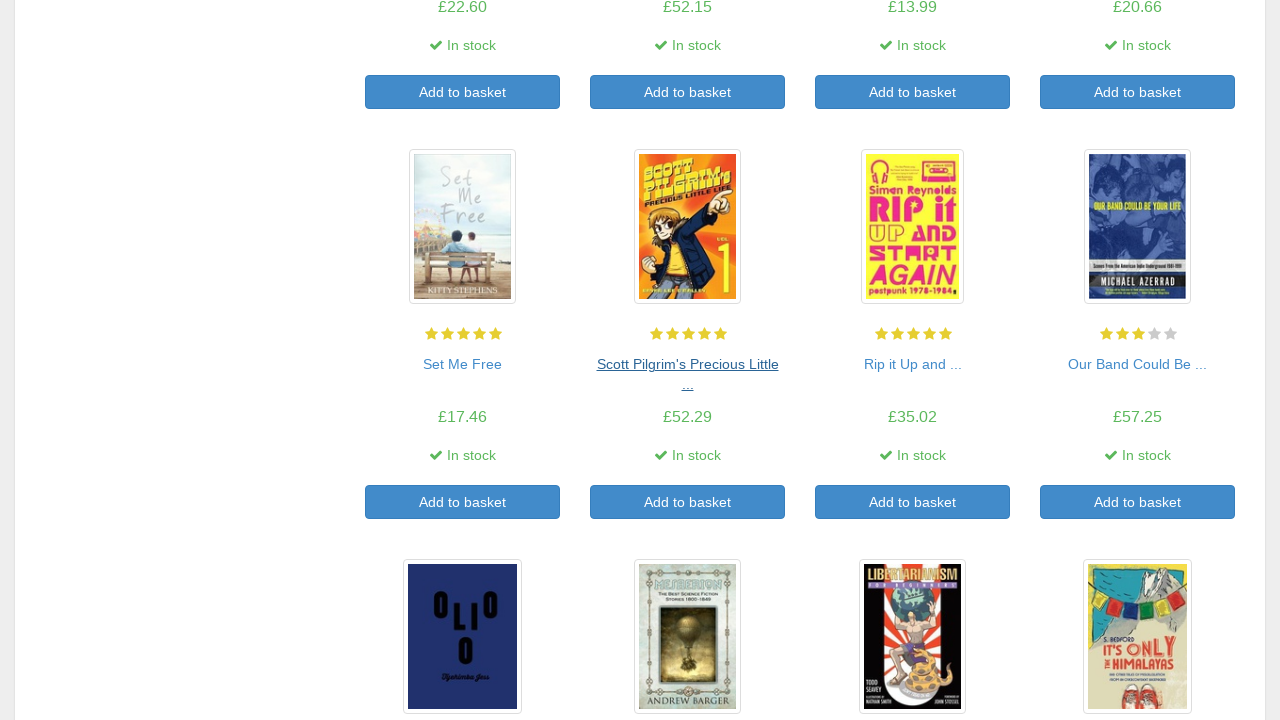

Clicked on book 15 to open its detail page at (912, 364) on xpath=//li[@class='col-xs-6 col-sm-4 col-md-3 col-lg-3']//h3//a >> nth=14
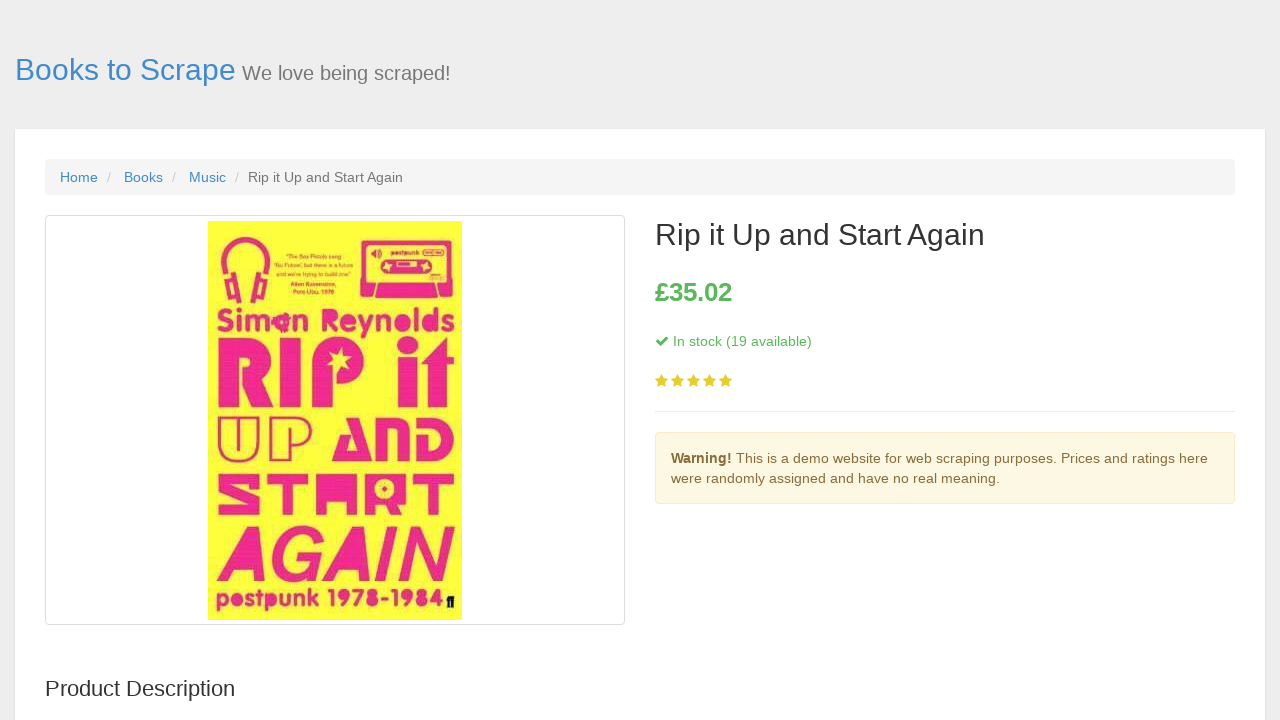

Book detail page loaded and title visible
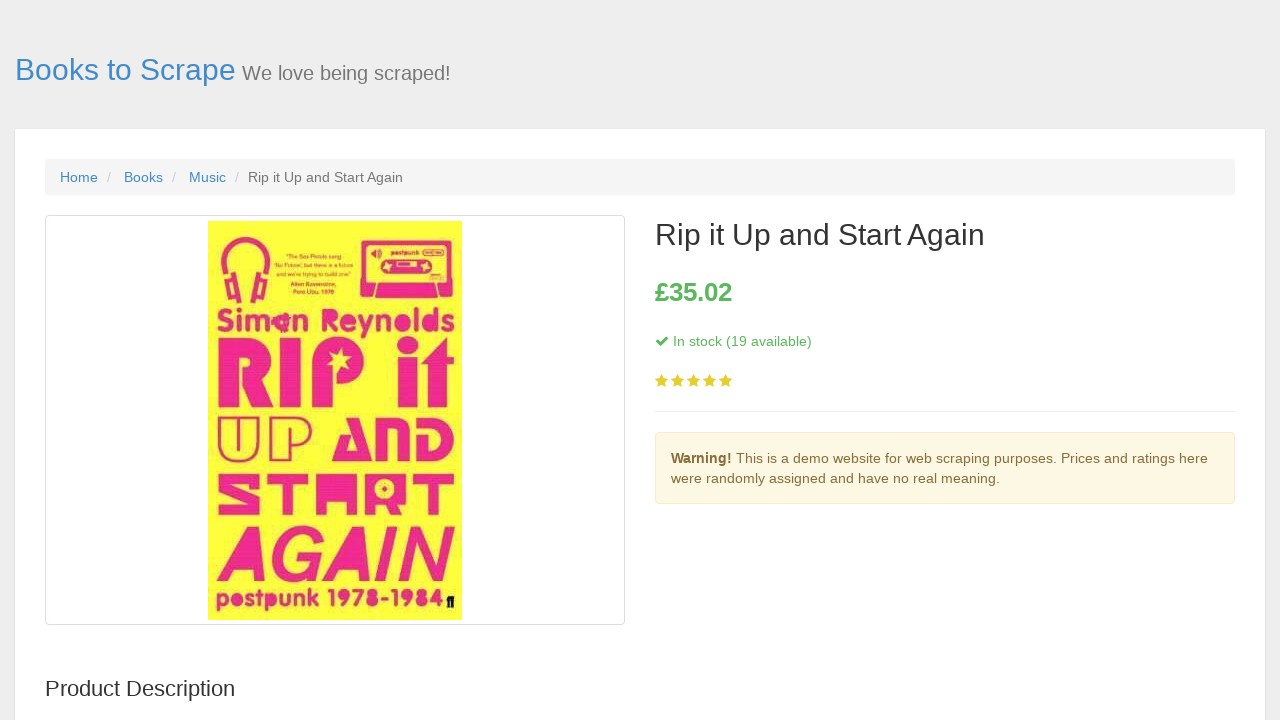

Book description element confirmed on detail page
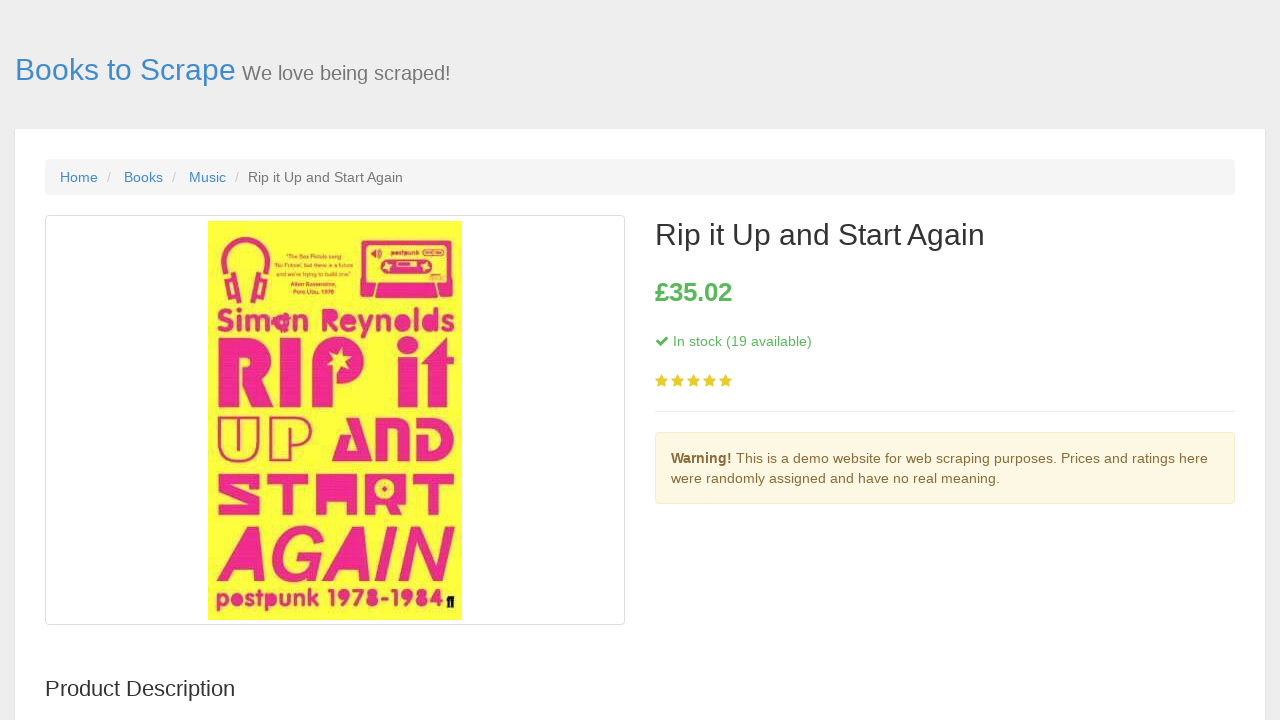

Navigated back to the book listing page from book 15
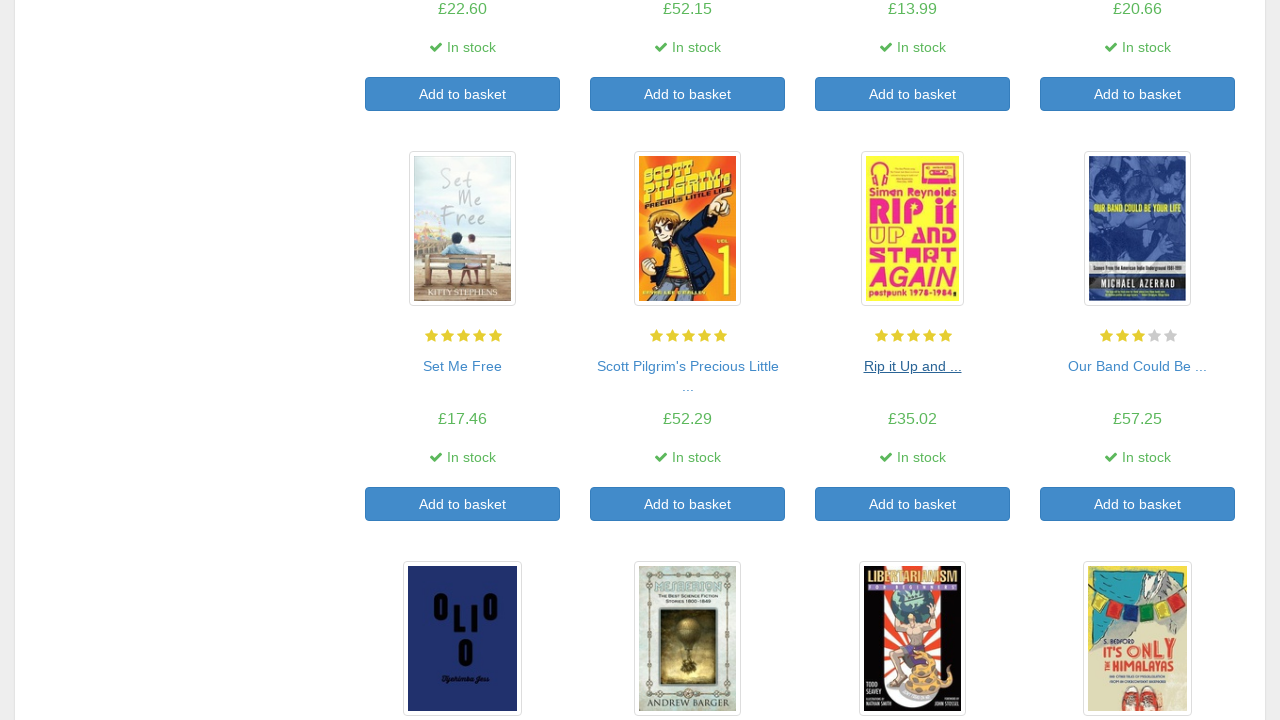

Book listing page reloaded and book links are visible
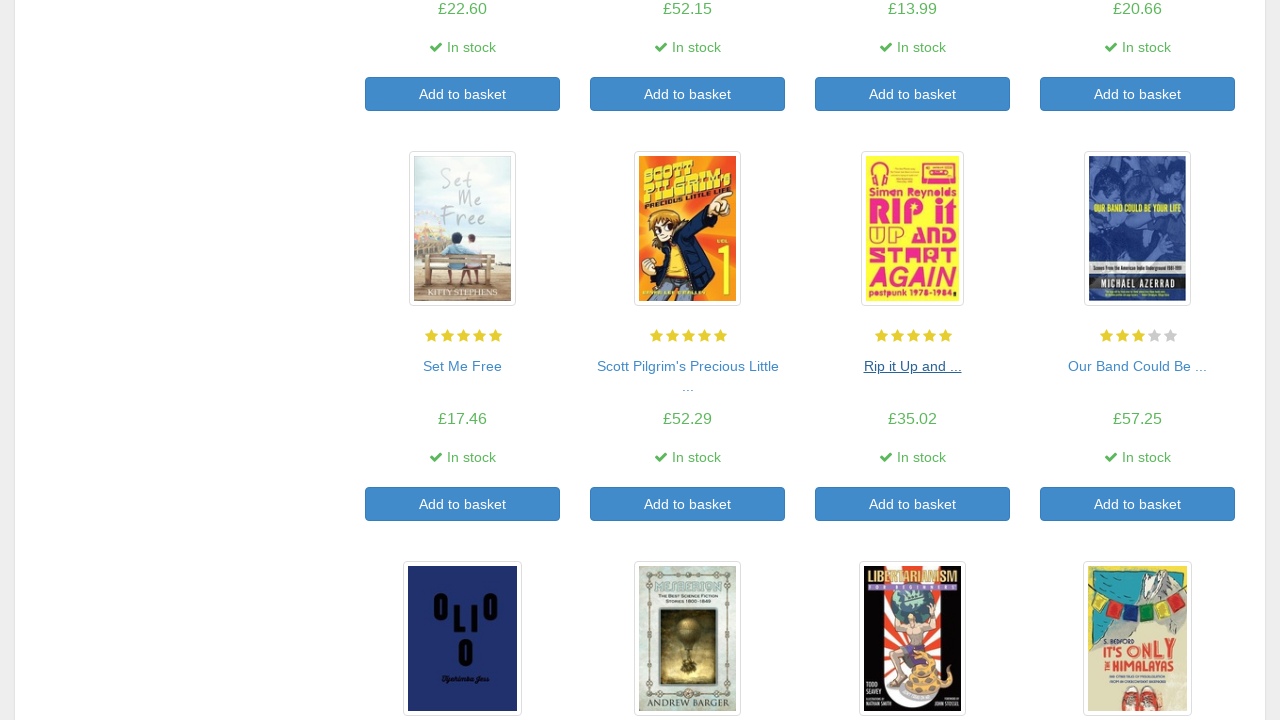

Selected book 16 from the listing
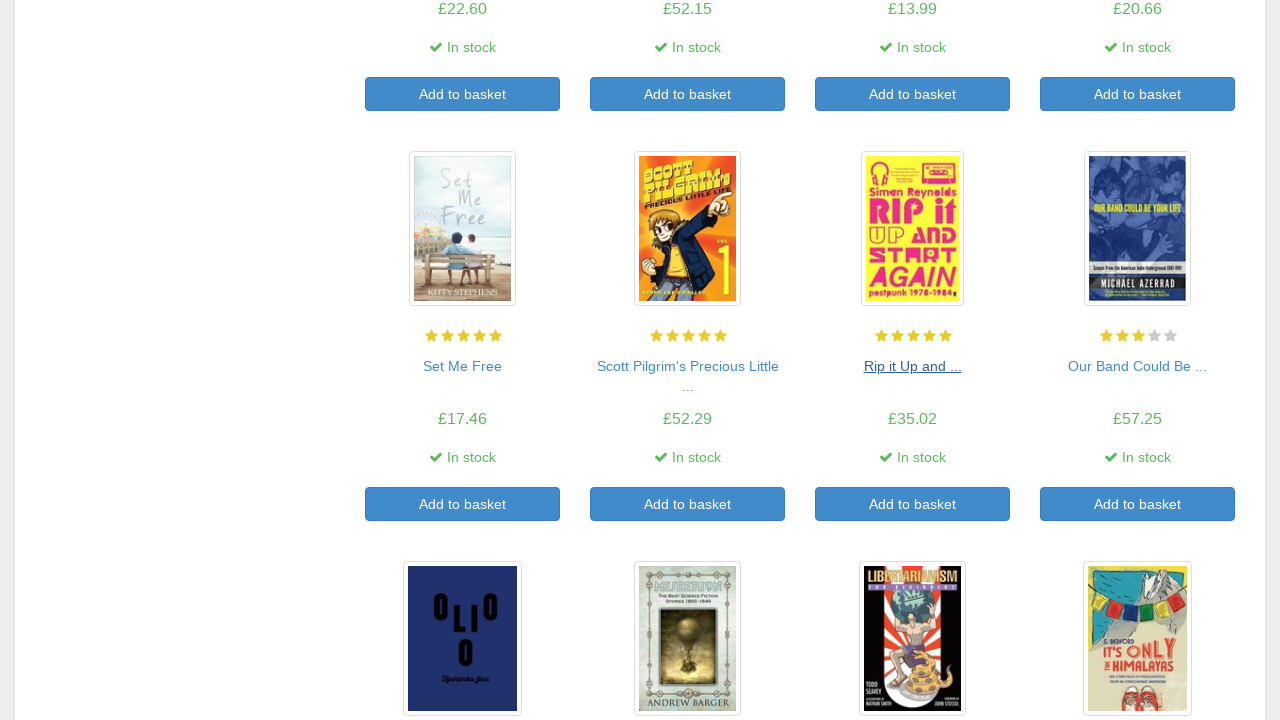

Clicked on book 16 to open its detail page at (1138, 366) on xpath=//li[@class='col-xs-6 col-sm-4 col-md-3 col-lg-3']//h3//a >> nth=15
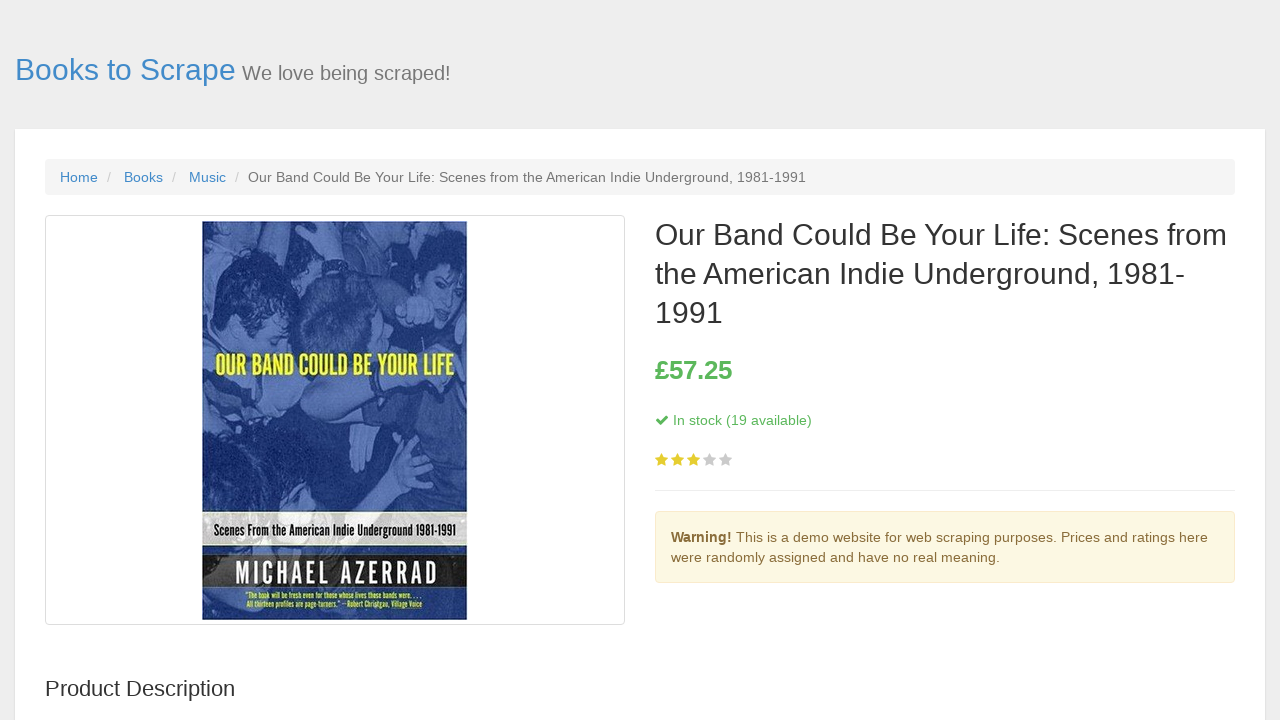

Book detail page loaded and title visible
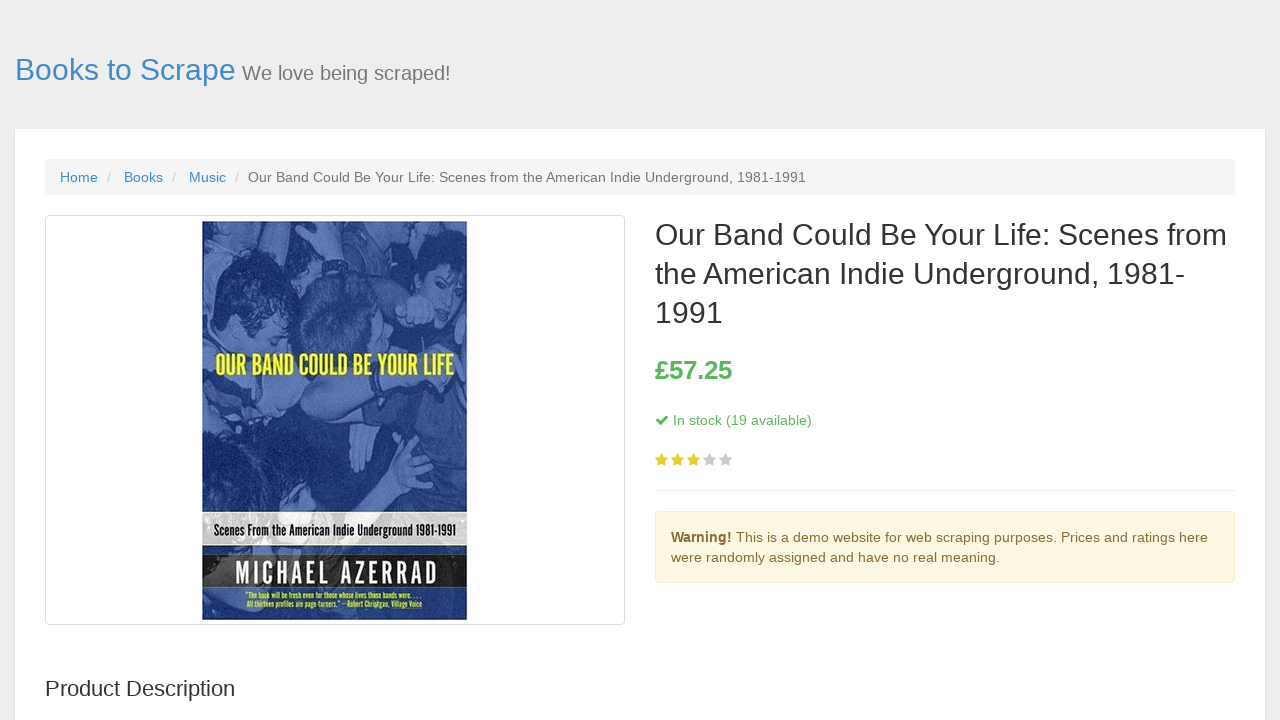

Book description element confirmed on detail page
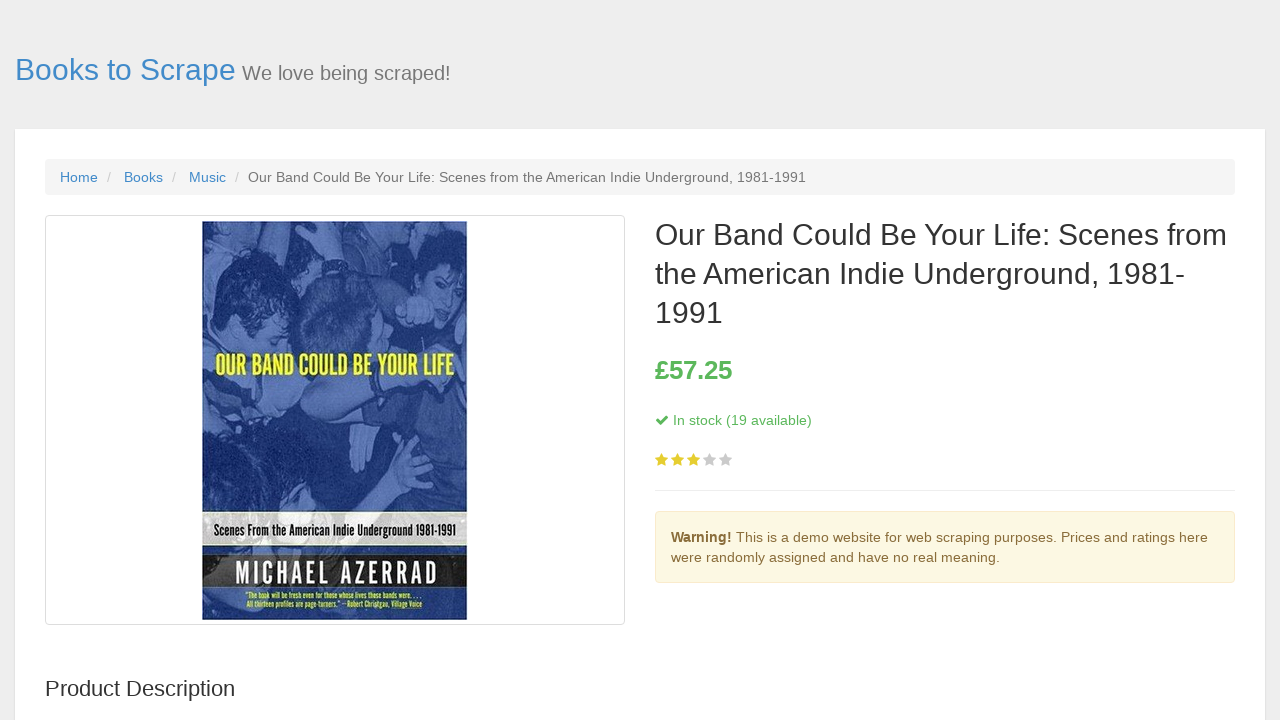

Navigated back to the book listing page from book 16
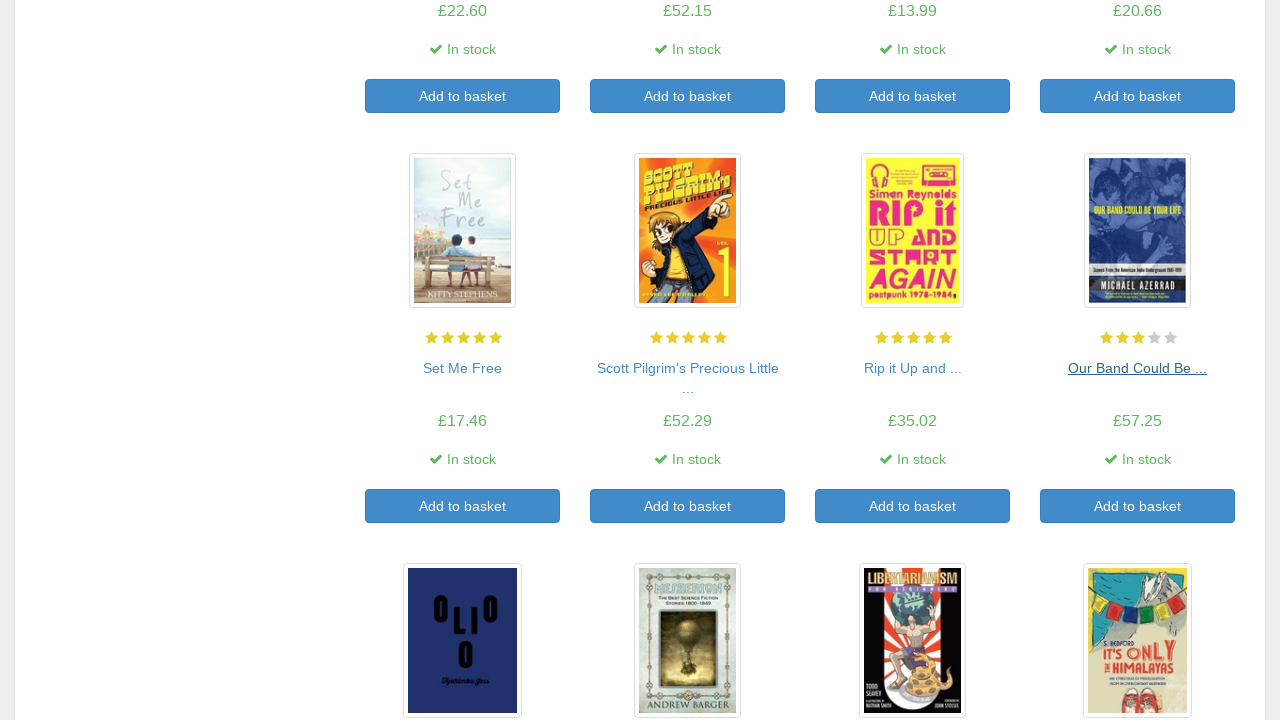

Book listing page reloaded and book links are visible
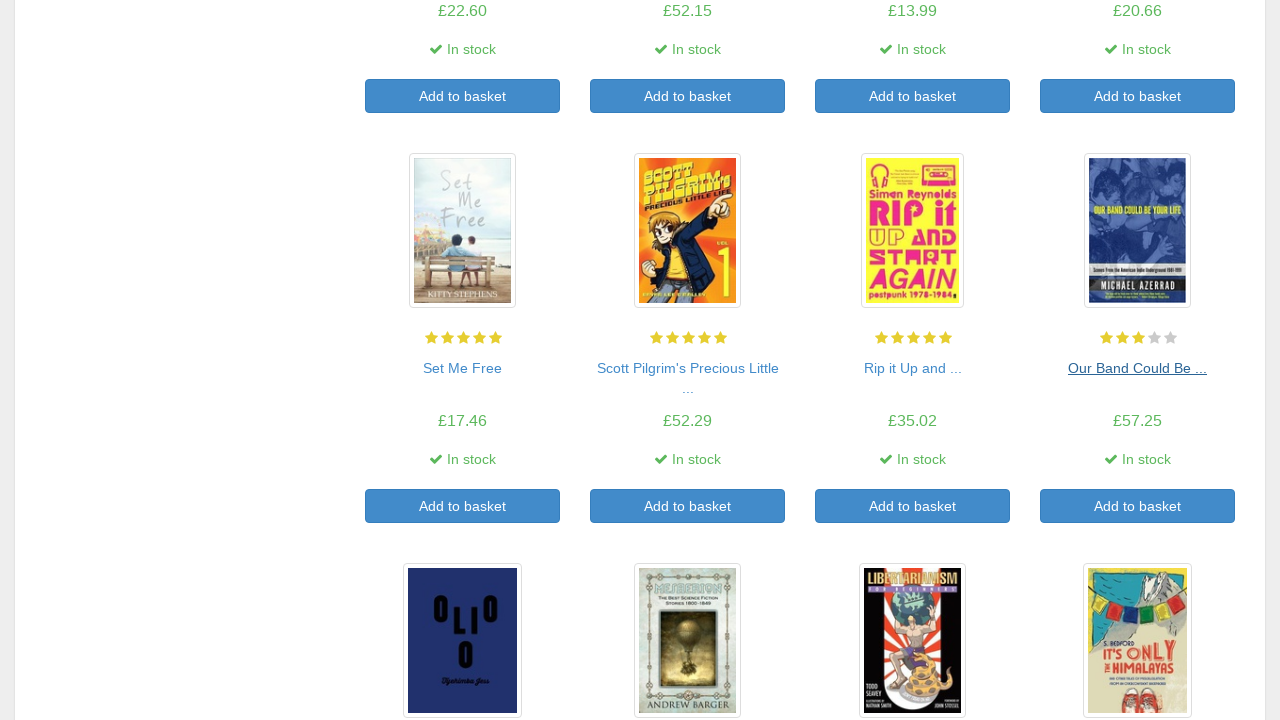

Selected book 17 from the listing
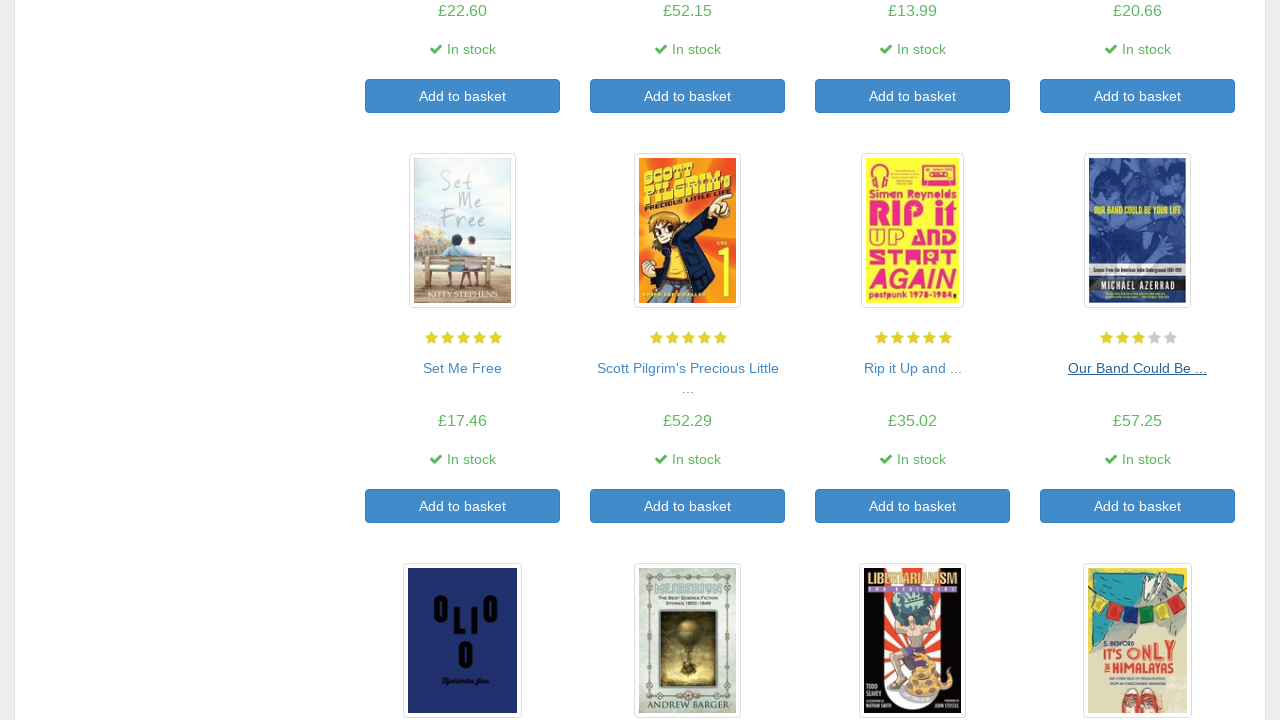

Clicked on book 17 to open its detail page at (462, 443) on xpath=//li[@class='col-xs-6 col-sm-4 col-md-3 col-lg-3']//h3//a >> nth=16
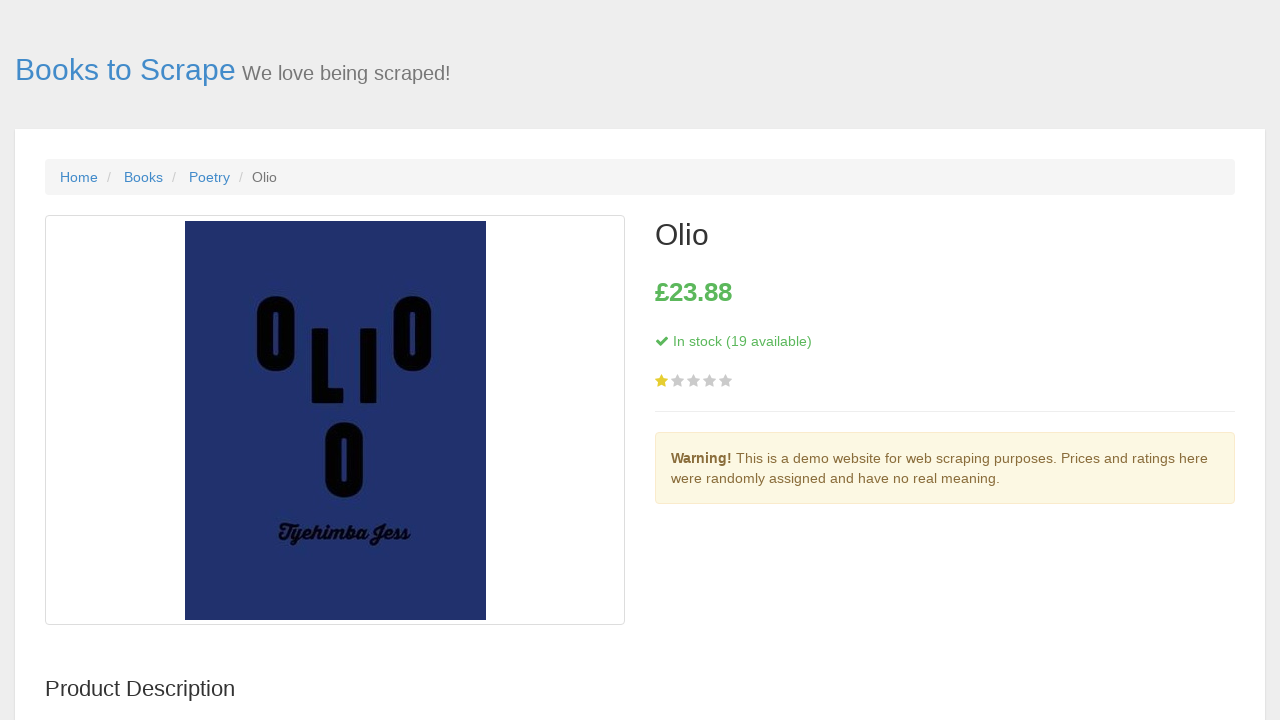

Book detail page loaded and title visible
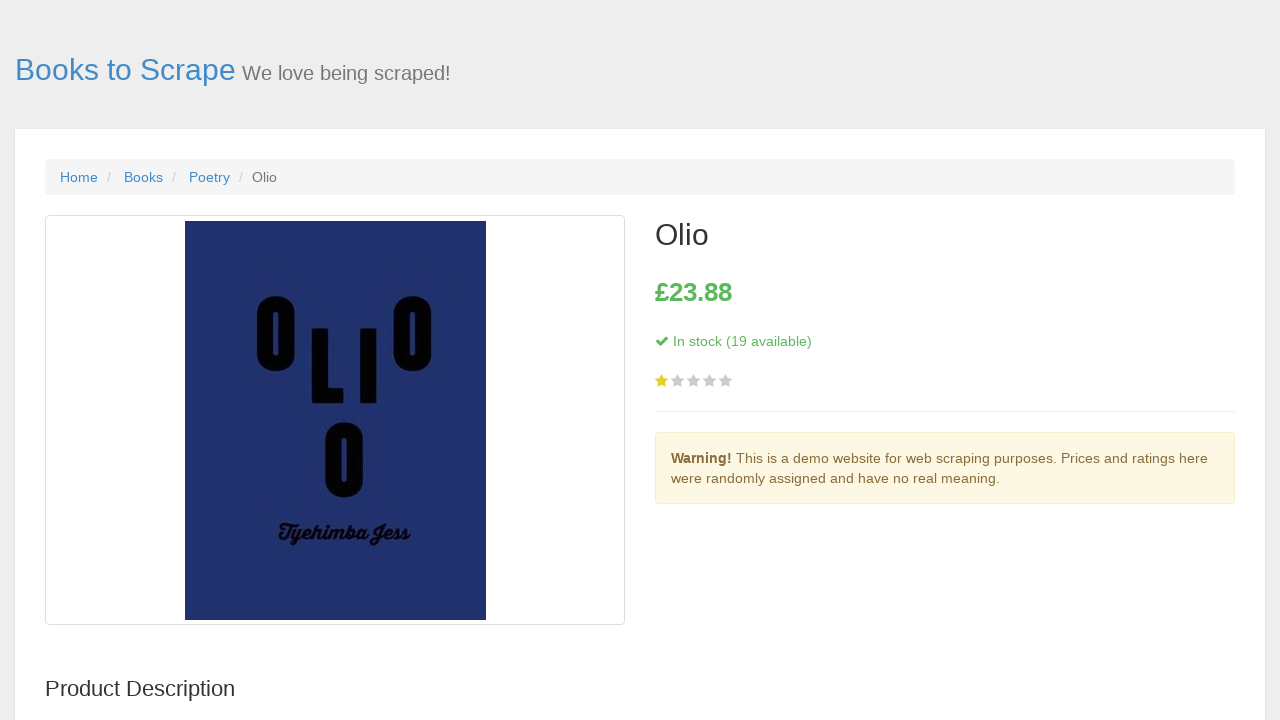

Book description element confirmed on detail page
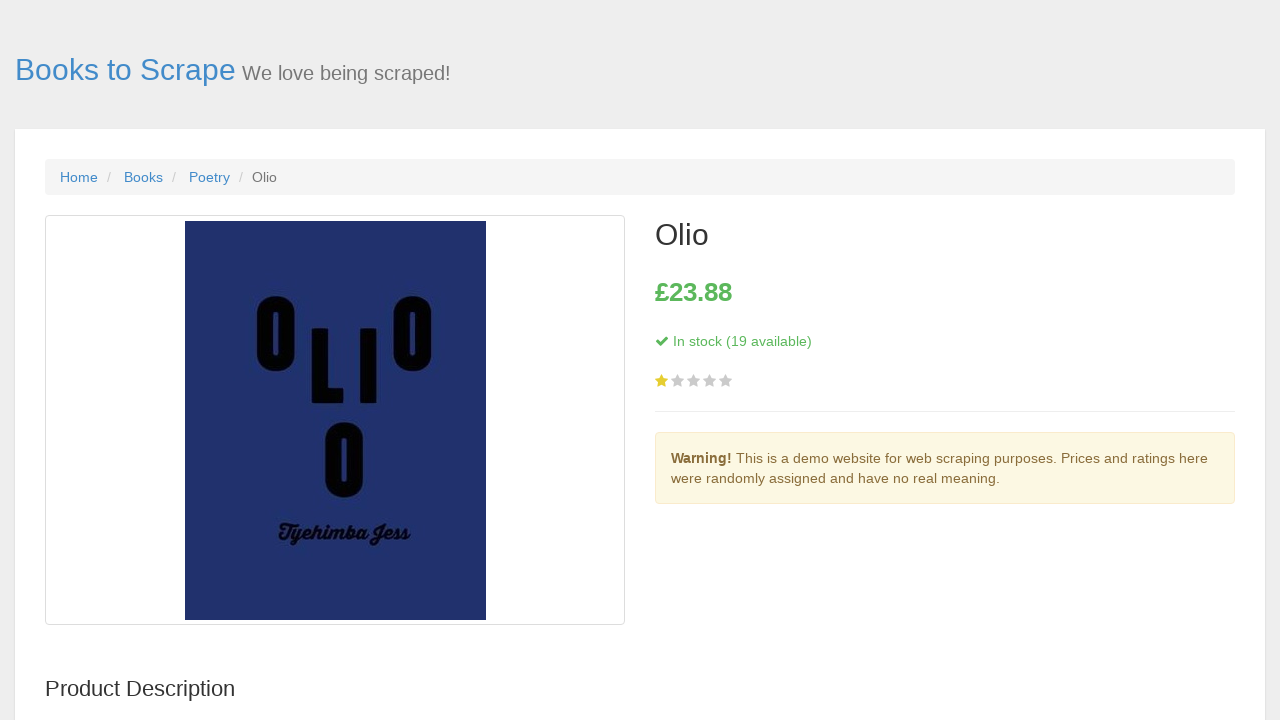

Navigated back to the book listing page from book 17
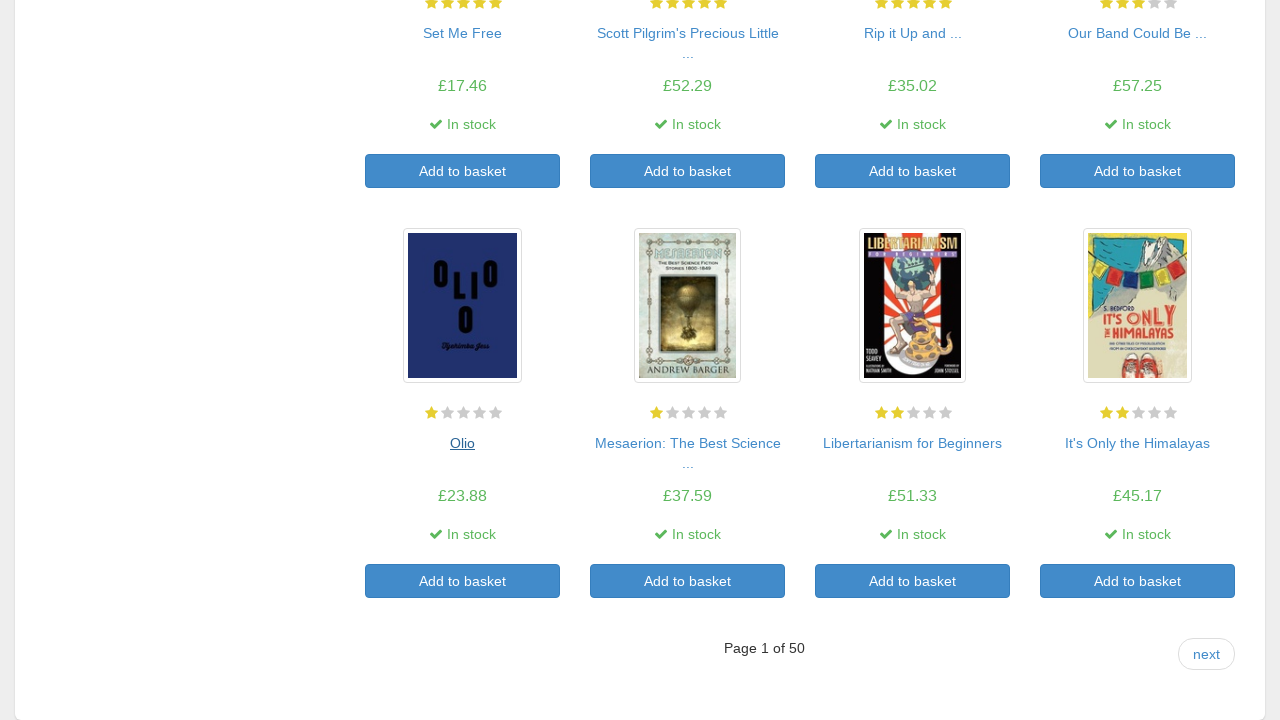

Book listing page reloaded and book links are visible
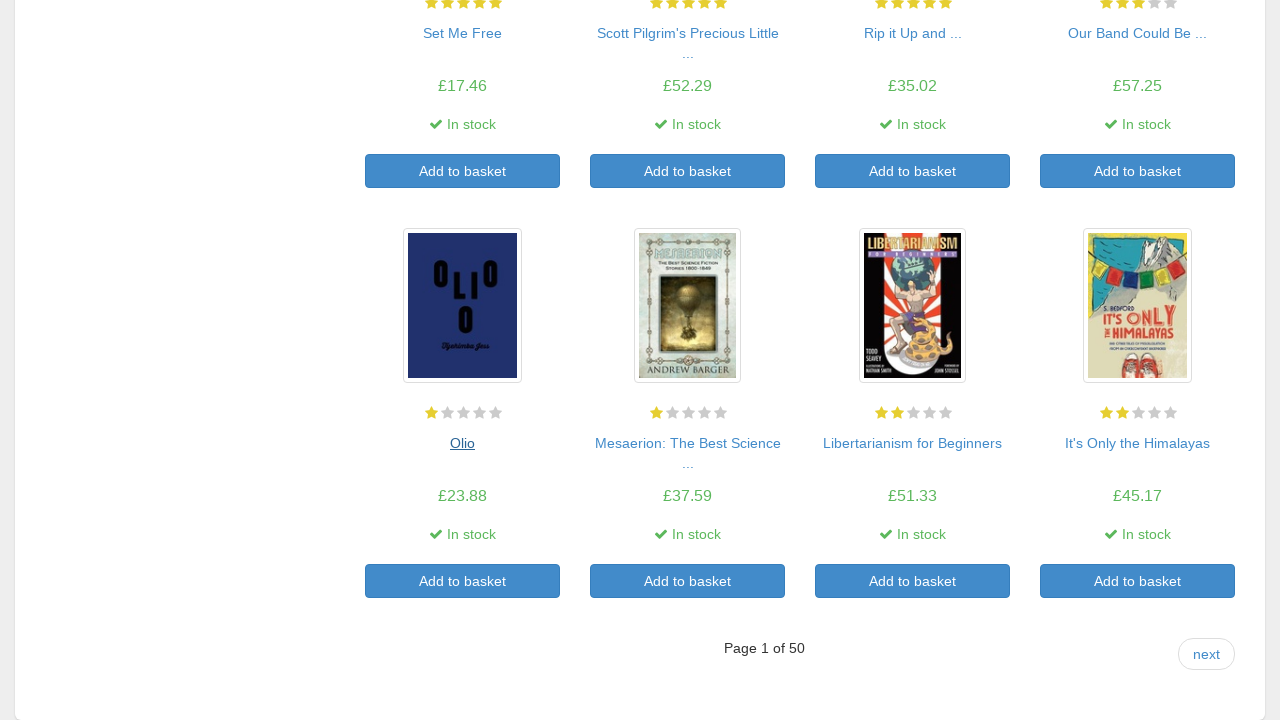

Selected book 18 from the listing
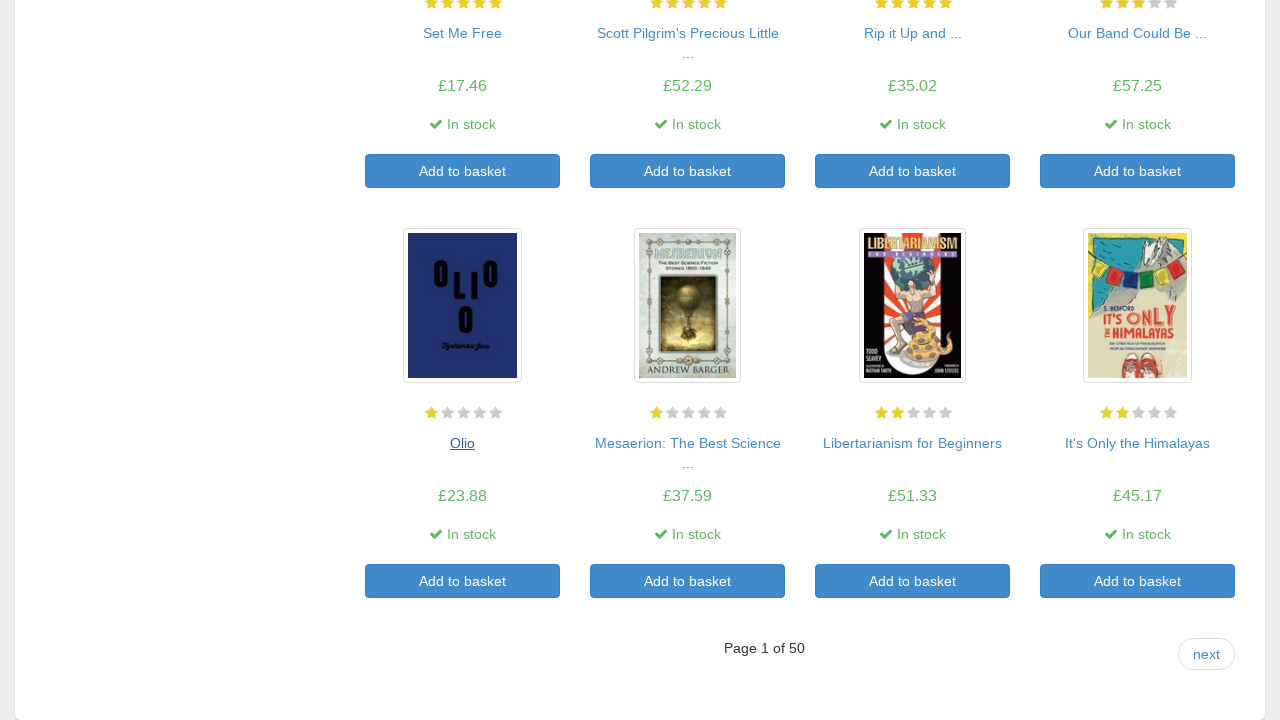

Clicked on book 18 to open its detail page at (688, 443) on xpath=//li[@class='col-xs-6 col-sm-4 col-md-3 col-lg-3']//h3//a >> nth=17
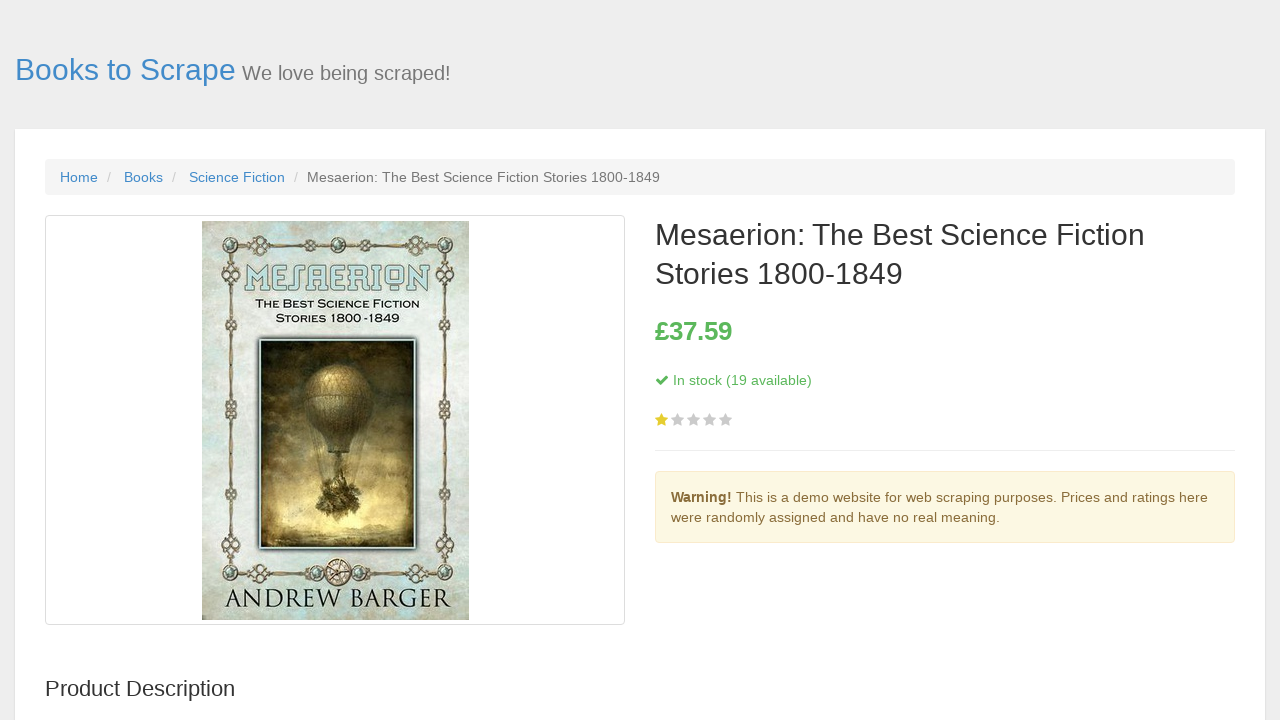

Book detail page loaded and title visible
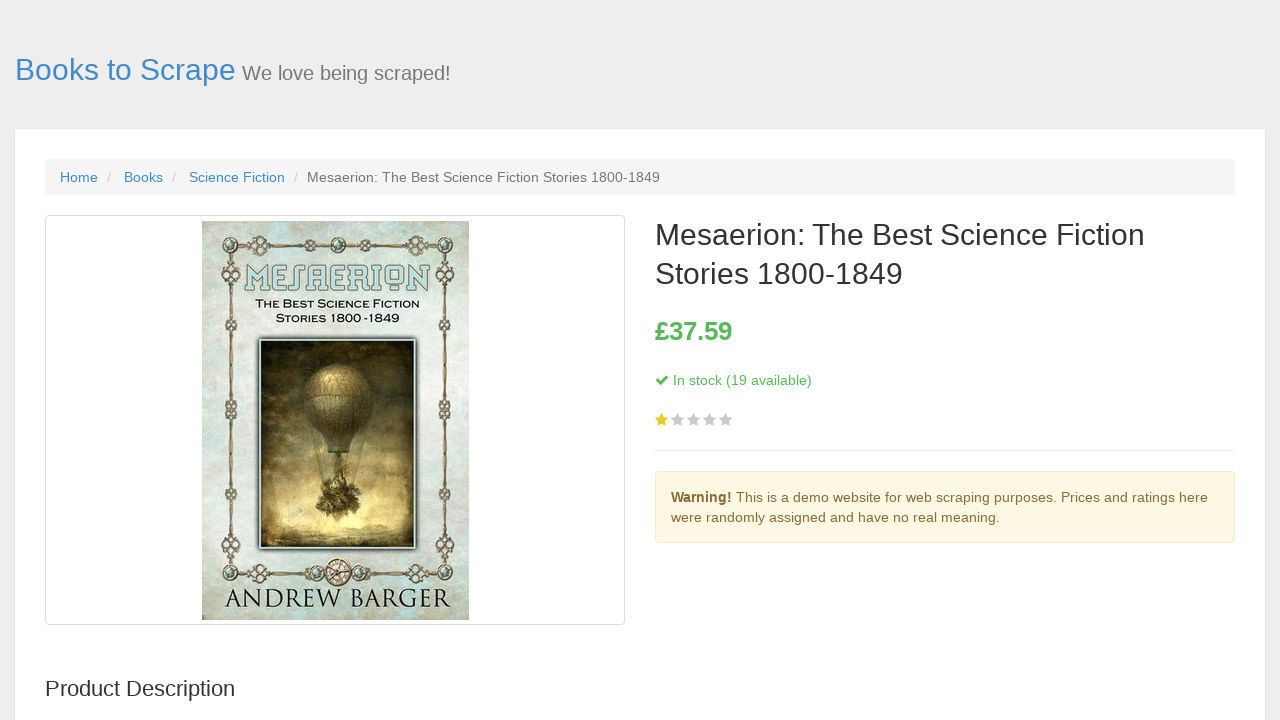

Book description element confirmed on detail page
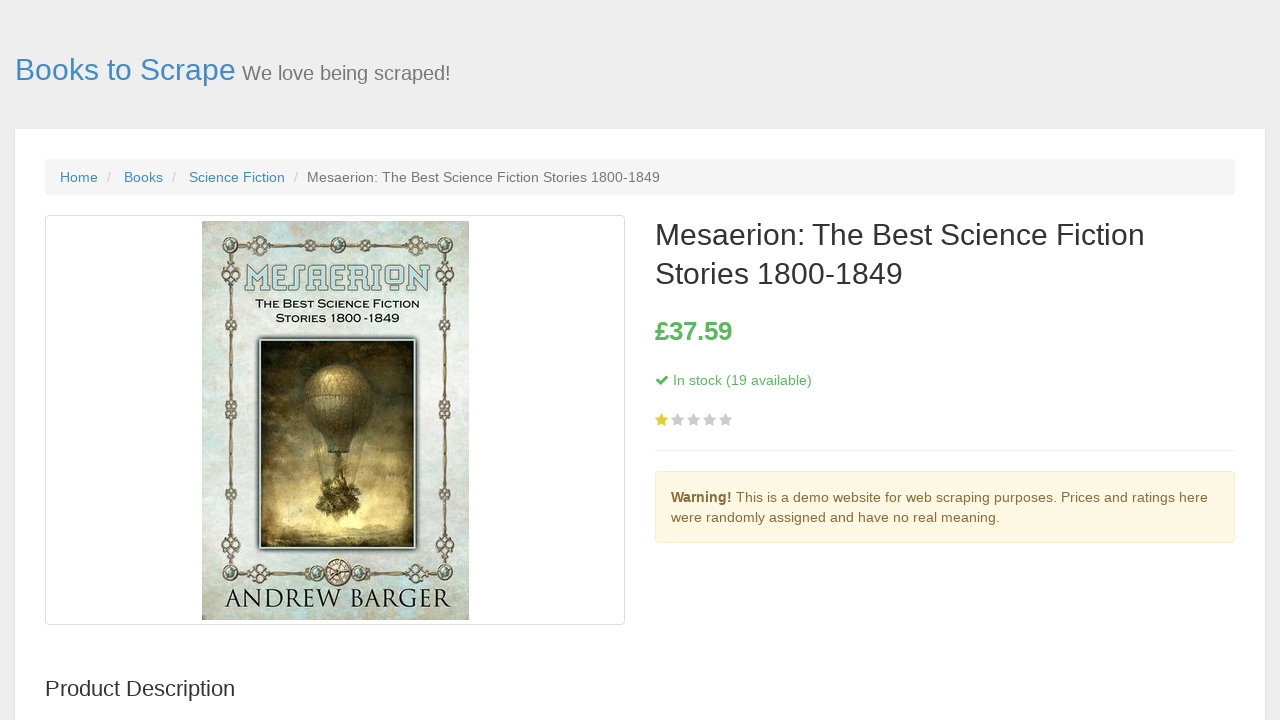

Navigated back to the book listing page from book 18
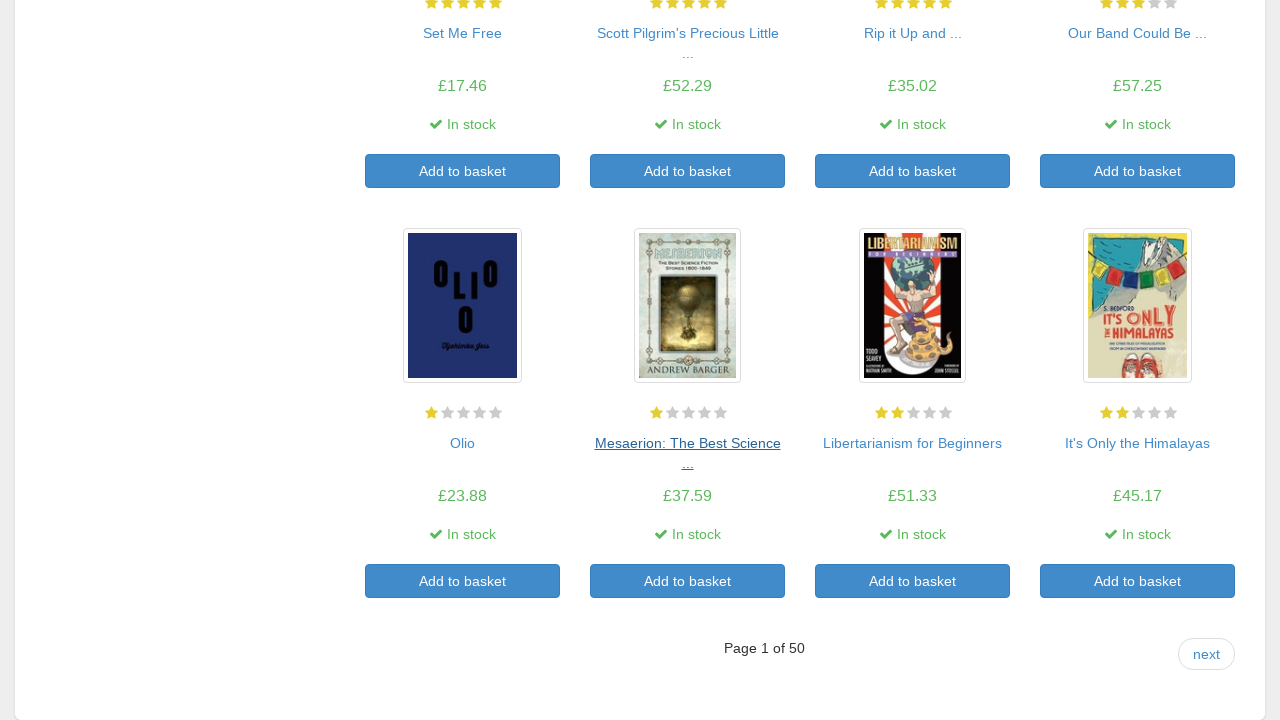

Book listing page reloaded and book links are visible
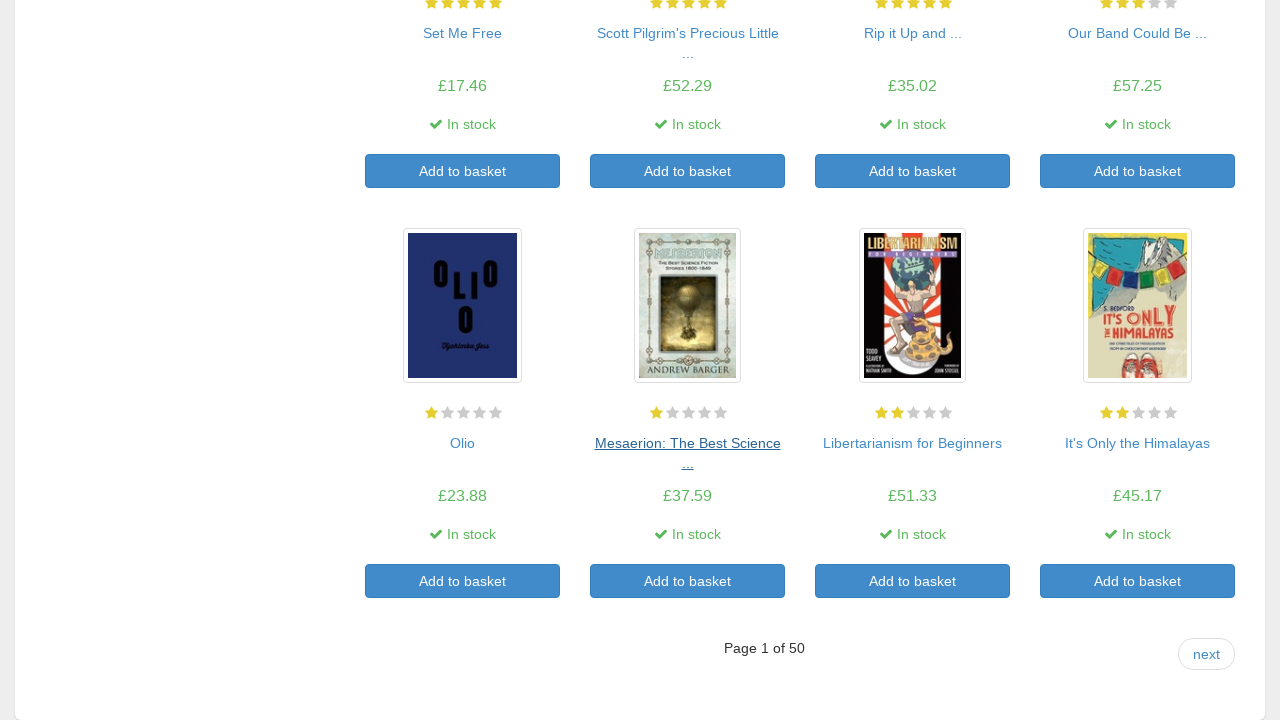

Selected book 19 from the listing
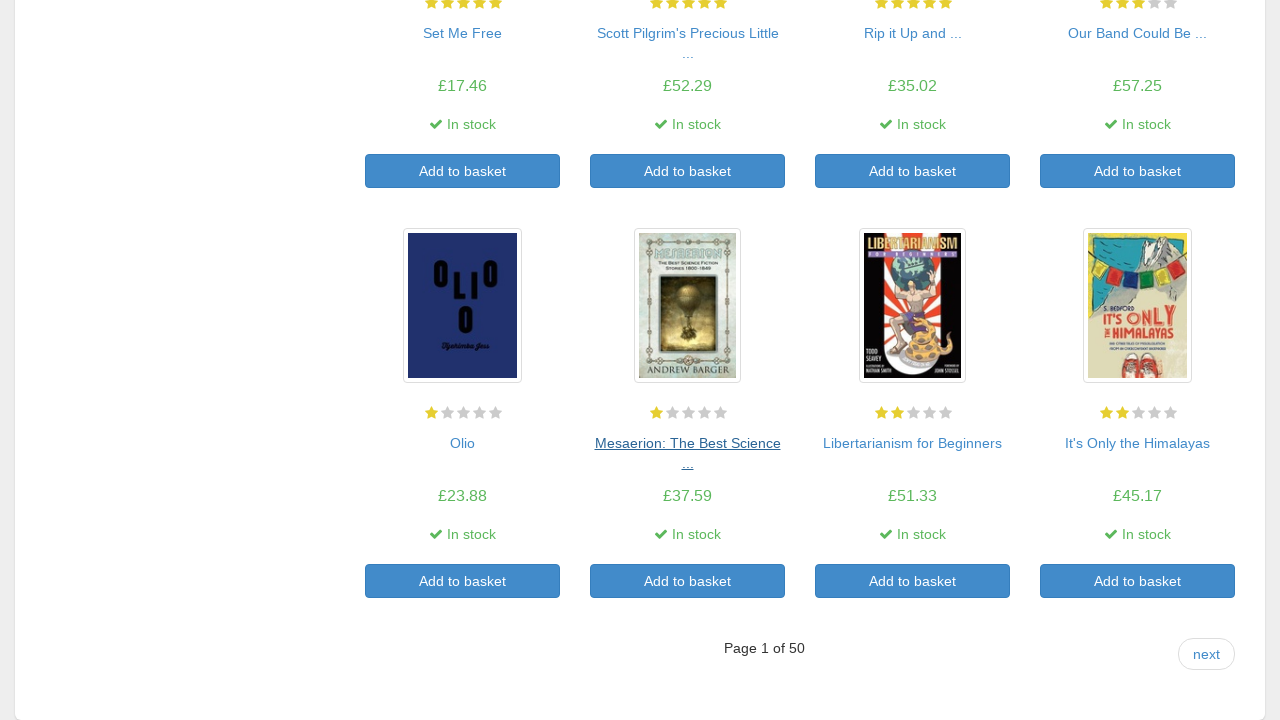

Clicked on book 19 to open its detail page at (912, 443) on xpath=//li[@class='col-xs-6 col-sm-4 col-md-3 col-lg-3']//h3//a >> nth=18
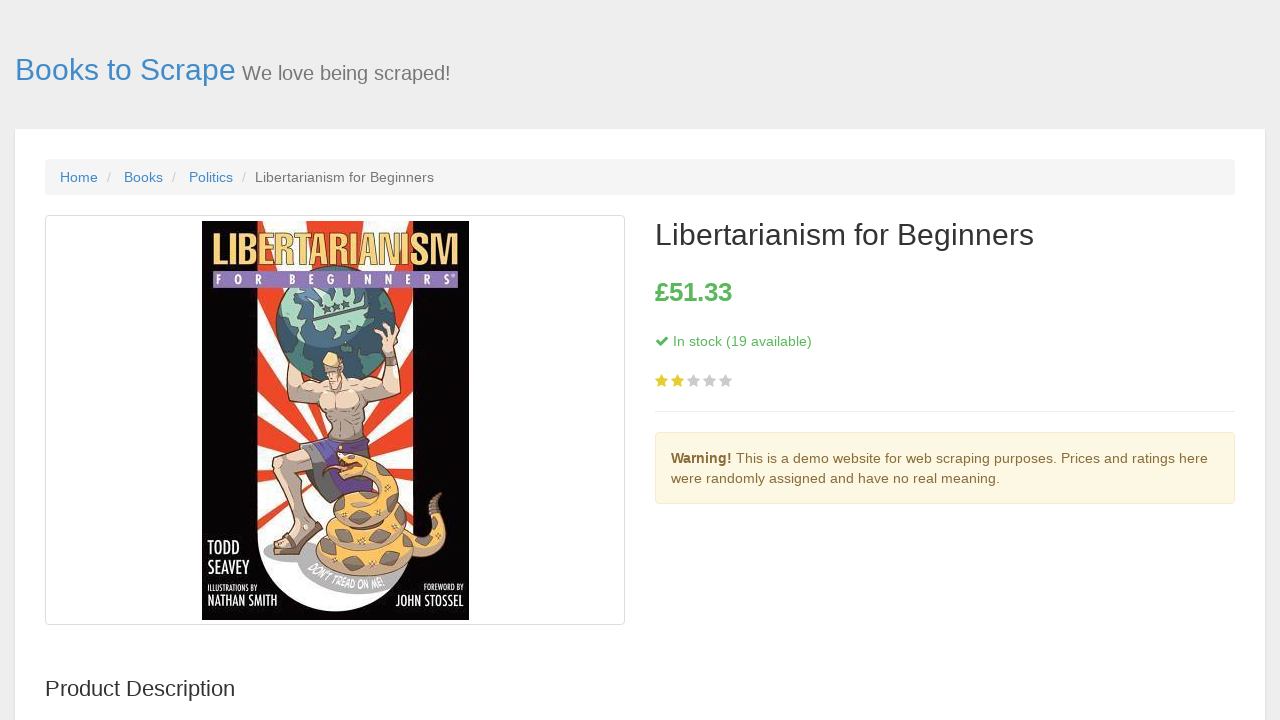

Book detail page loaded and title visible
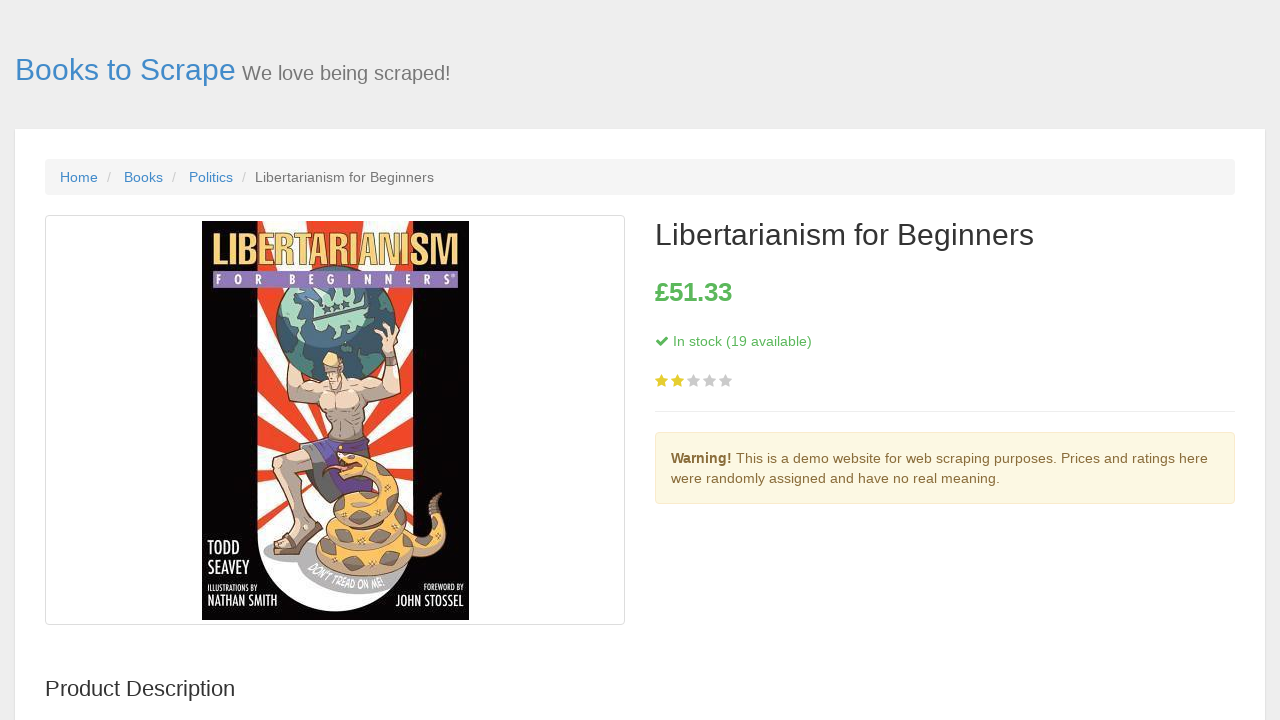

Book description element confirmed on detail page
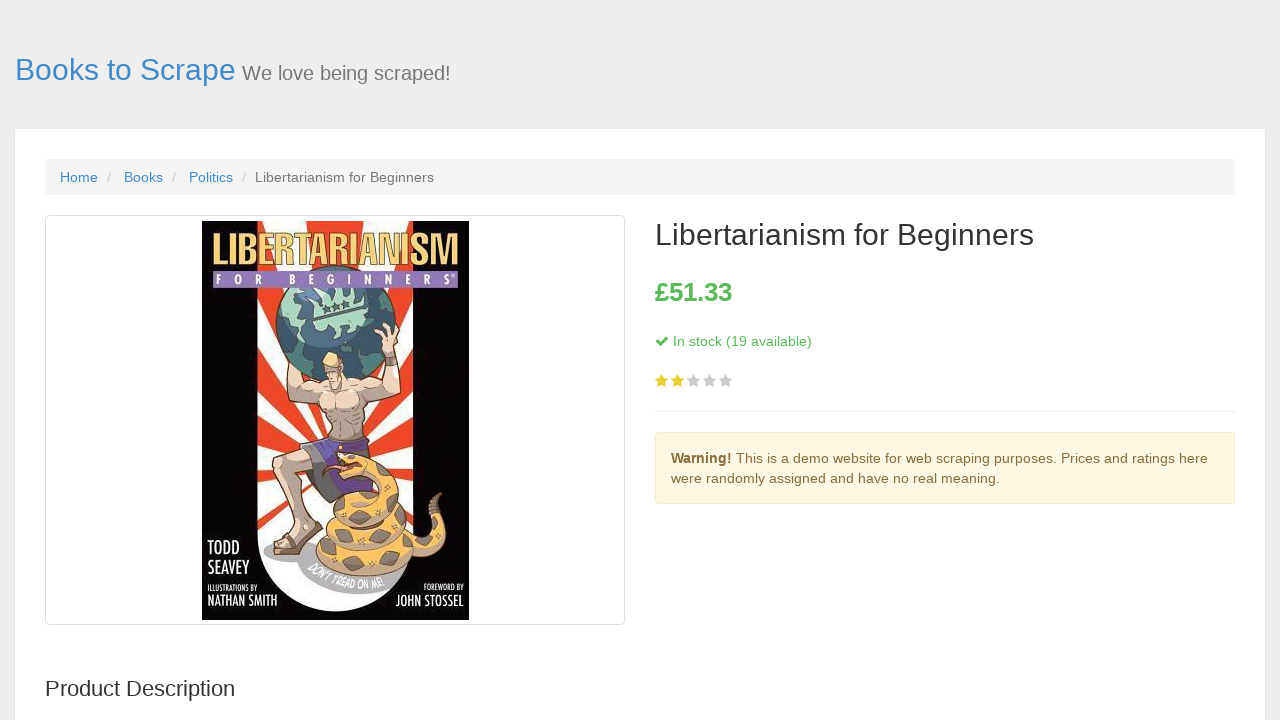

Navigated back to the book listing page from book 19
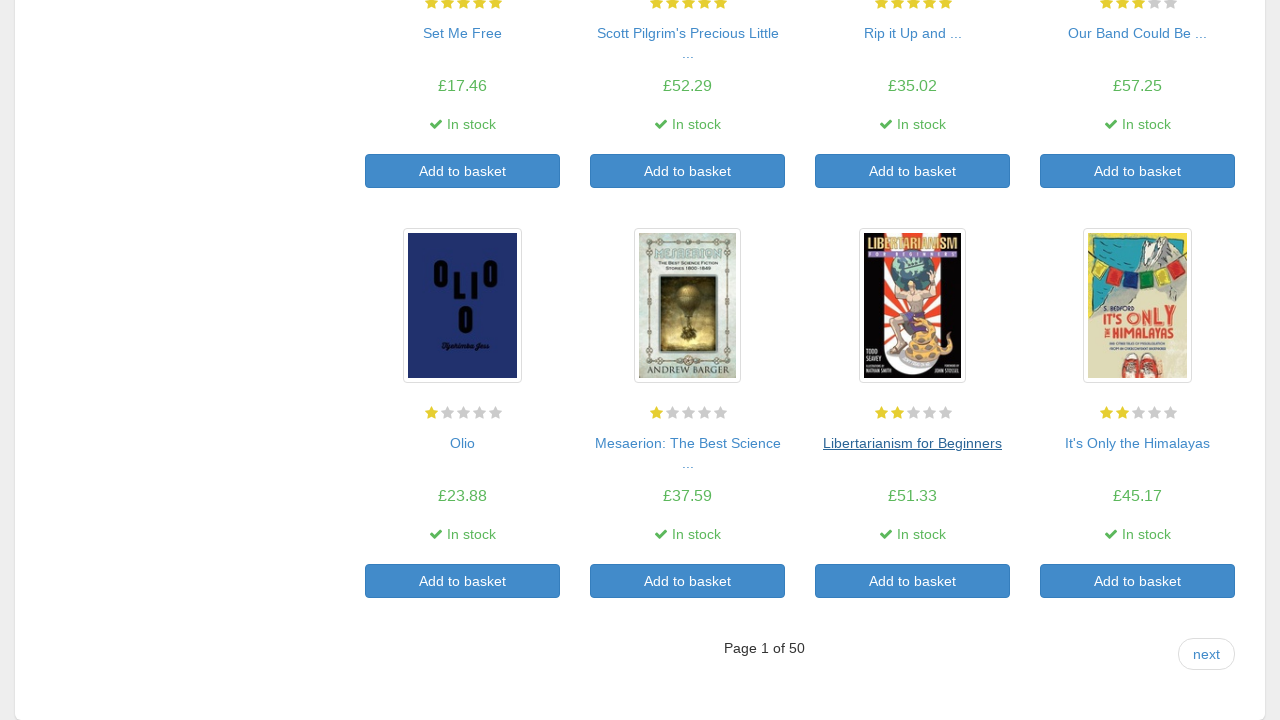

Book listing page reloaded and book links are visible
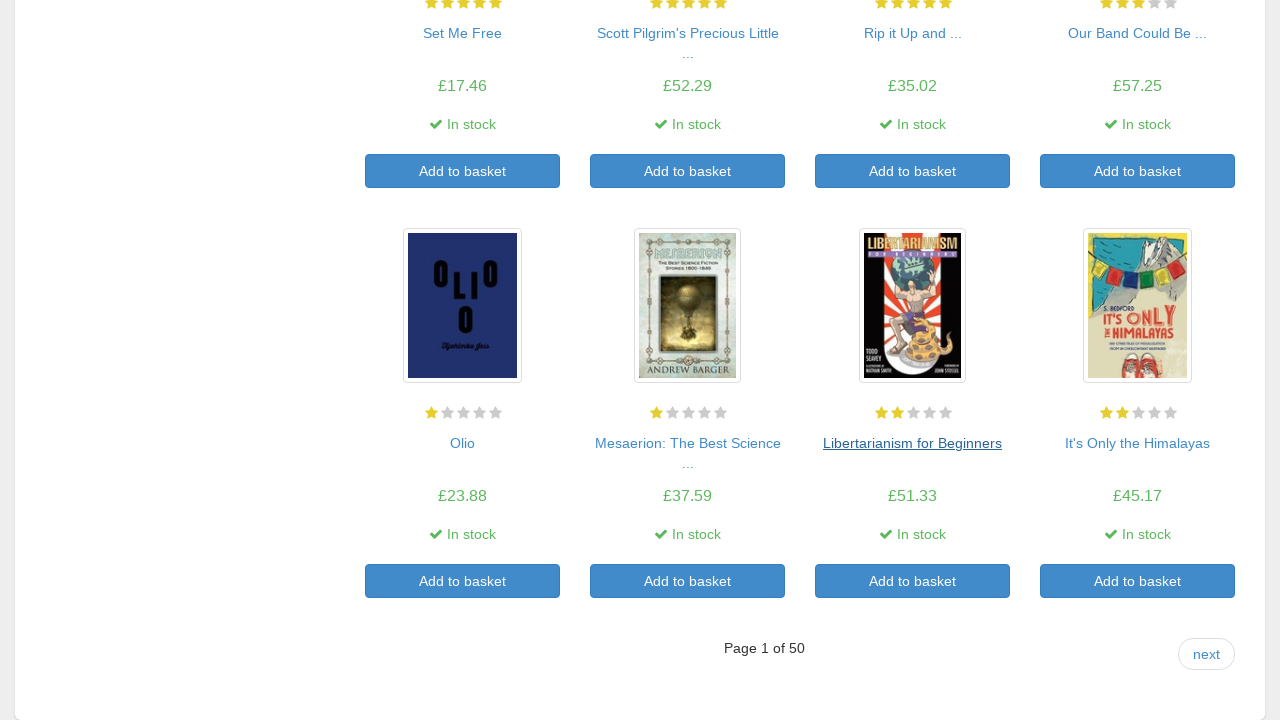

Selected book 20 from the listing
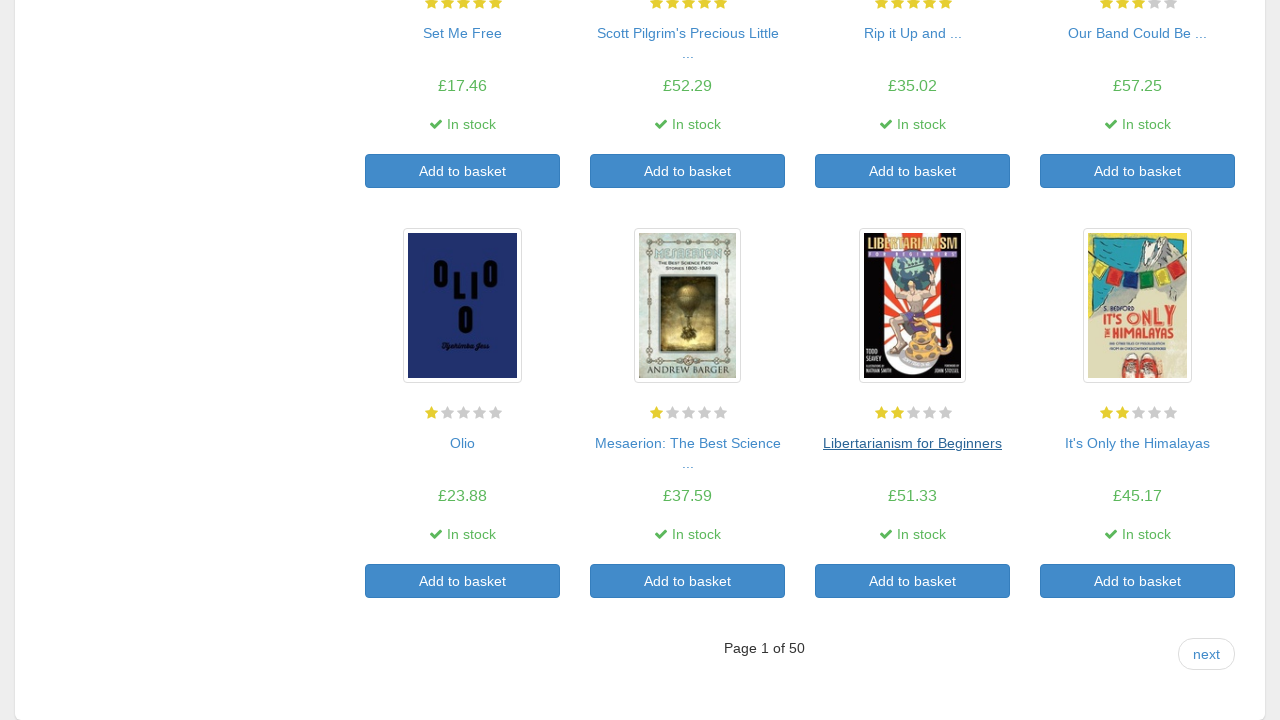

Clicked on book 20 to open its detail page at (1138, 443) on xpath=//li[@class='col-xs-6 col-sm-4 col-md-3 col-lg-3']//h3//a >> nth=19
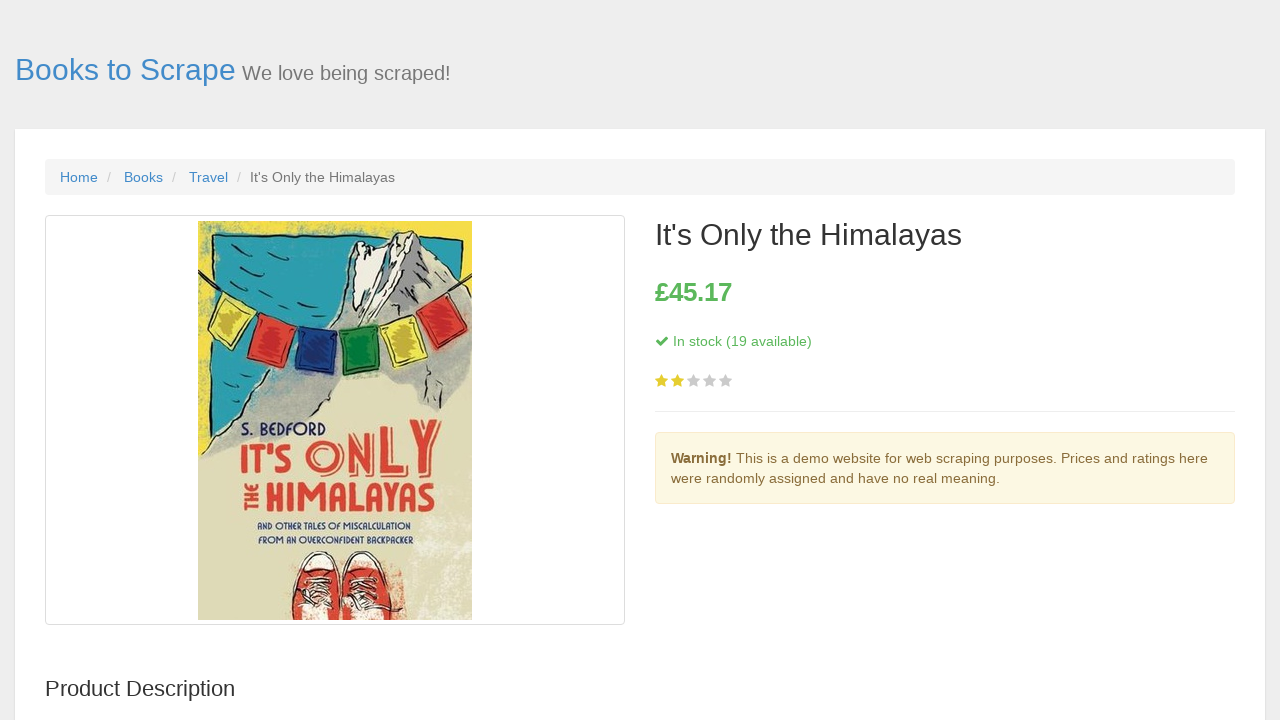

Book detail page loaded and title visible
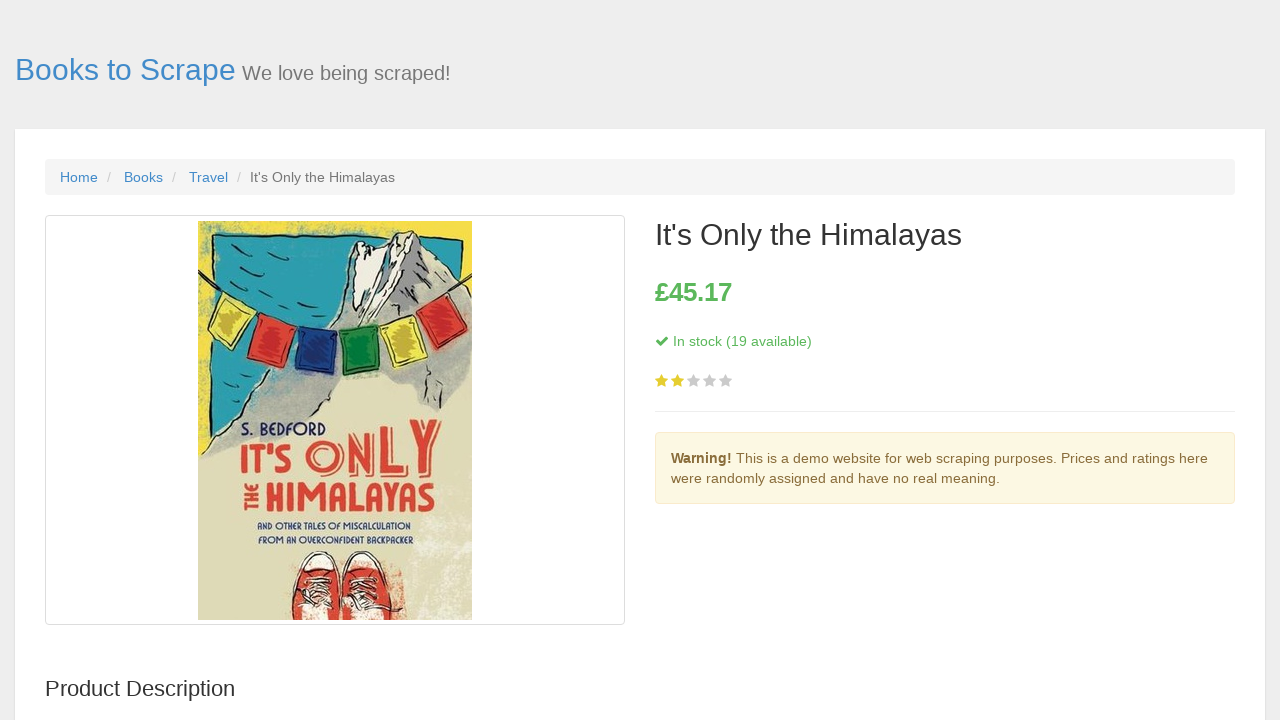

Book description element confirmed on detail page
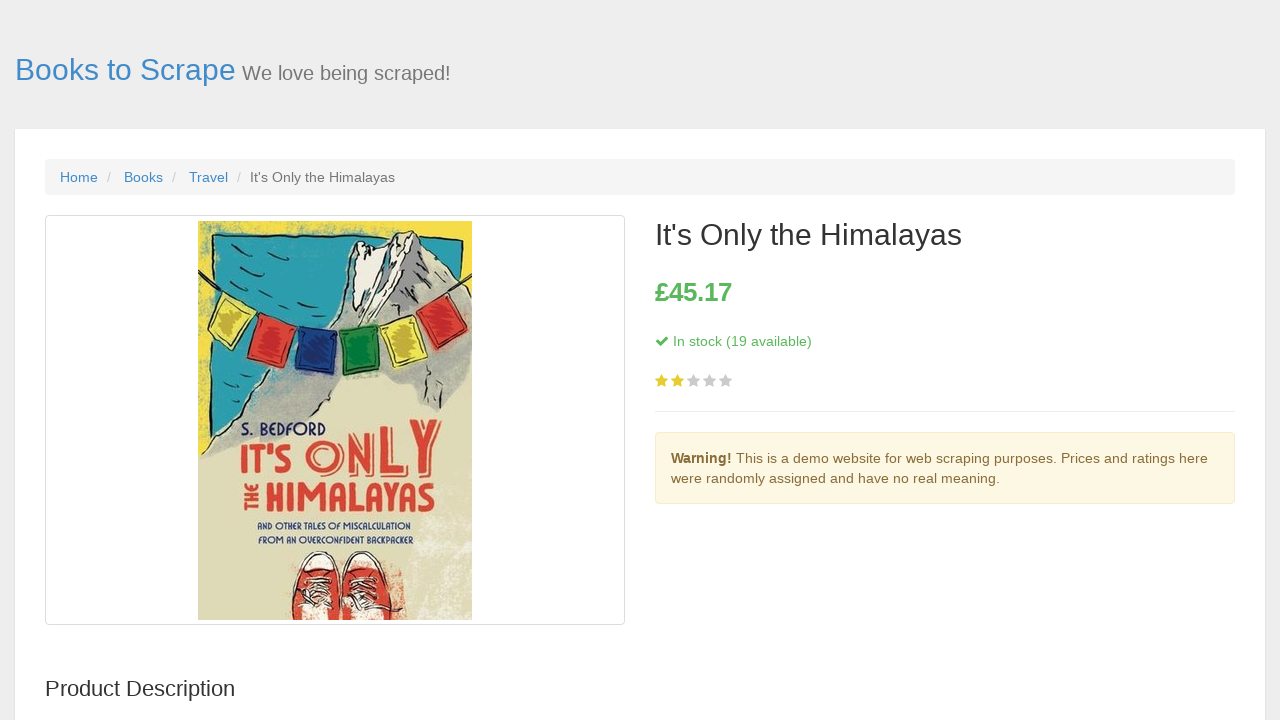

Navigated back to the book listing page from book 20
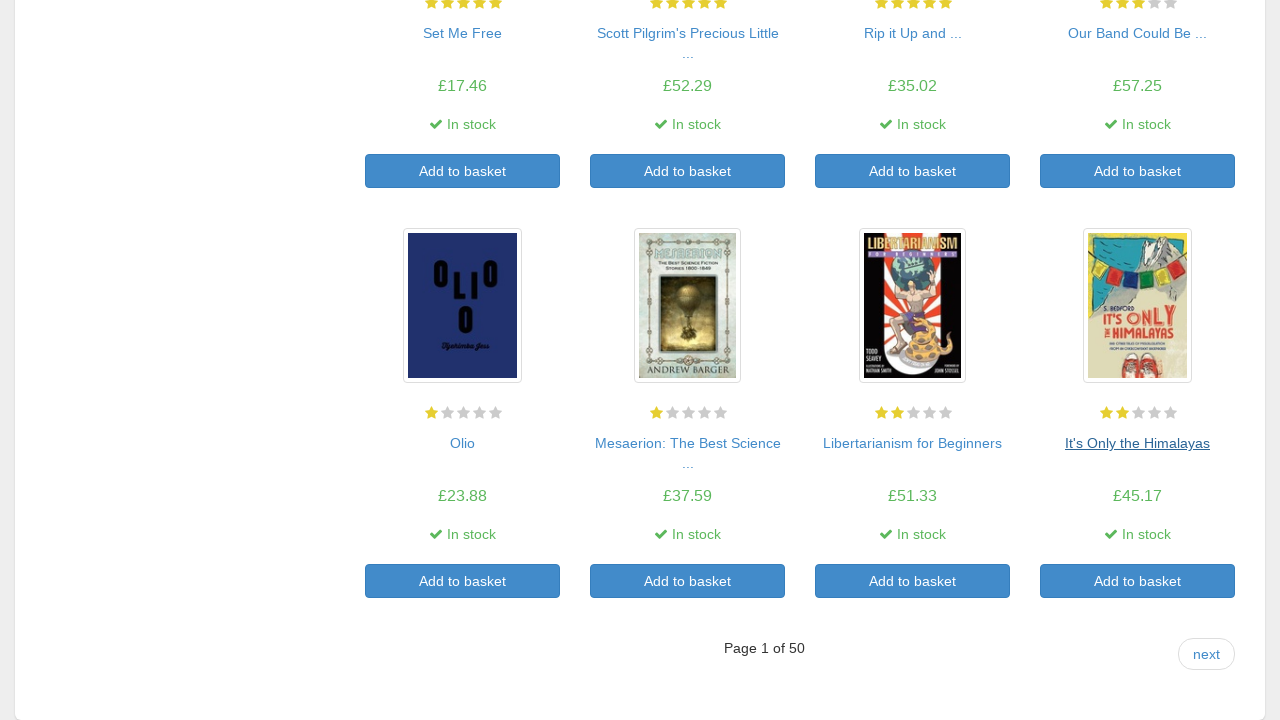

Book listing page reloaded and book links are visible
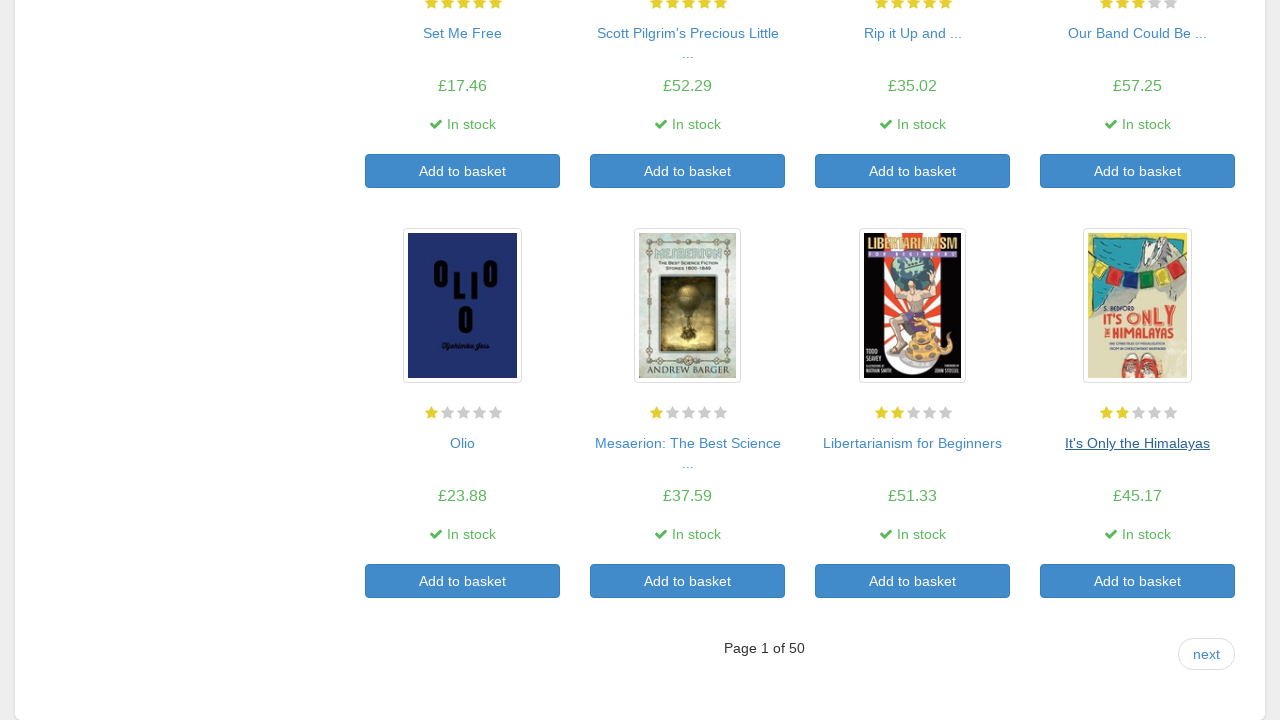

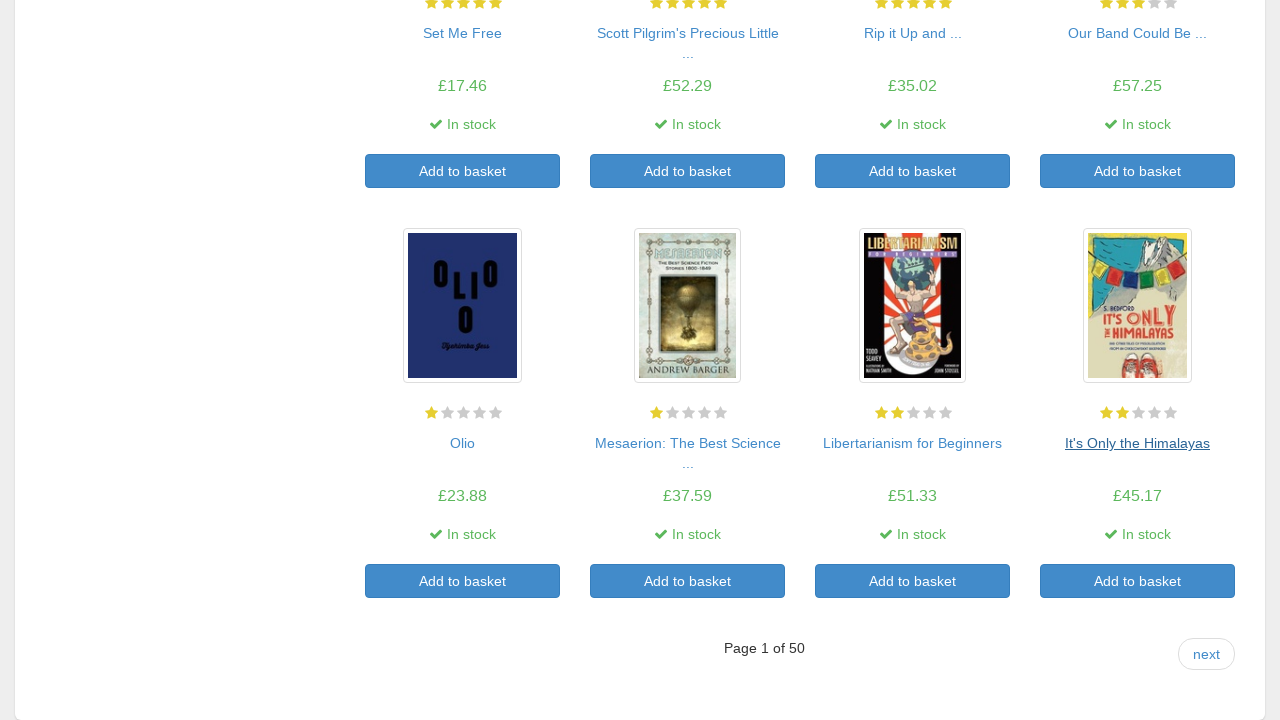